Tests dynamic element creation and deletion by adding 100 elements, then deleting 20 of them and verifying the count

Starting URL: http://the-internet.herokuapp.com/add_remove_elements/

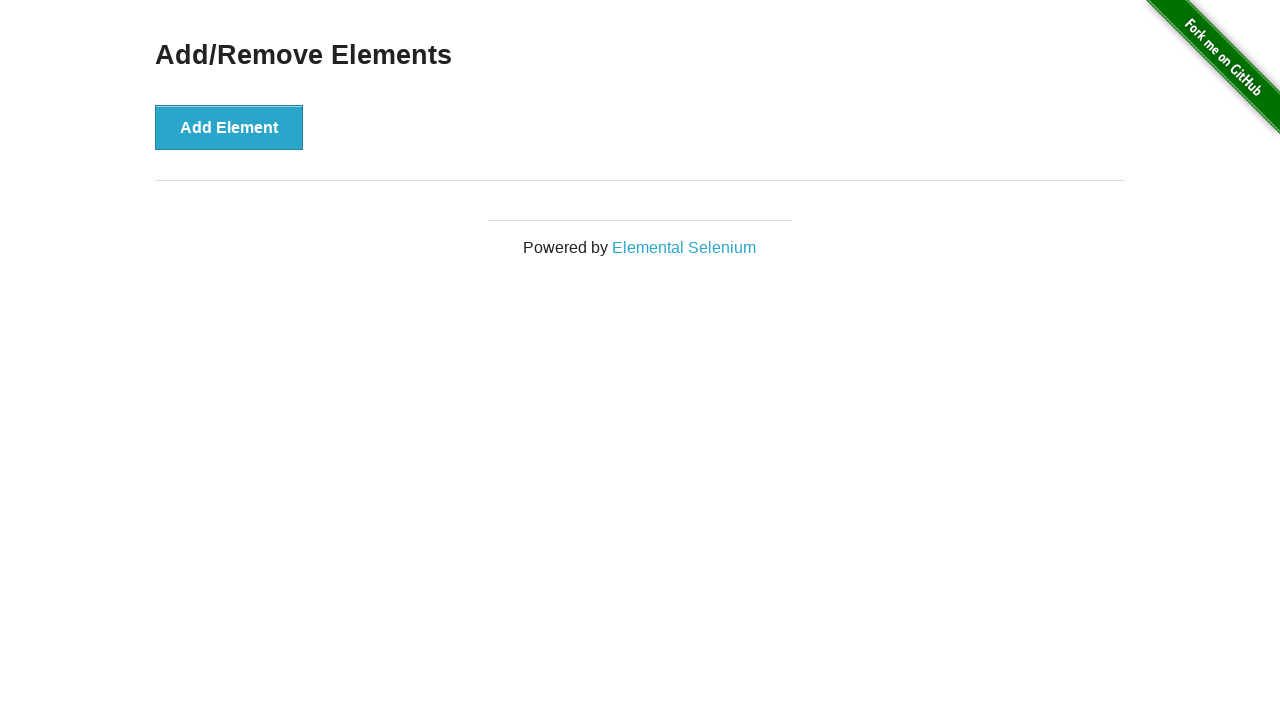

Navigated to add/remove elements page
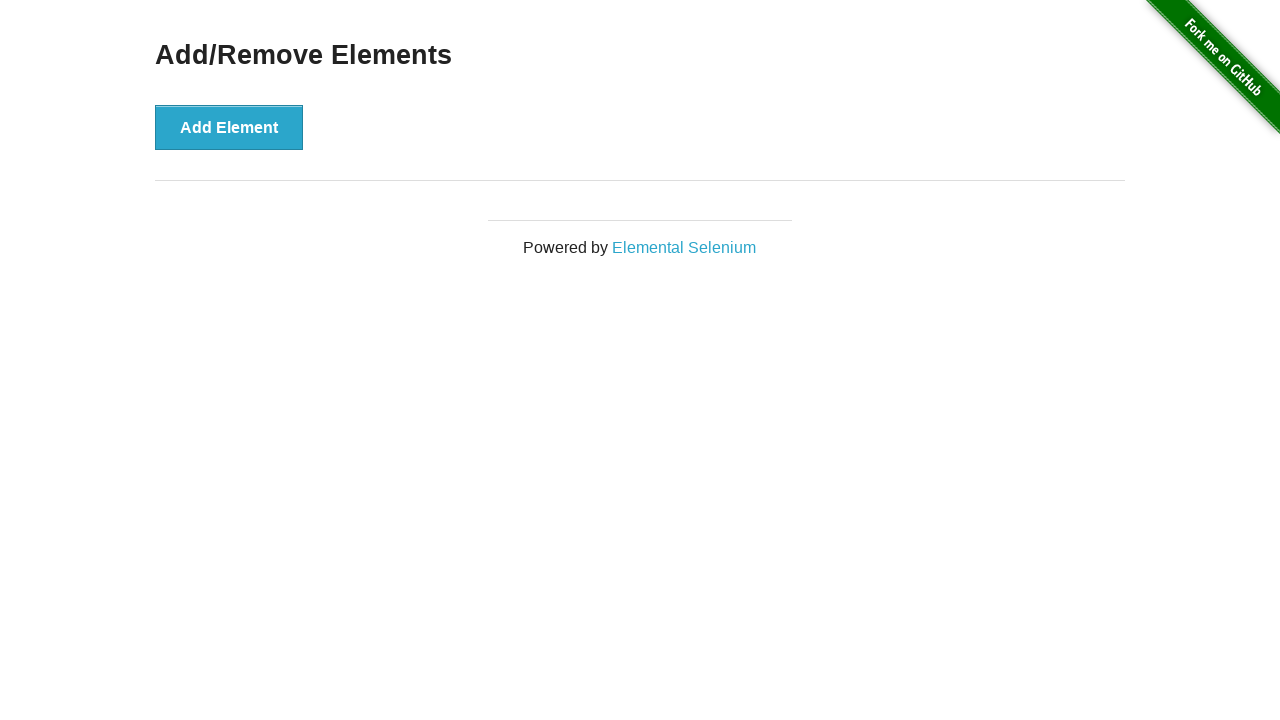

Clicked Add Element button (iteration 1/100) at (229, 127) on button:has-text('Add Element')
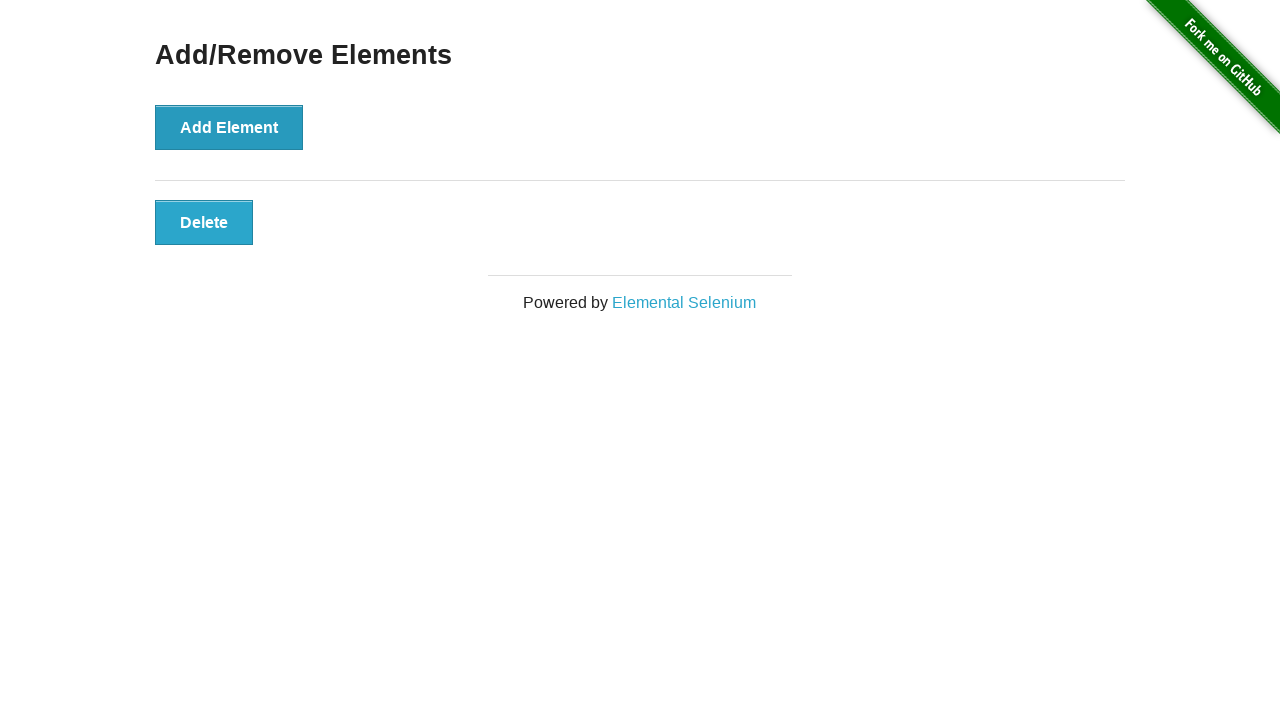

Clicked Add Element button (iteration 2/100) at (229, 127) on button:has-text('Add Element')
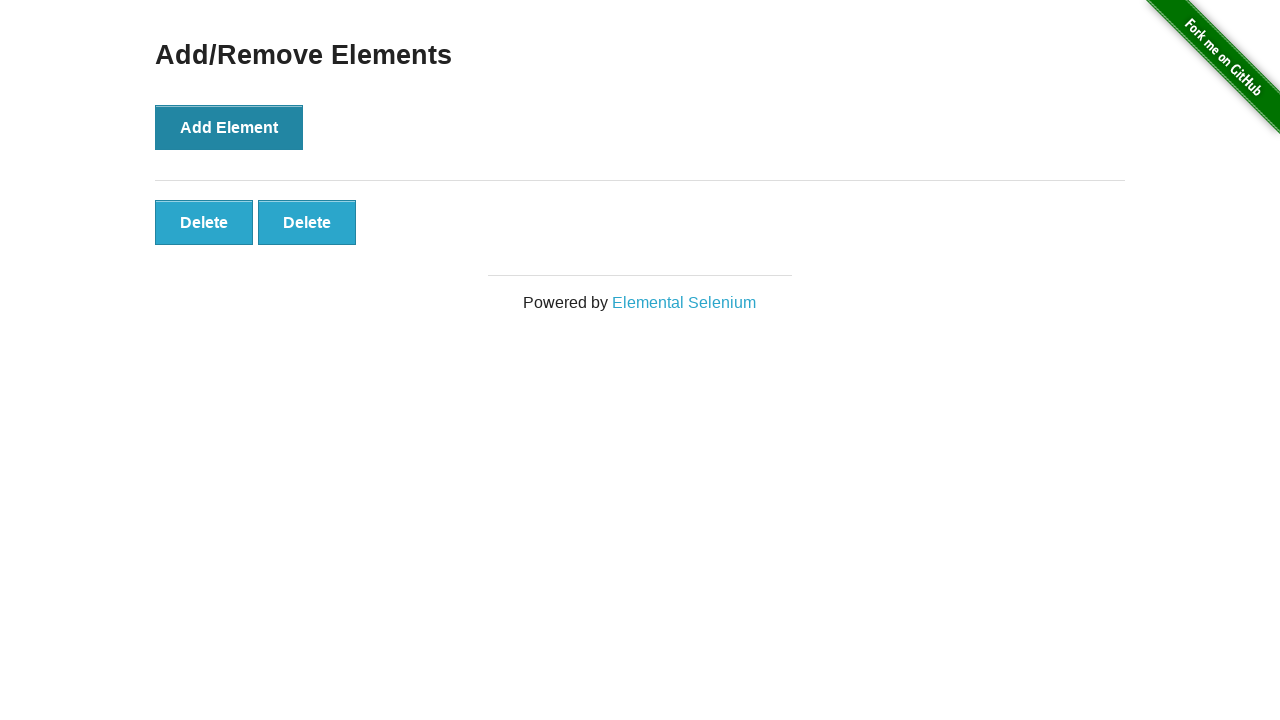

Clicked Add Element button (iteration 3/100) at (229, 127) on button:has-text('Add Element')
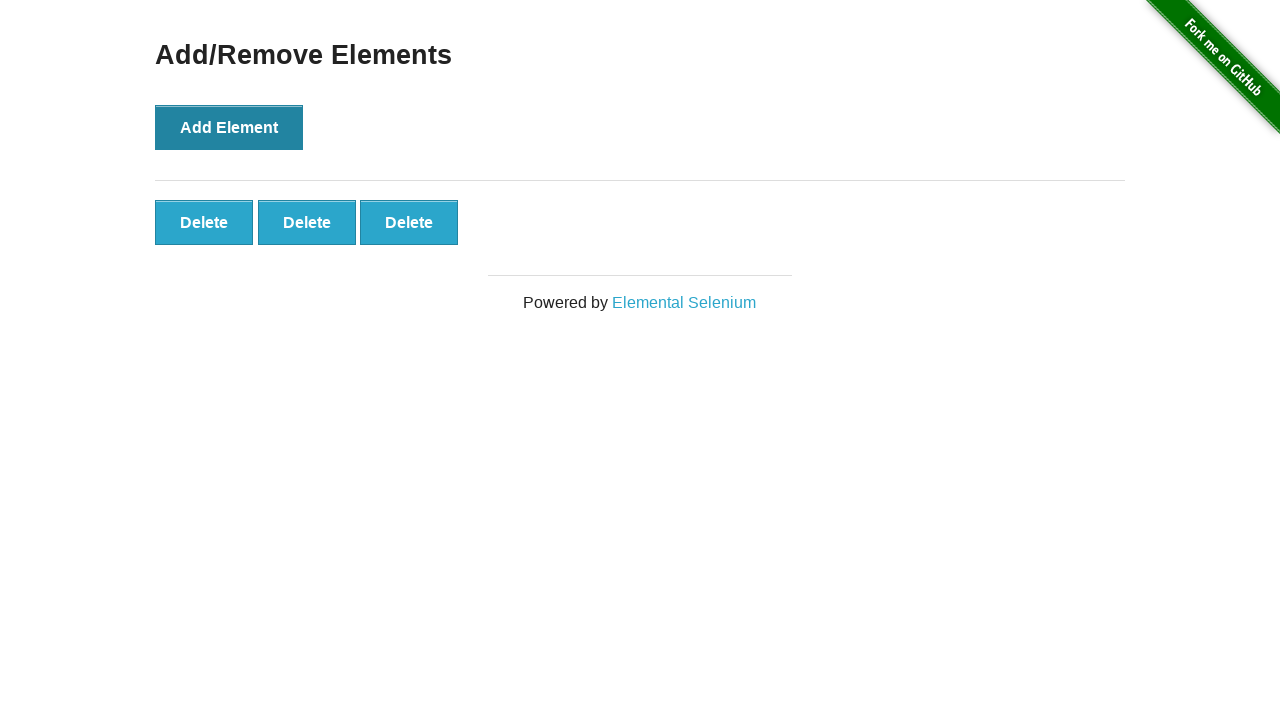

Clicked Add Element button (iteration 4/100) at (229, 127) on button:has-text('Add Element')
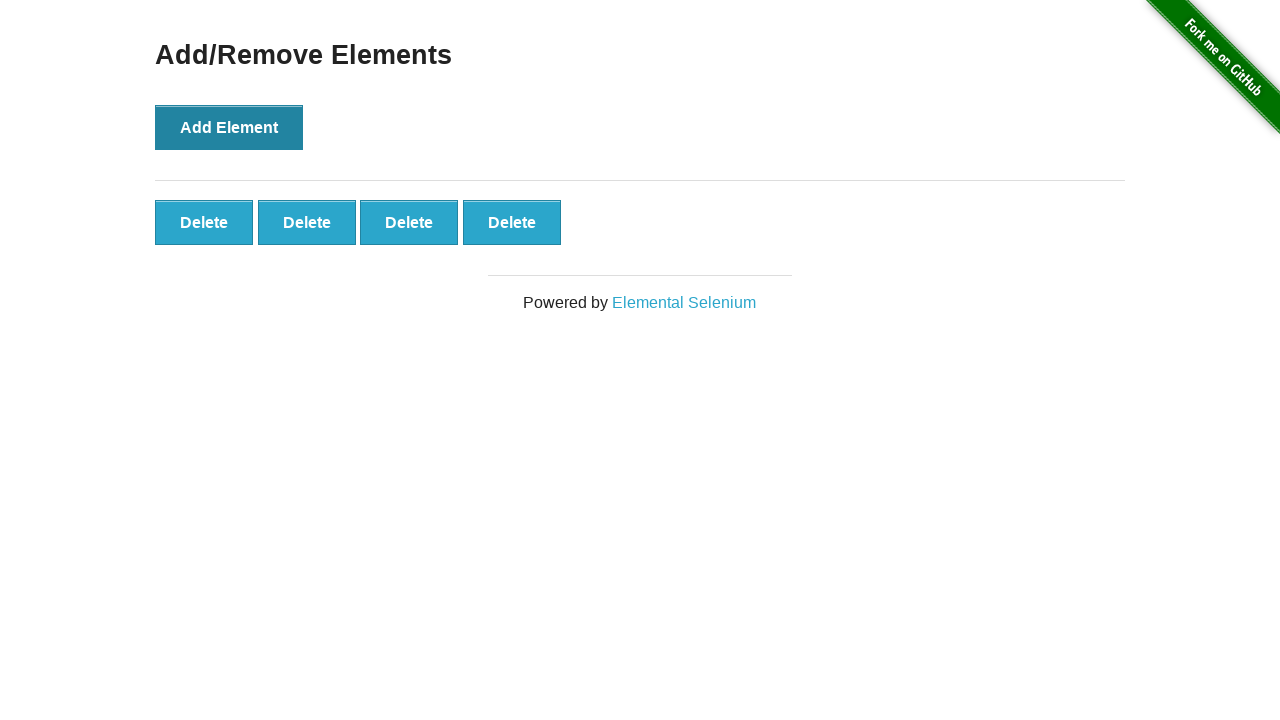

Clicked Add Element button (iteration 5/100) at (229, 127) on button:has-text('Add Element')
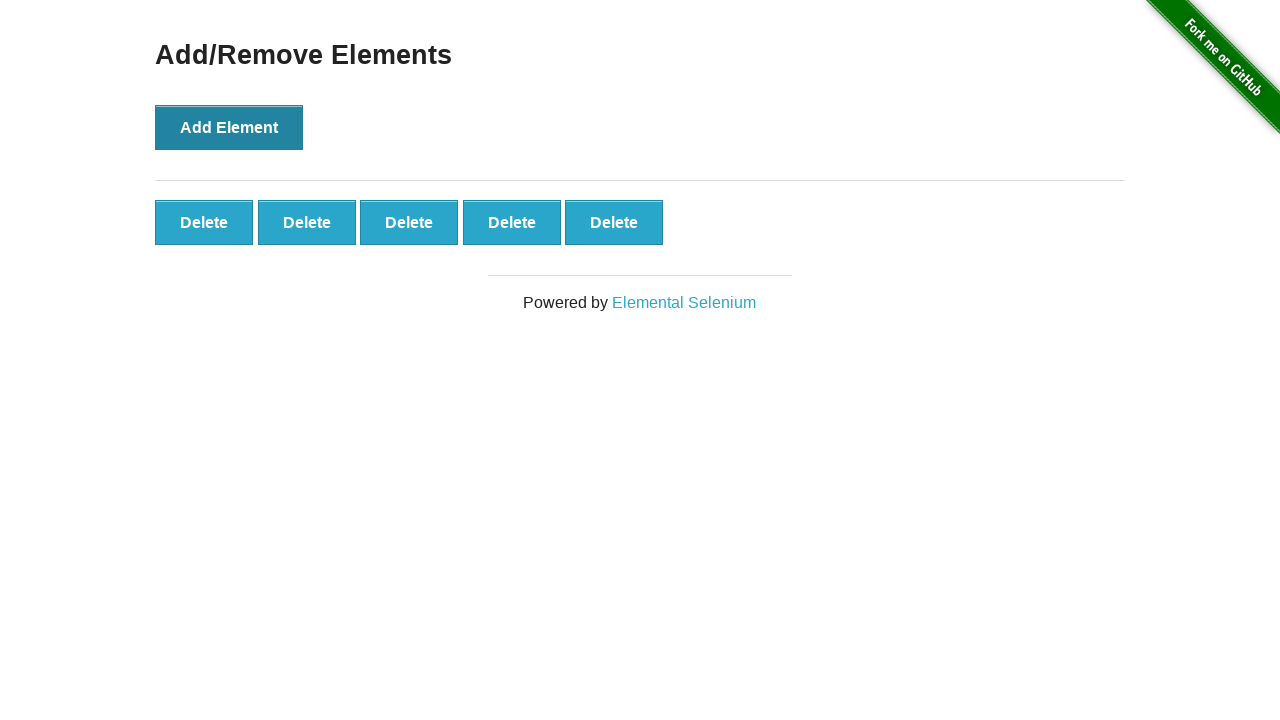

Clicked Add Element button (iteration 6/100) at (229, 127) on button:has-text('Add Element')
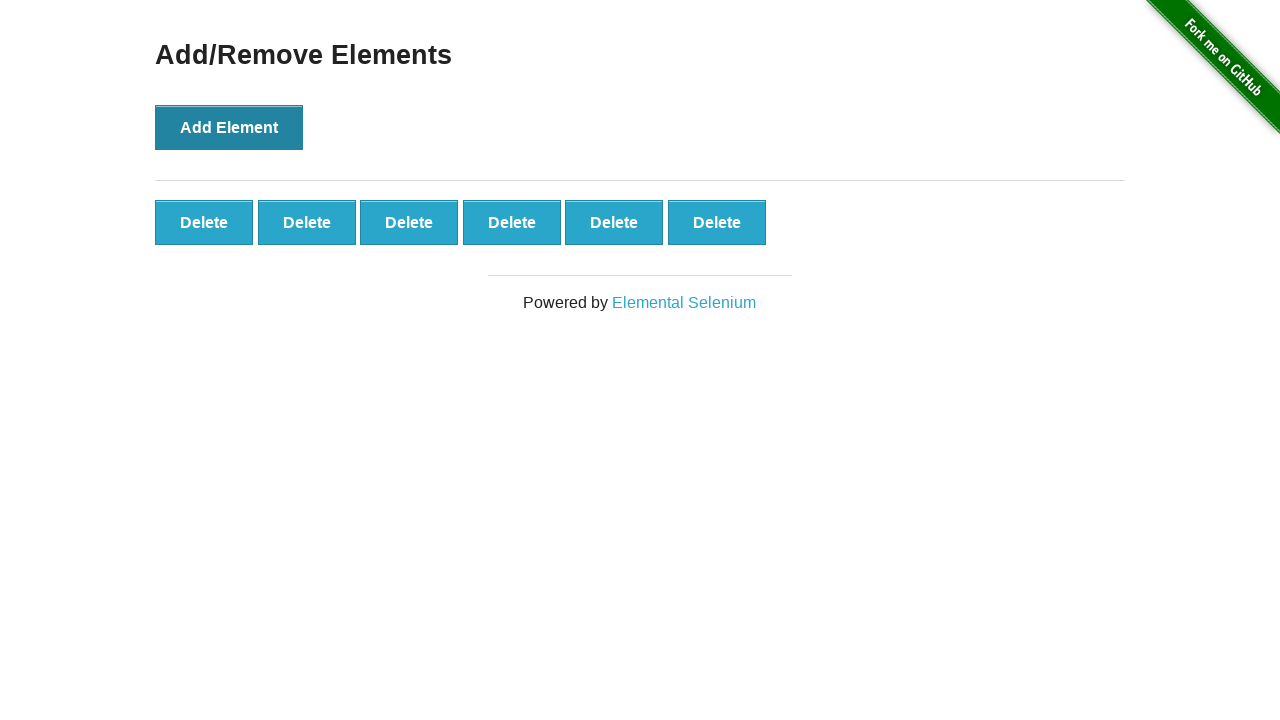

Clicked Add Element button (iteration 7/100) at (229, 127) on button:has-text('Add Element')
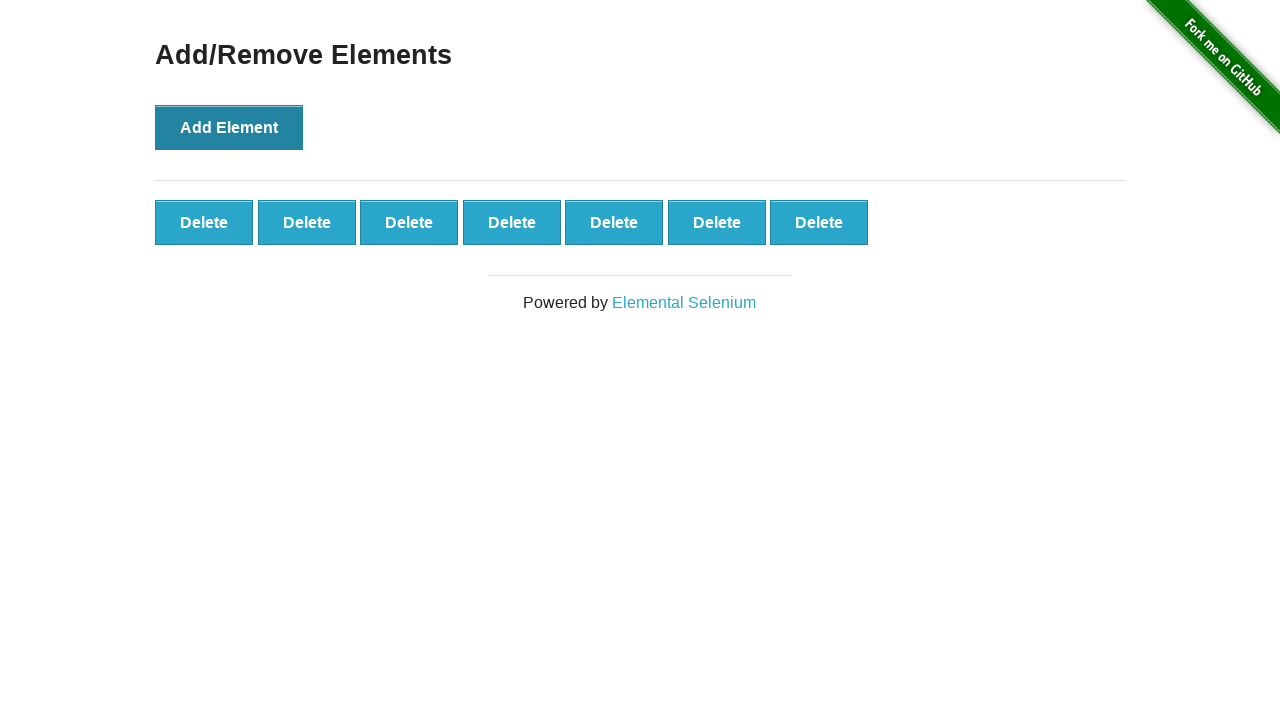

Clicked Add Element button (iteration 8/100) at (229, 127) on button:has-text('Add Element')
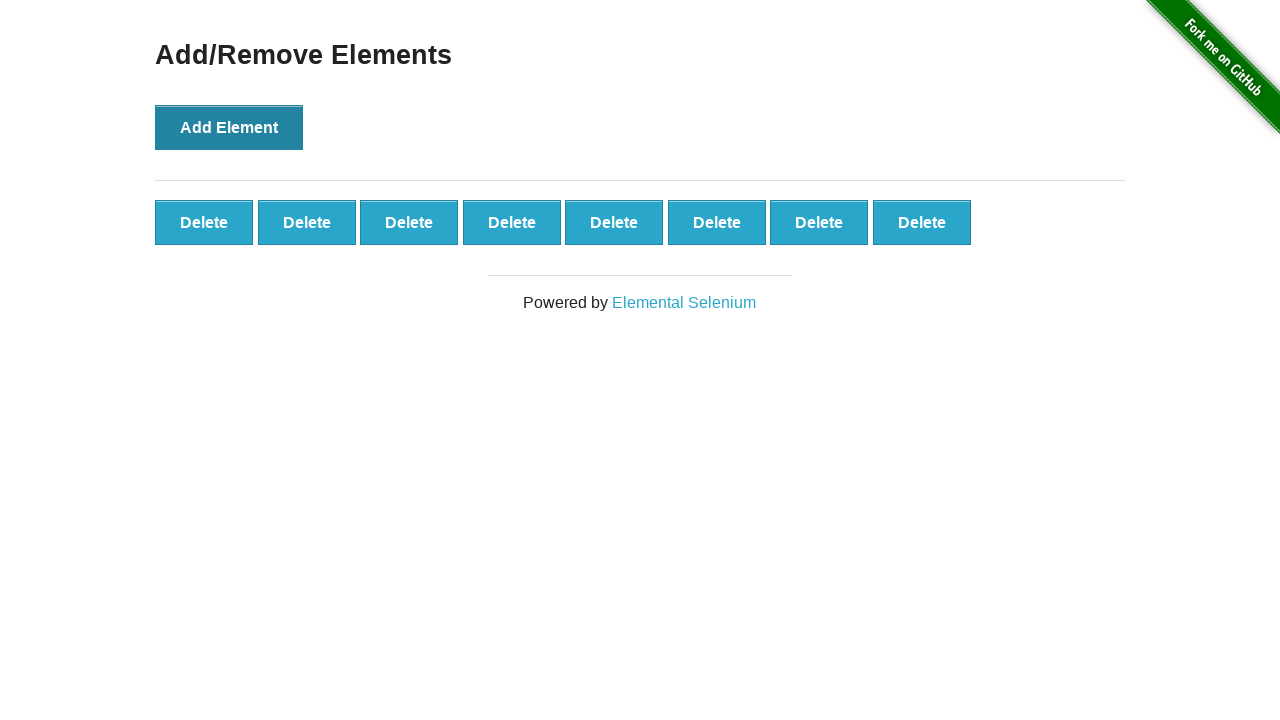

Clicked Add Element button (iteration 9/100) at (229, 127) on button:has-text('Add Element')
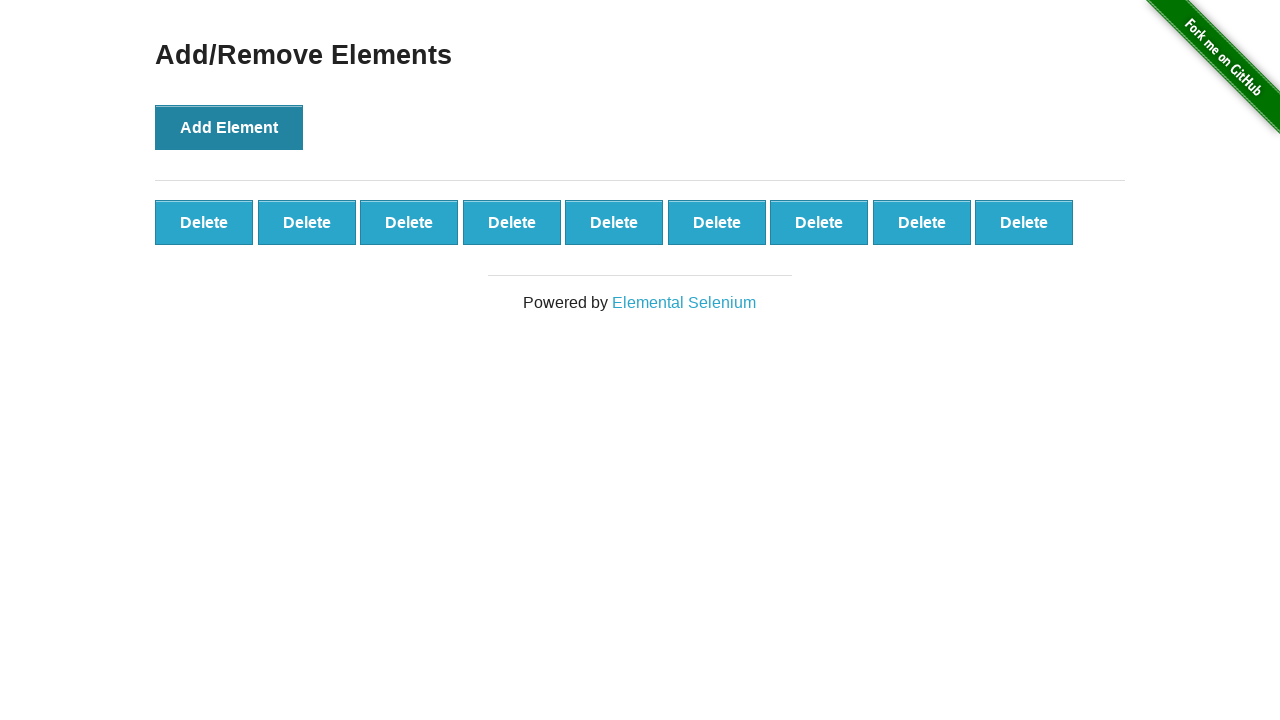

Clicked Add Element button (iteration 10/100) at (229, 127) on button:has-text('Add Element')
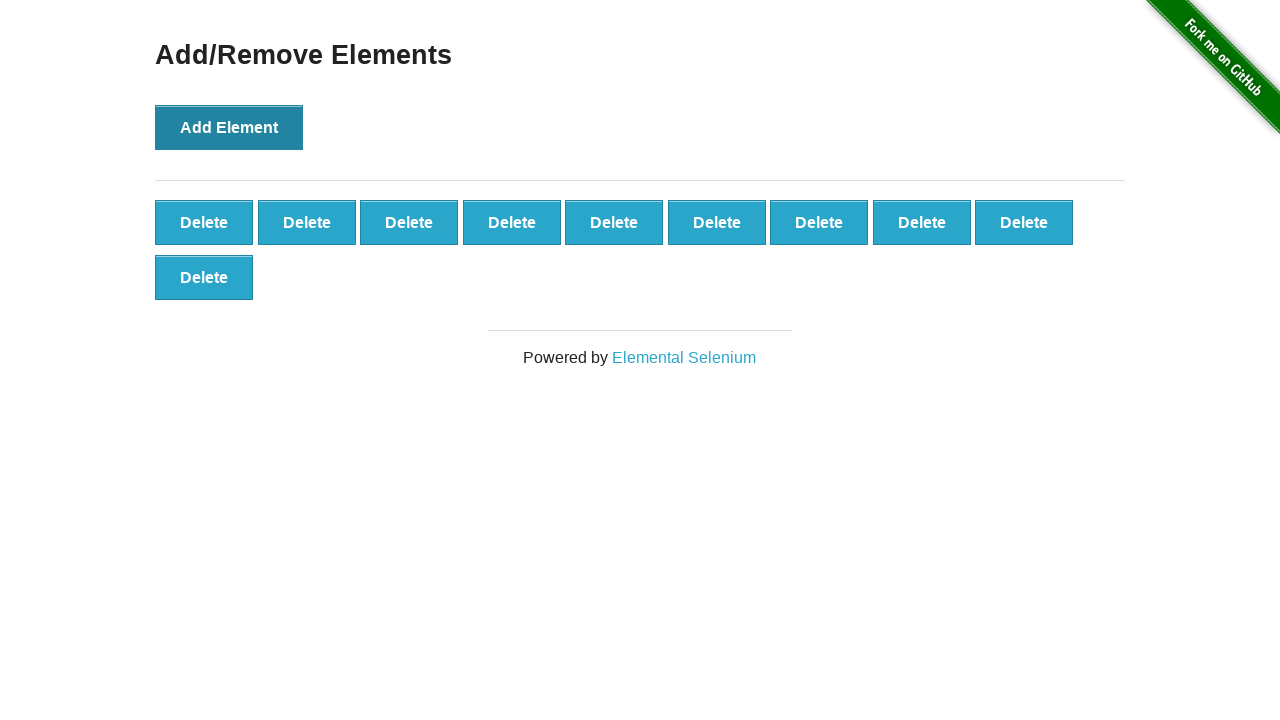

Clicked Add Element button (iteration 11/100) at (229, 127) on button:has-text('Add Element')
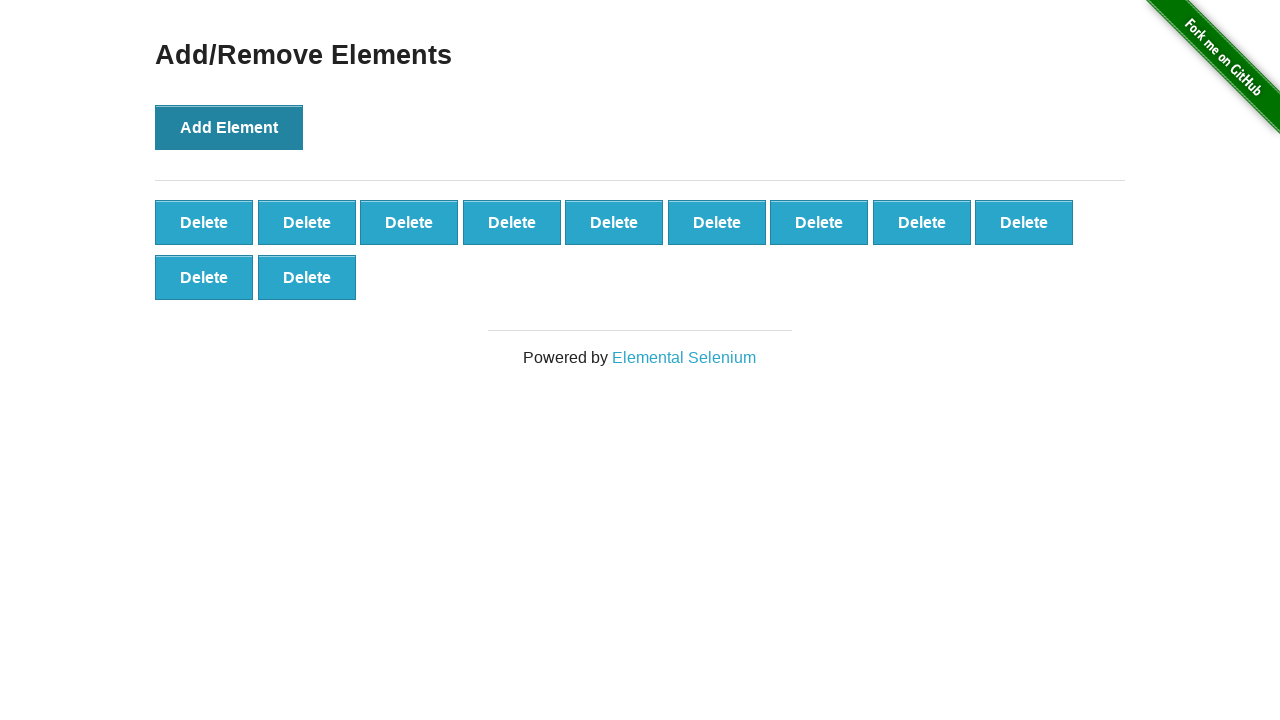

Clicked Add Element button (iteration 12/100) at (229, 127) on button:has-text('Add Element')
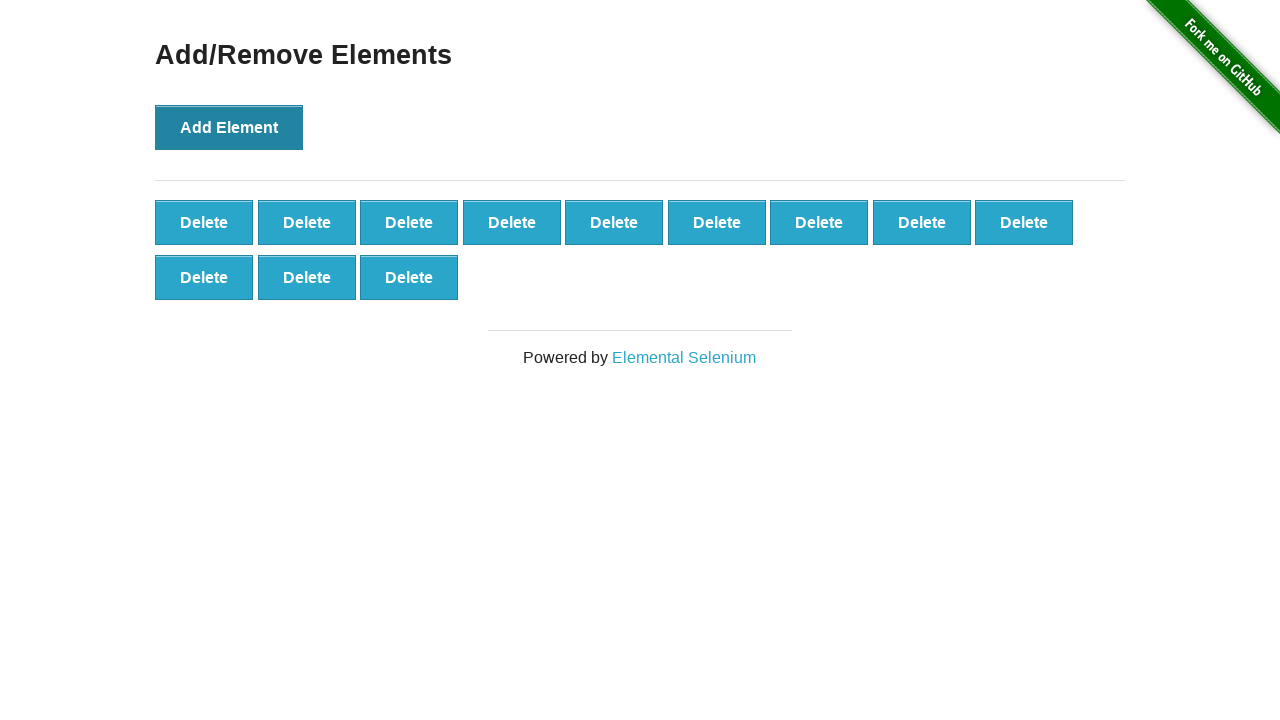

Clicked Add Element button (iteration 13/100) at (229, 127) on button:has-text('Add Element')
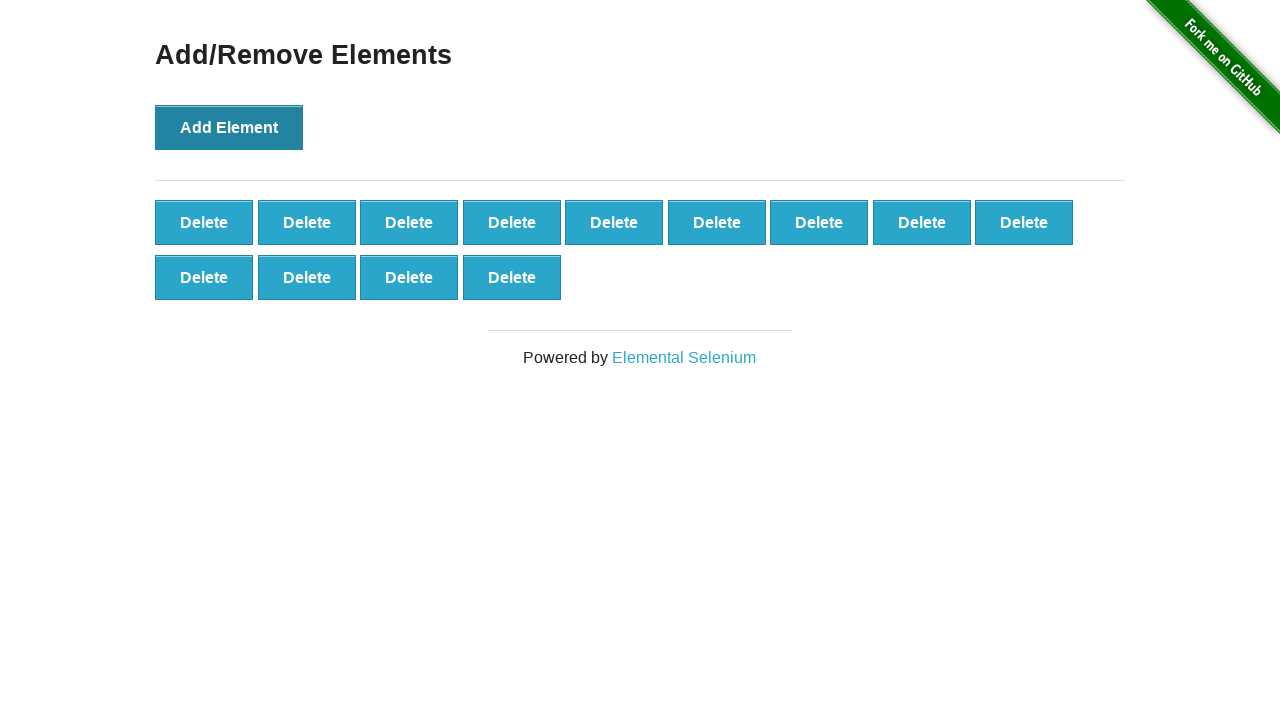

Clicked Add Element button (iteration 14/100) at (229, 127) on button:has-text('Add Element')
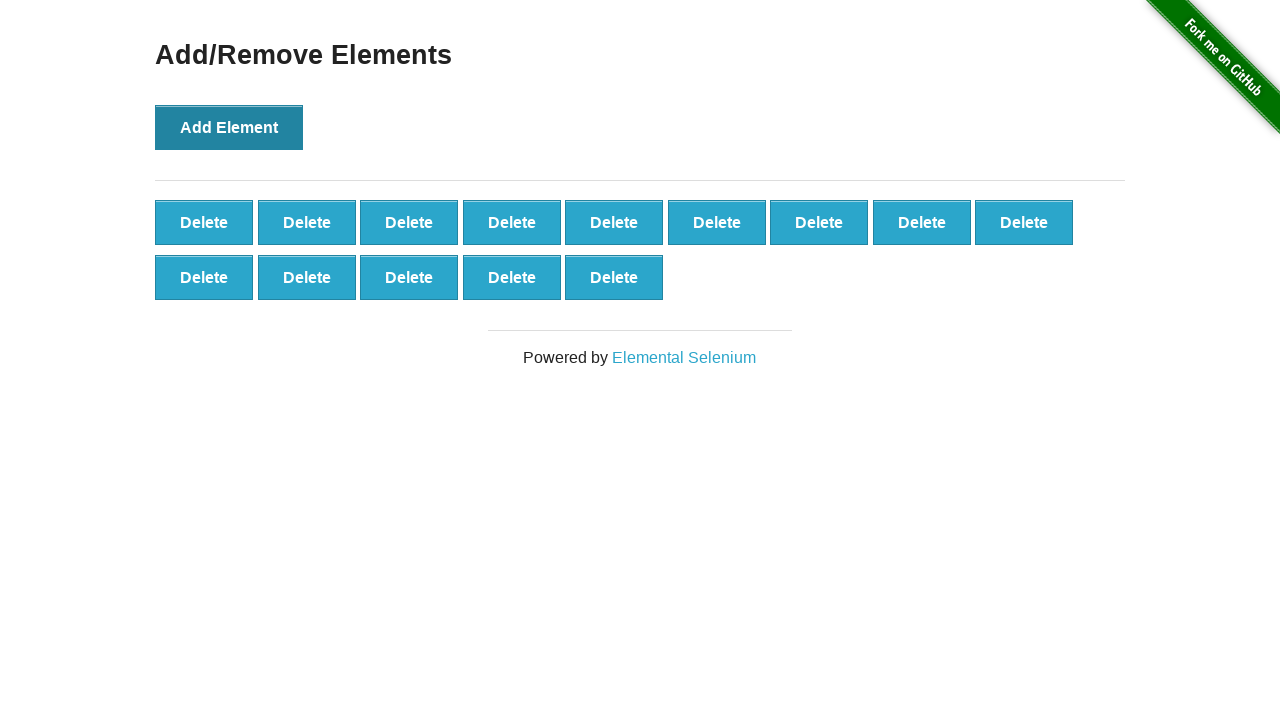

Clicked Add Element button (iteration 15/100) at (229, 127) on button:has-text('Add Element')
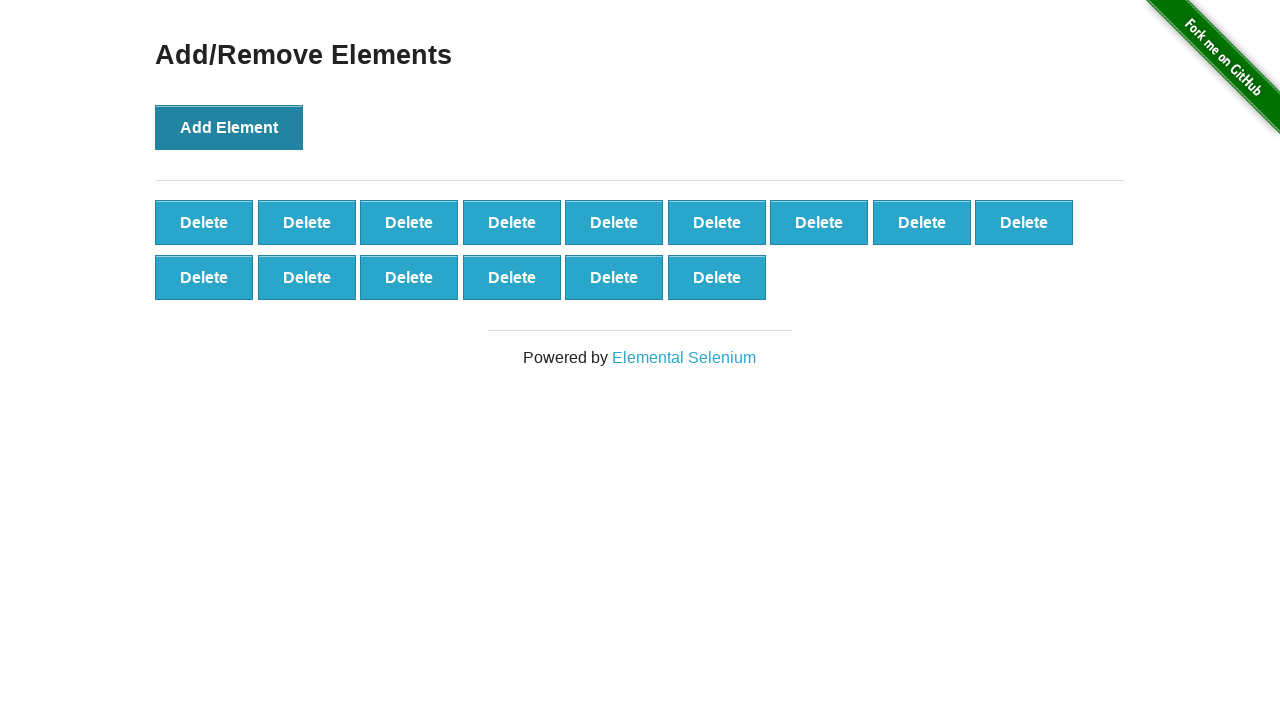

Clicked Add Element button (iteration 16/100) at (229, 127) on button:has-text('Add Element')
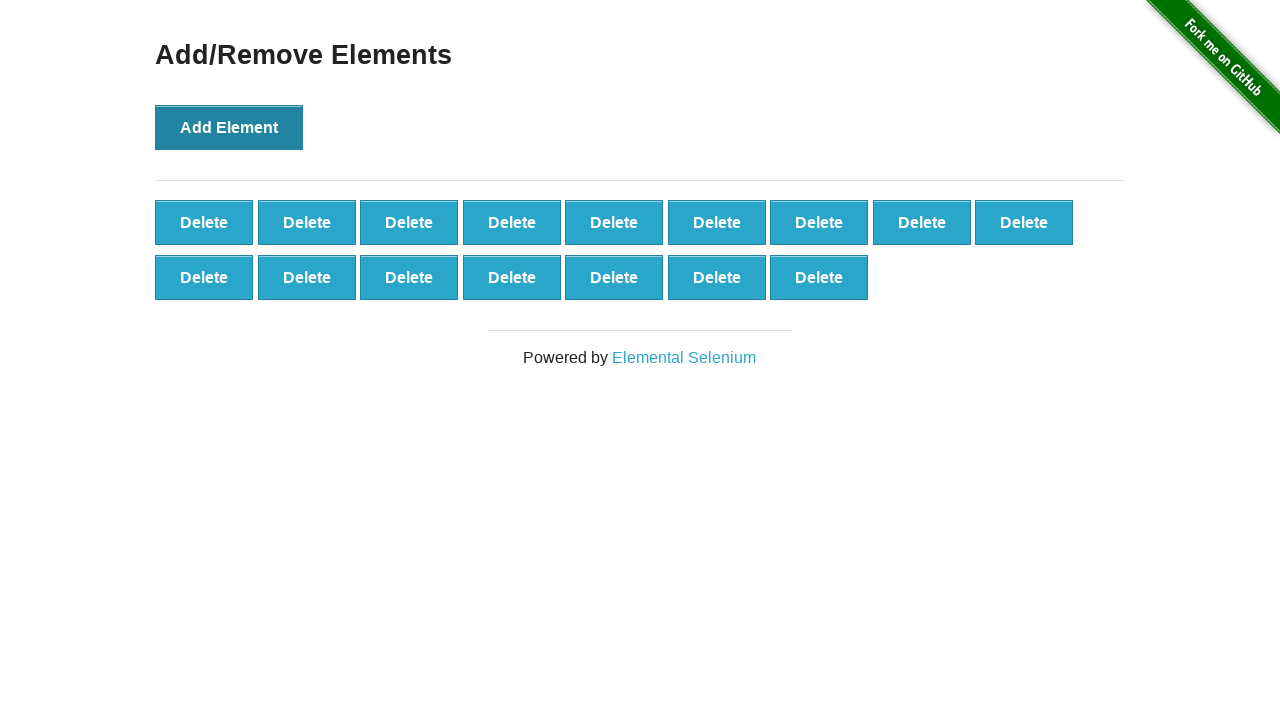

Clicked Add Element button (iteration 17/100) at (229, 127) on button:has-text('Add Element')
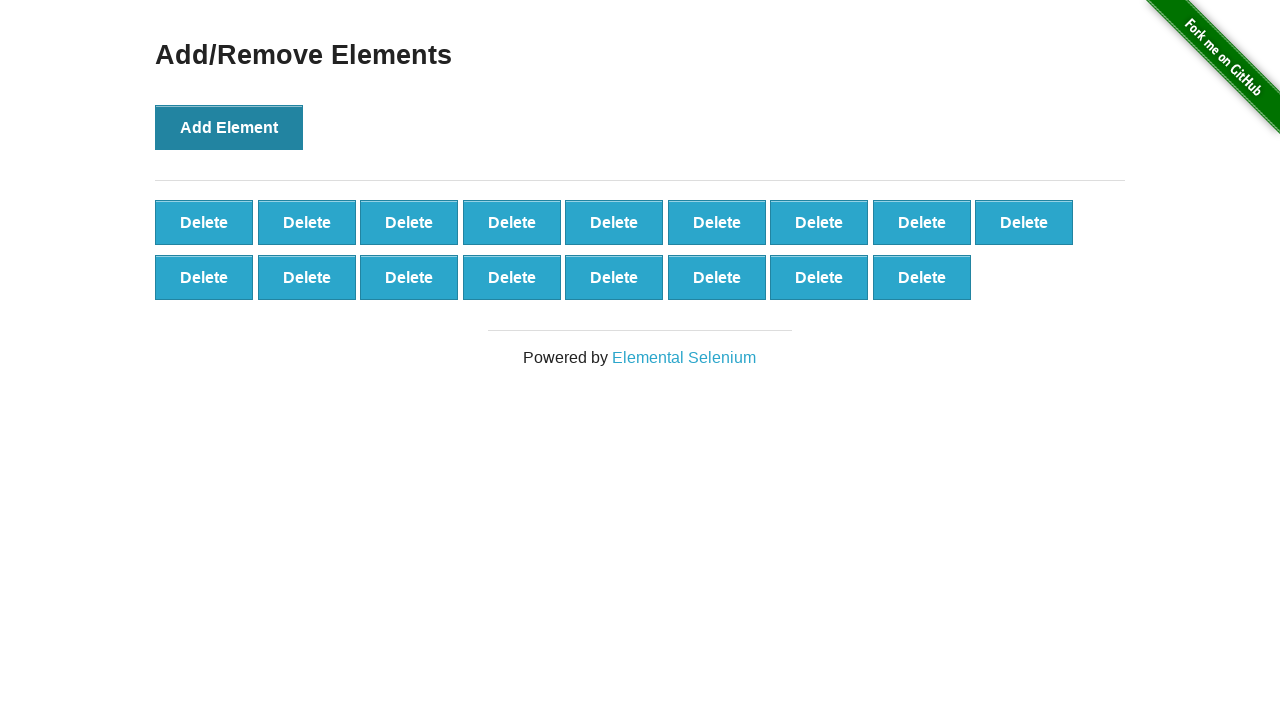

Clicked Add Element button (iteration 18/100) at (229, 127) on button:has-text('Add Element')
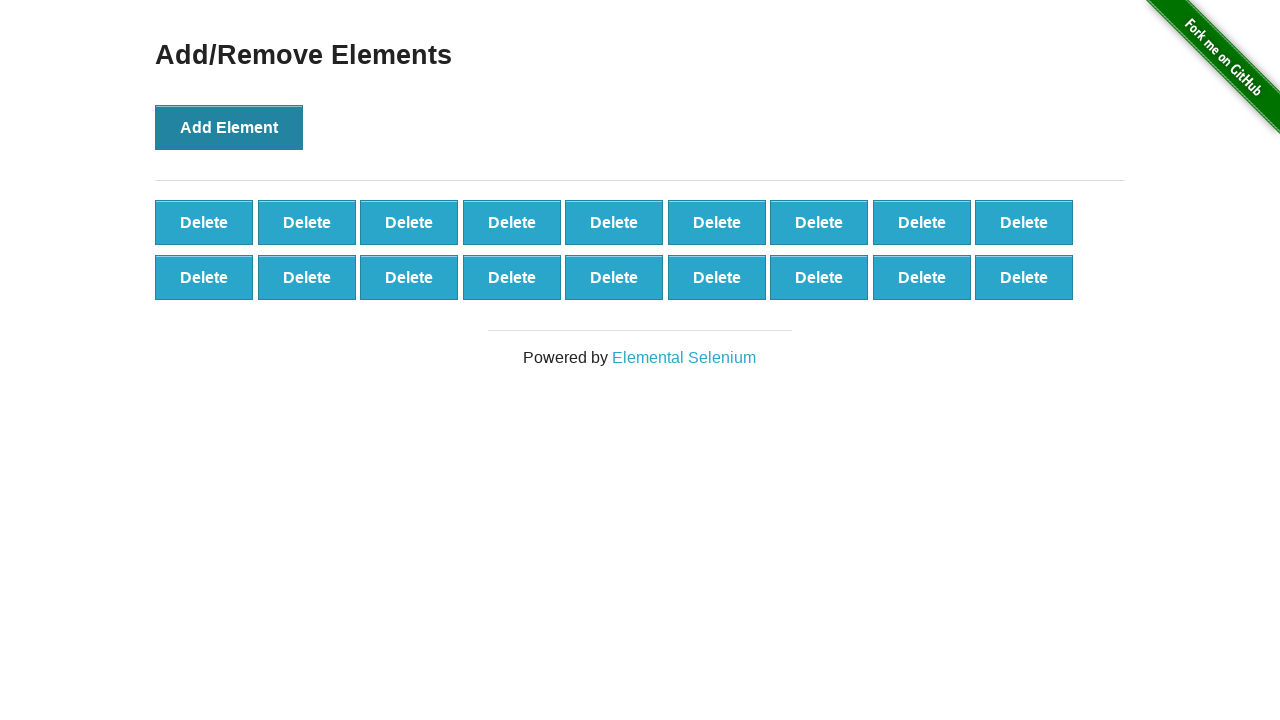

Clicked Add Element button (iteration 19/100) at (229, 127) on button:has-text('Add Element')
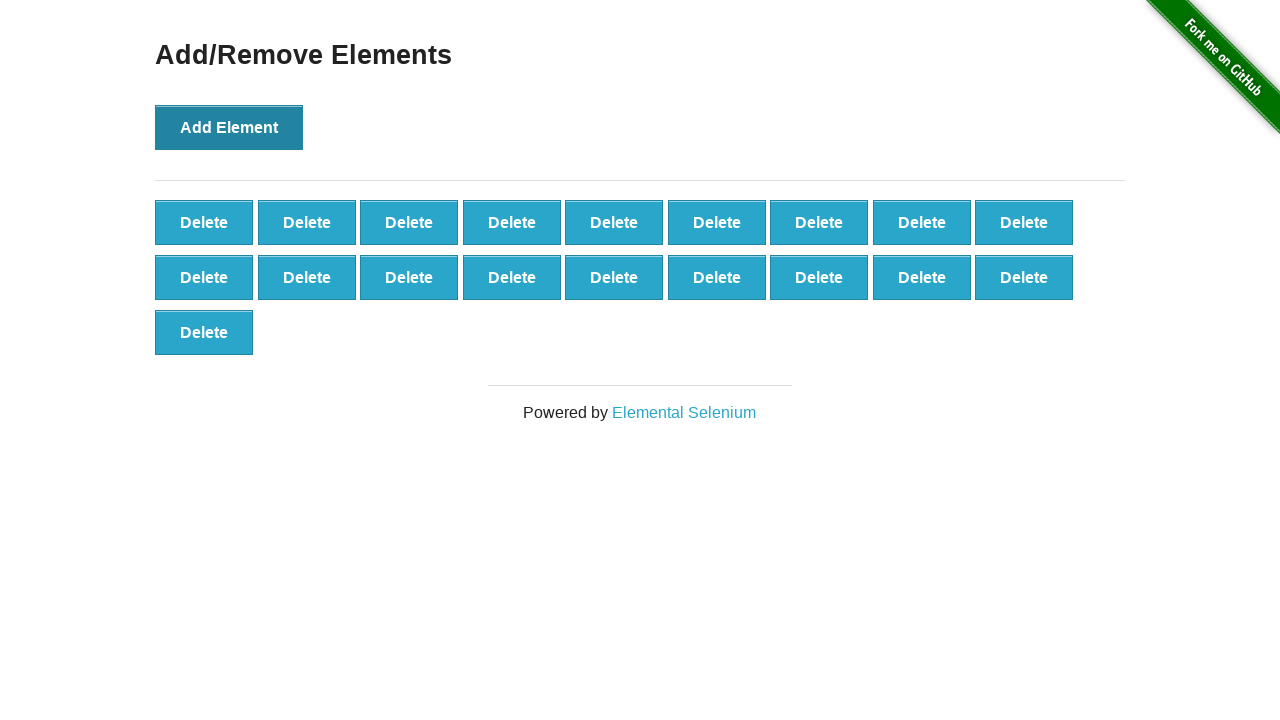

Clicked Add Element button (iteration 20/100) at (229, 127) on button:has-text('Add Element')
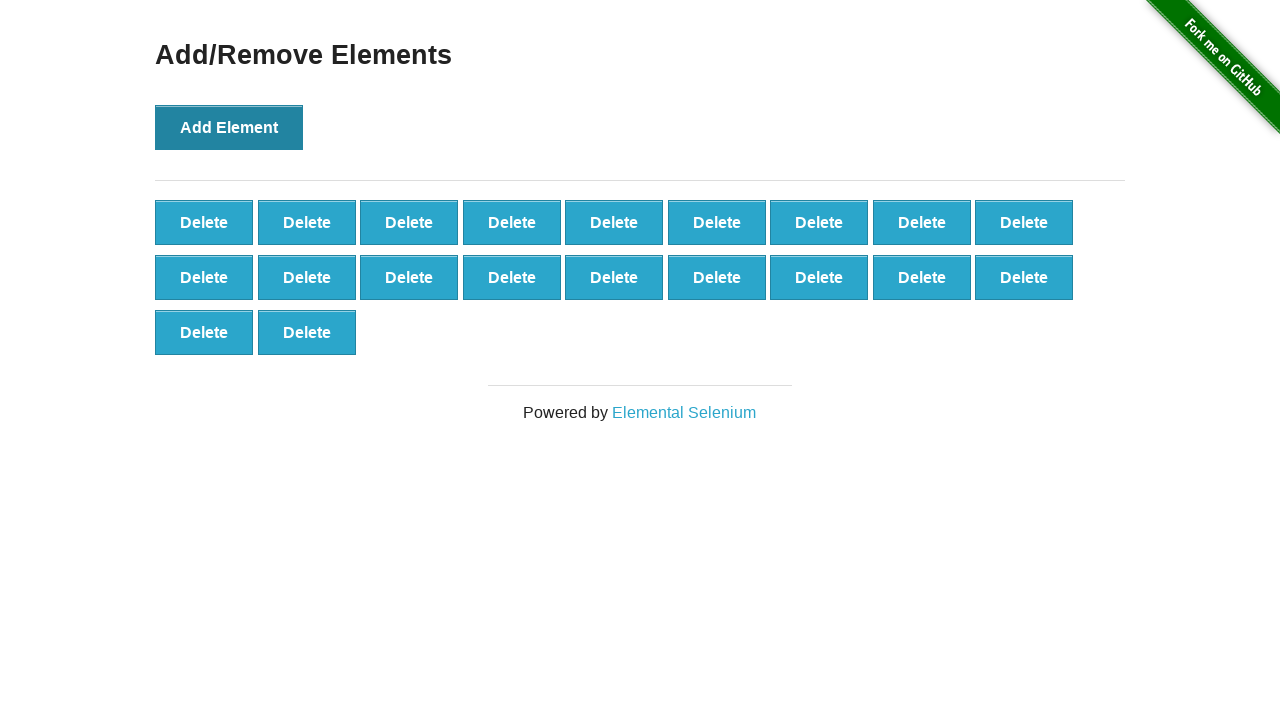

Clicked Add Element button (iteration 21/100) at (229, 127) on button:has-text('Add Element')
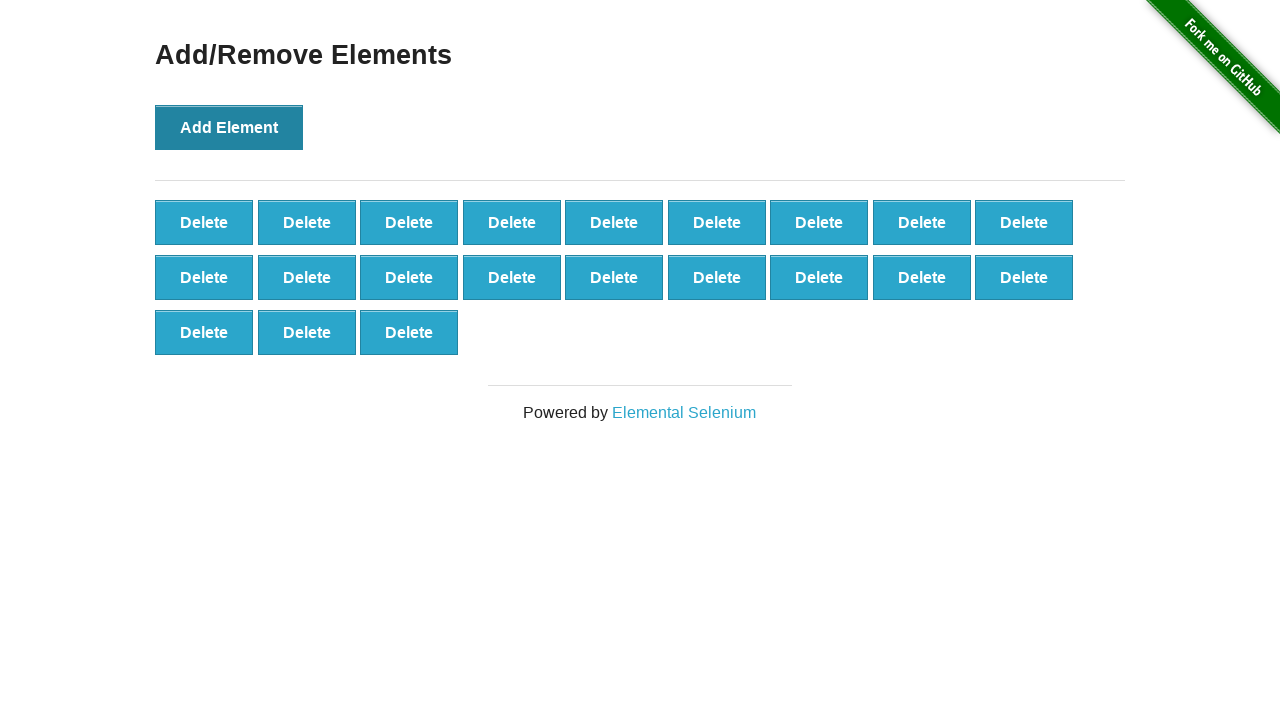

Clicked Add Element button (iteration 22/100) at (229, 127) on button:has-text('Add Element')
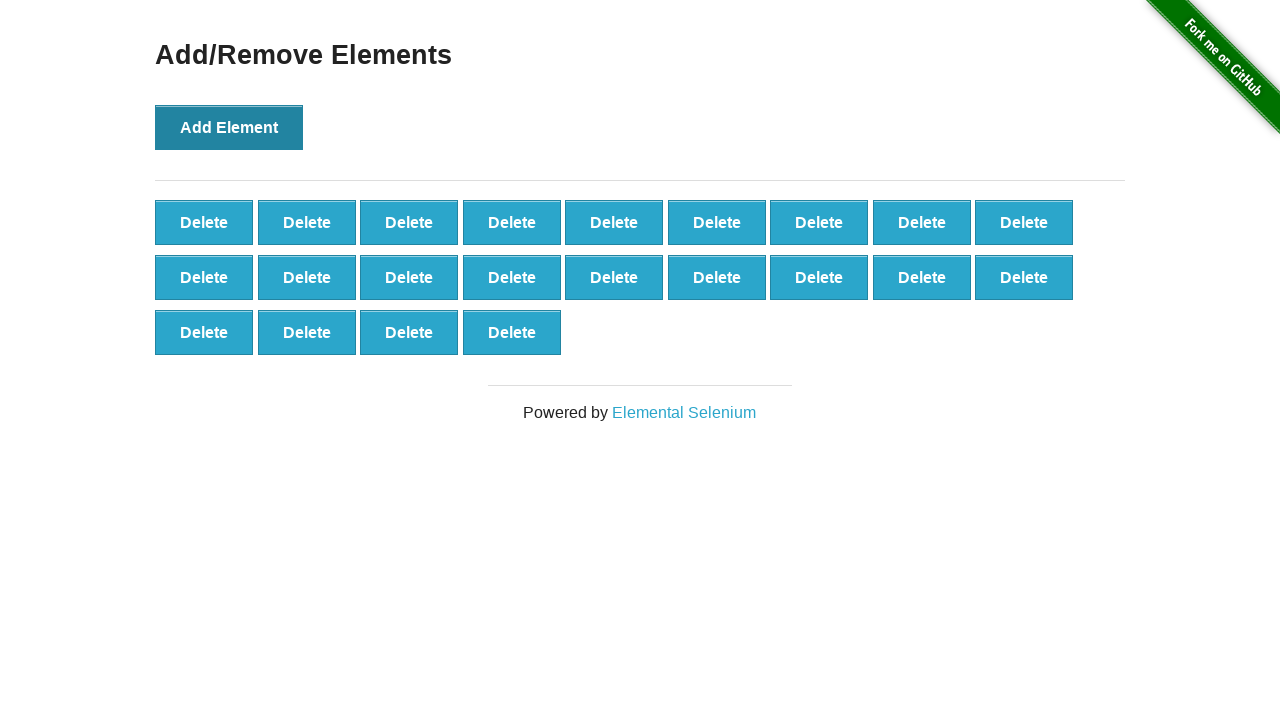

Clicked Add Element button (iteration 23/100) at (229, 127) on button:has-text('Add Element')
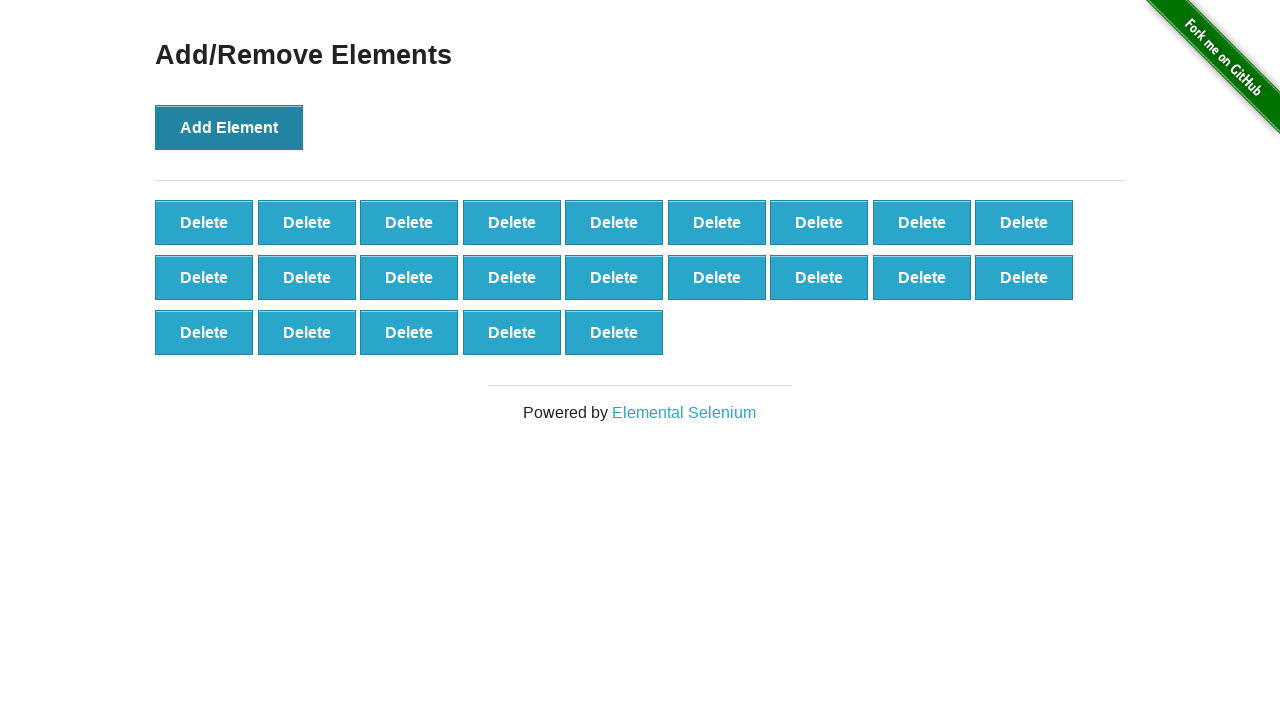

Clicked Add Element button (iteration 24/100) at (229, 127) on button:has-text('Add Element')
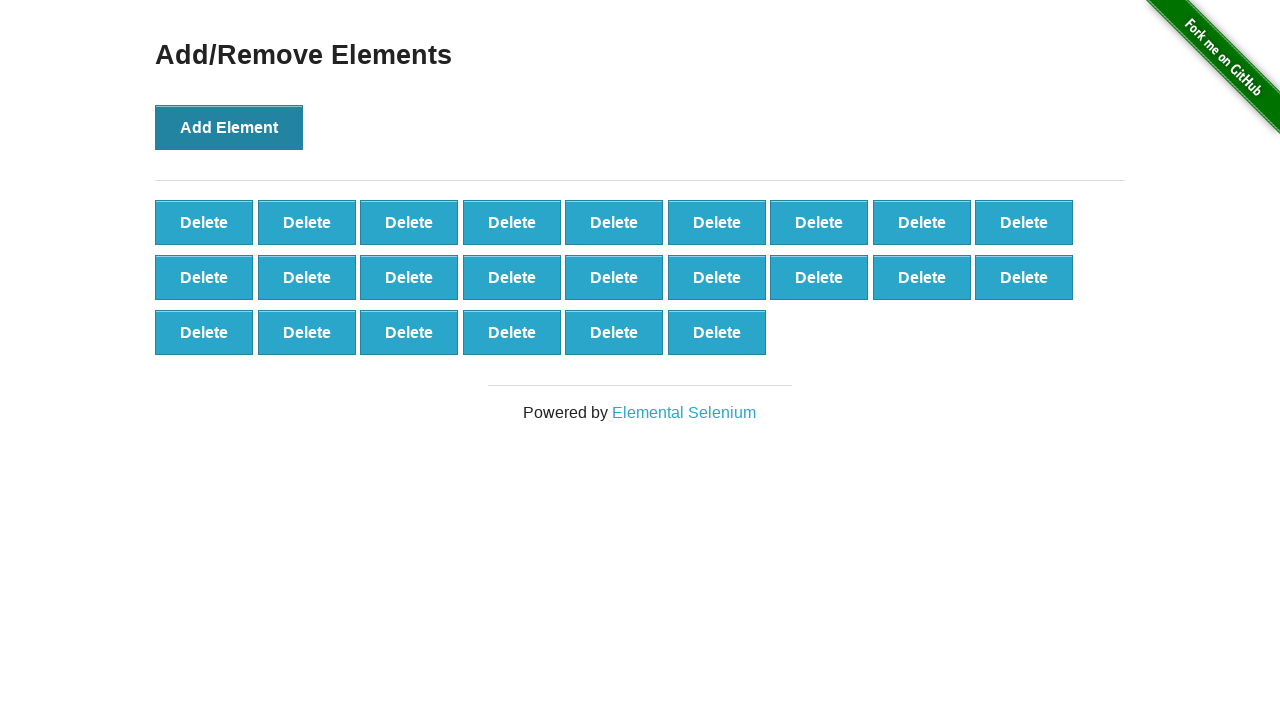

Clicked Add Element button (iteration 25/100) at (229, 127) on button:has-text('Add Element')
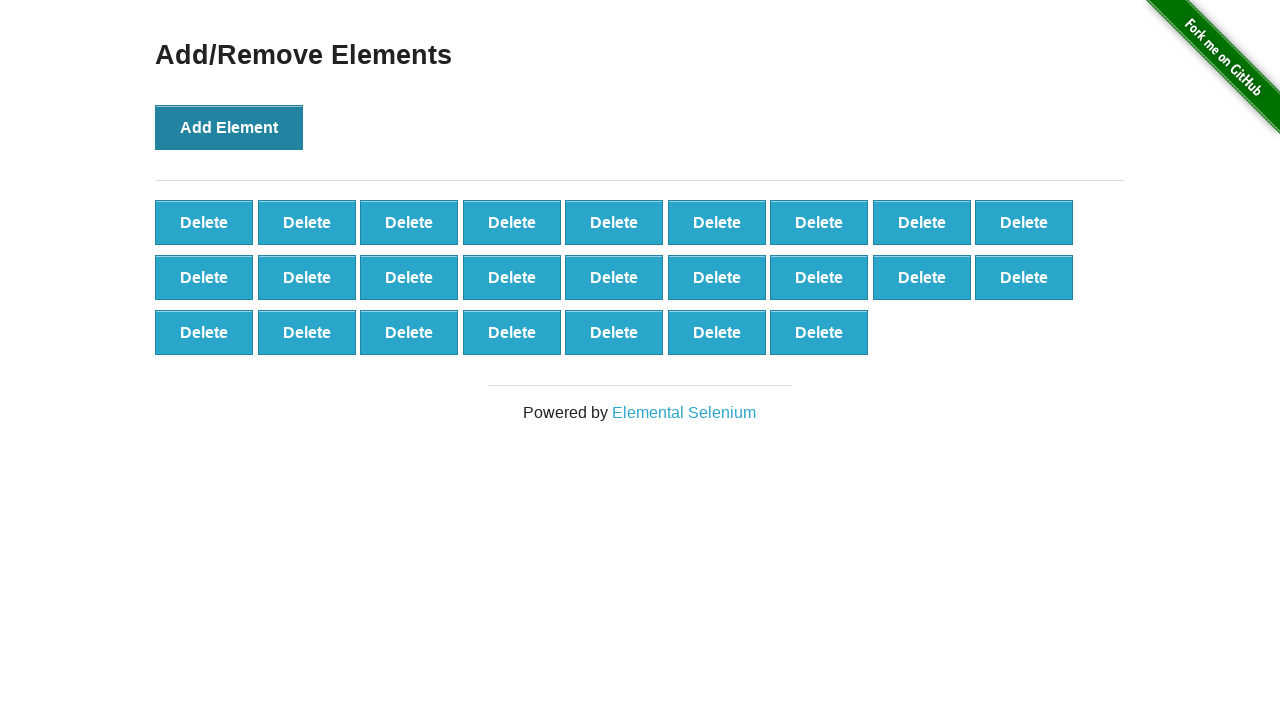

Clicked Add Element button (iteration 26/100) at (229, 127) on button:has-text('Add Element')
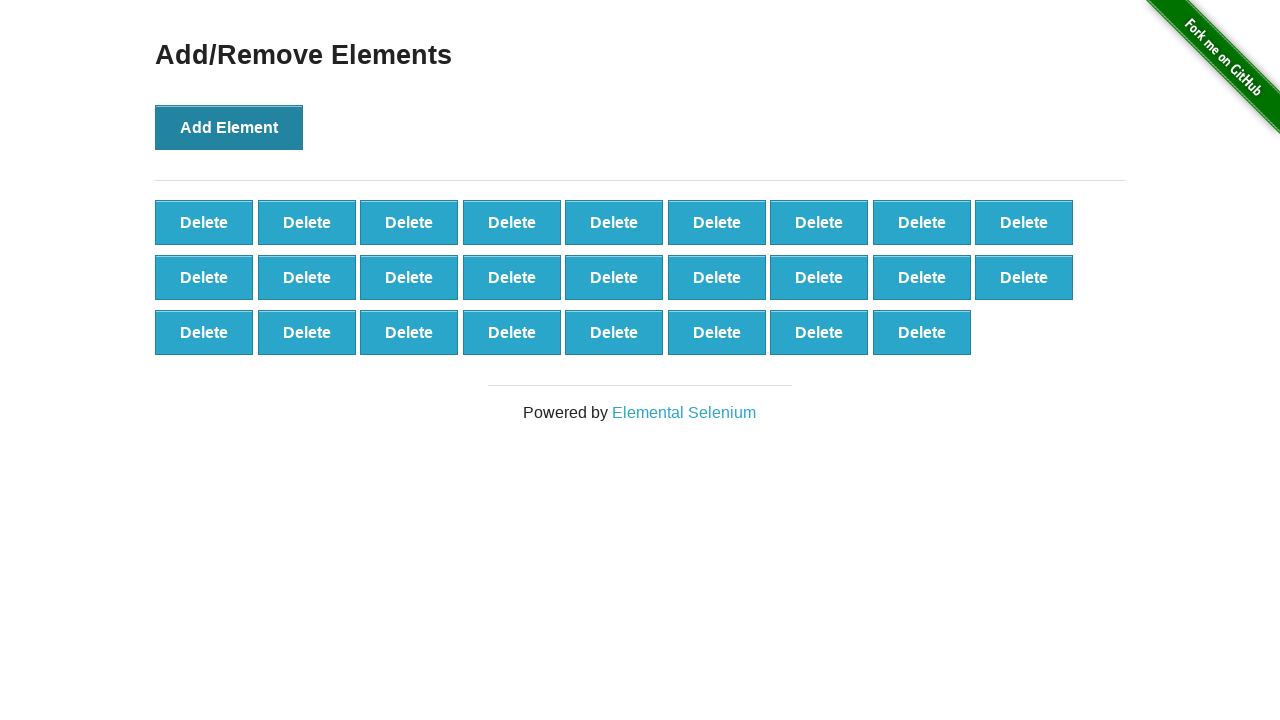

Clicked Add Element button (iteration 27/100) at (229, 127) on button:has-text('Add Element')
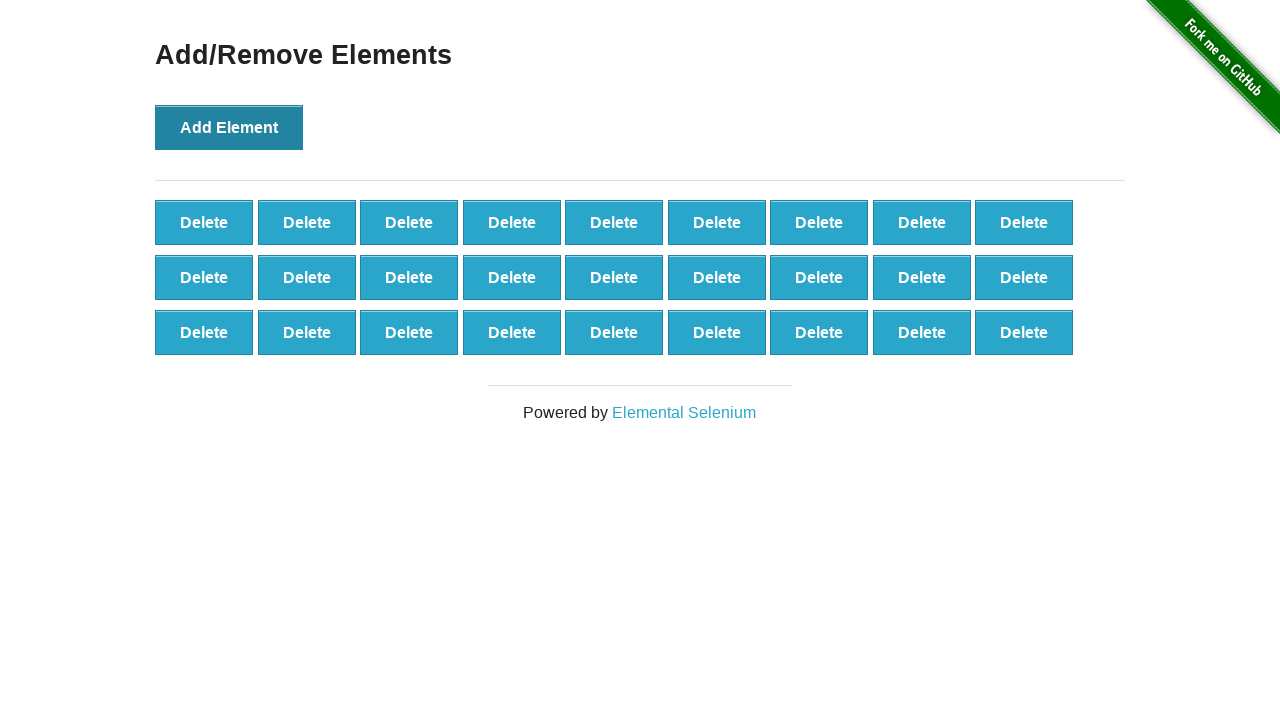

Clicked Add Element button (iteration 28/100) at (229, 127) on button:has-text('Add Element')
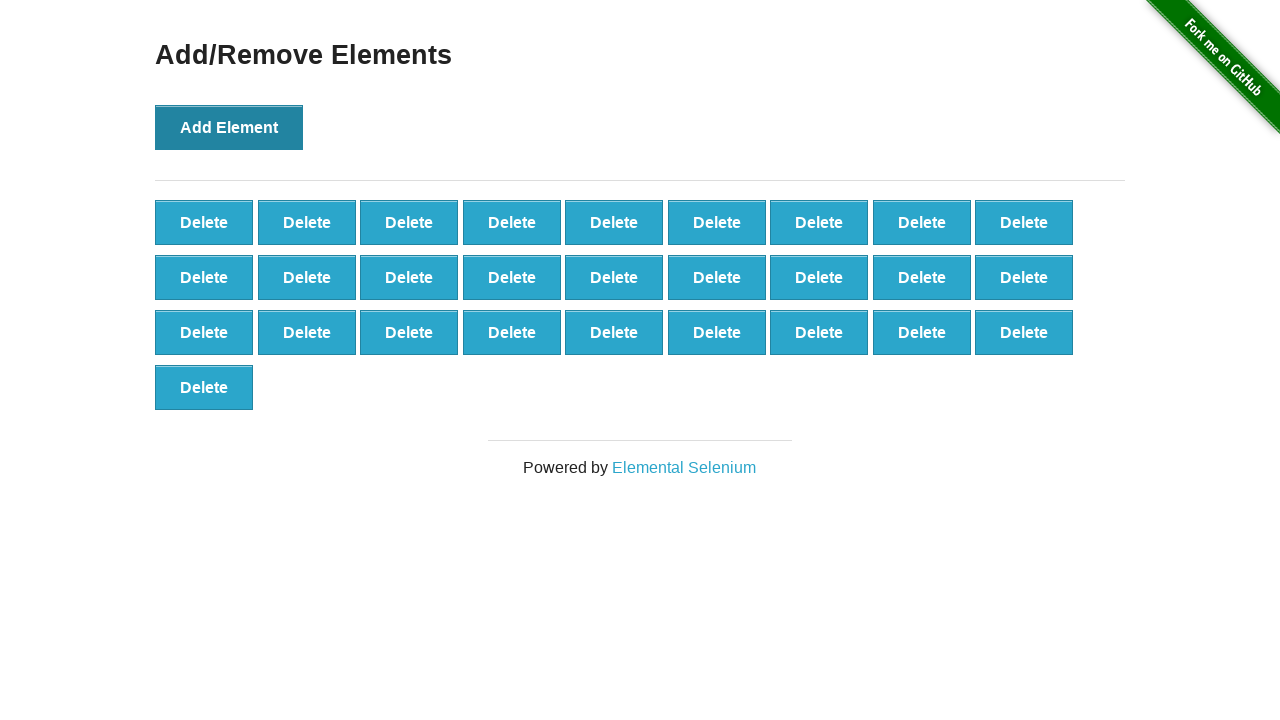

Clicked Add Element button (iteration 29/100) at (229, 127) on button:has-text('Add Element')
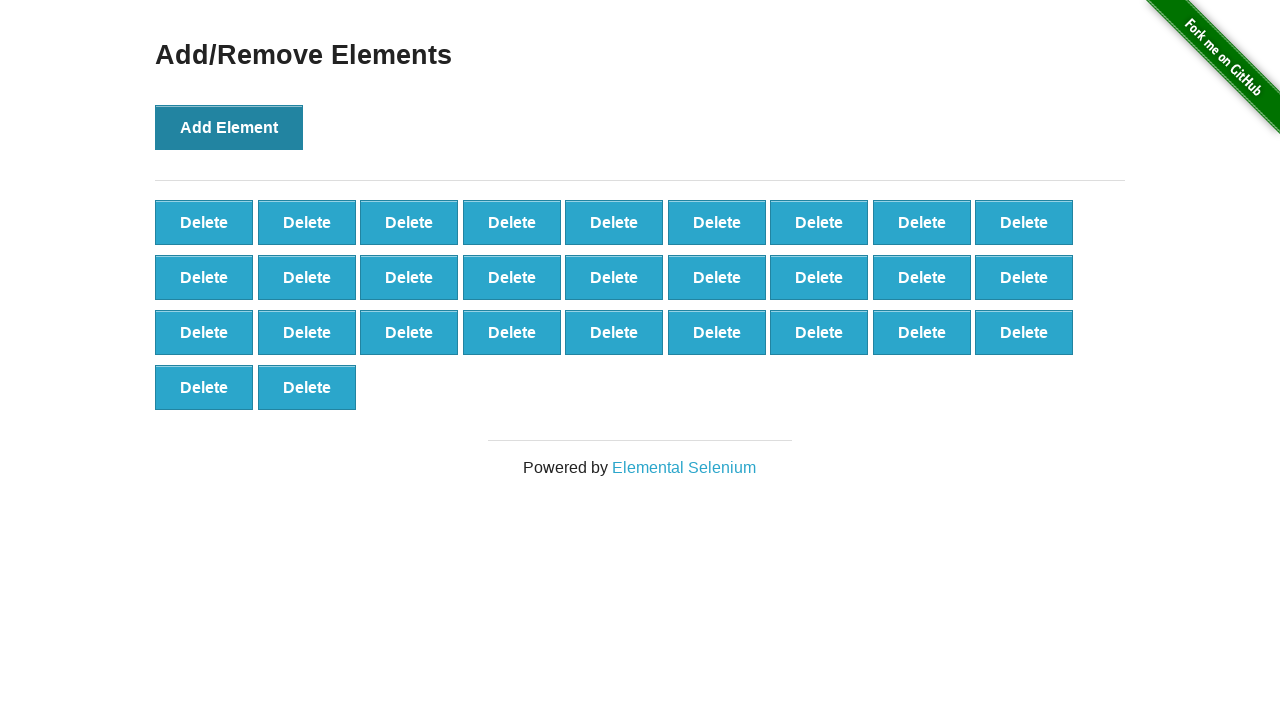

Clicked Add Element button (iteration 30/100) at (229, 127) on button:has-text('Add Element')
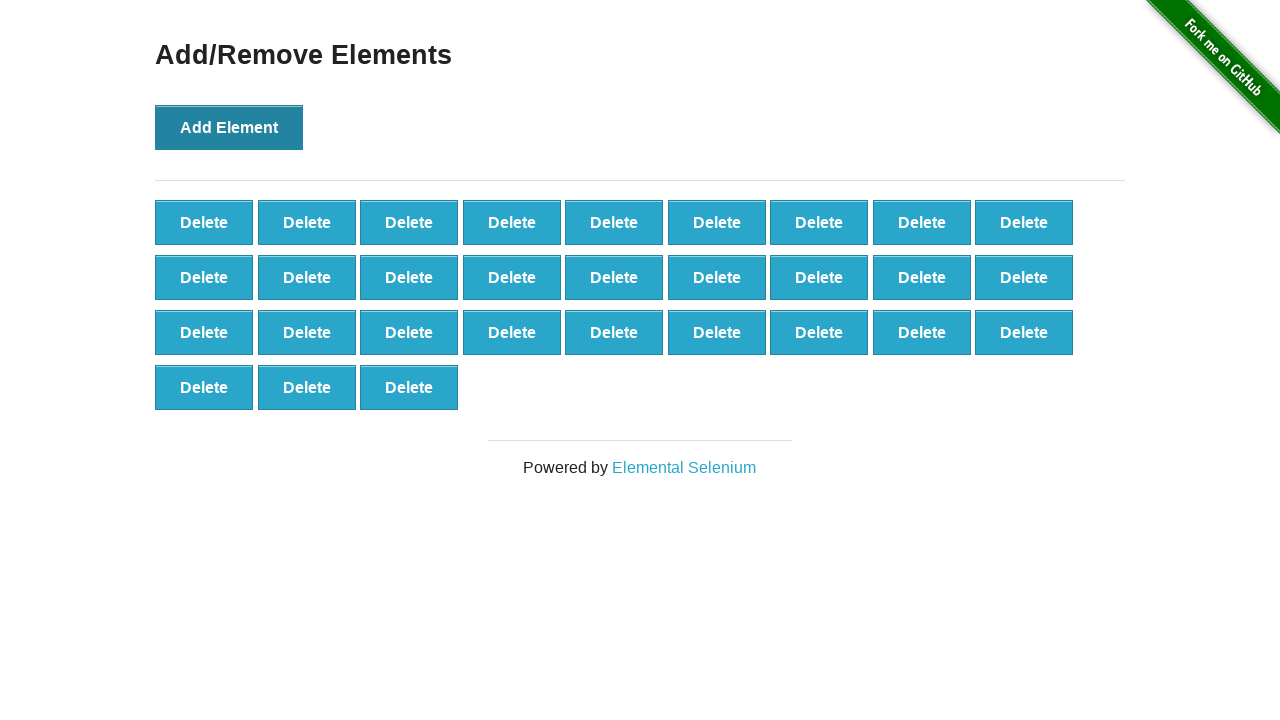

Clicked Add Element button (iteration 31/100) at (229, 127) on button:has-text('Add Element')
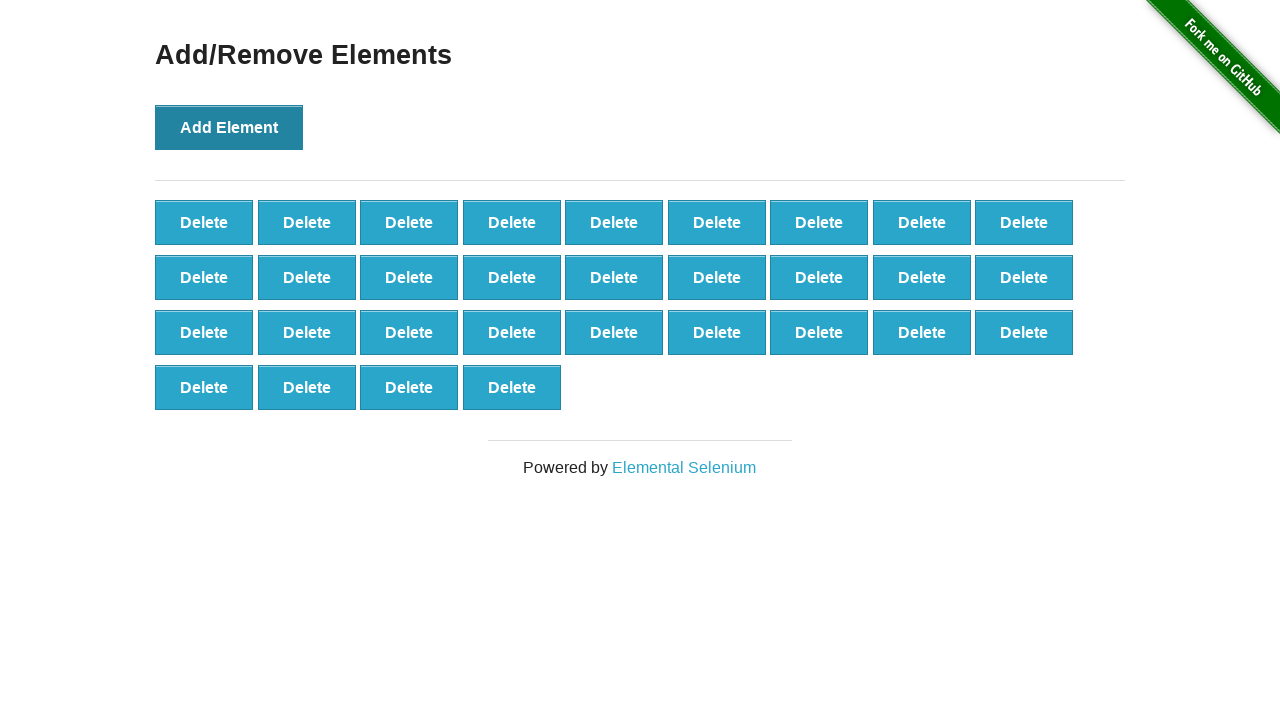

Clicked Add Element button (iteration 32/100) at (229, 127) on button:has-text('Add Element')
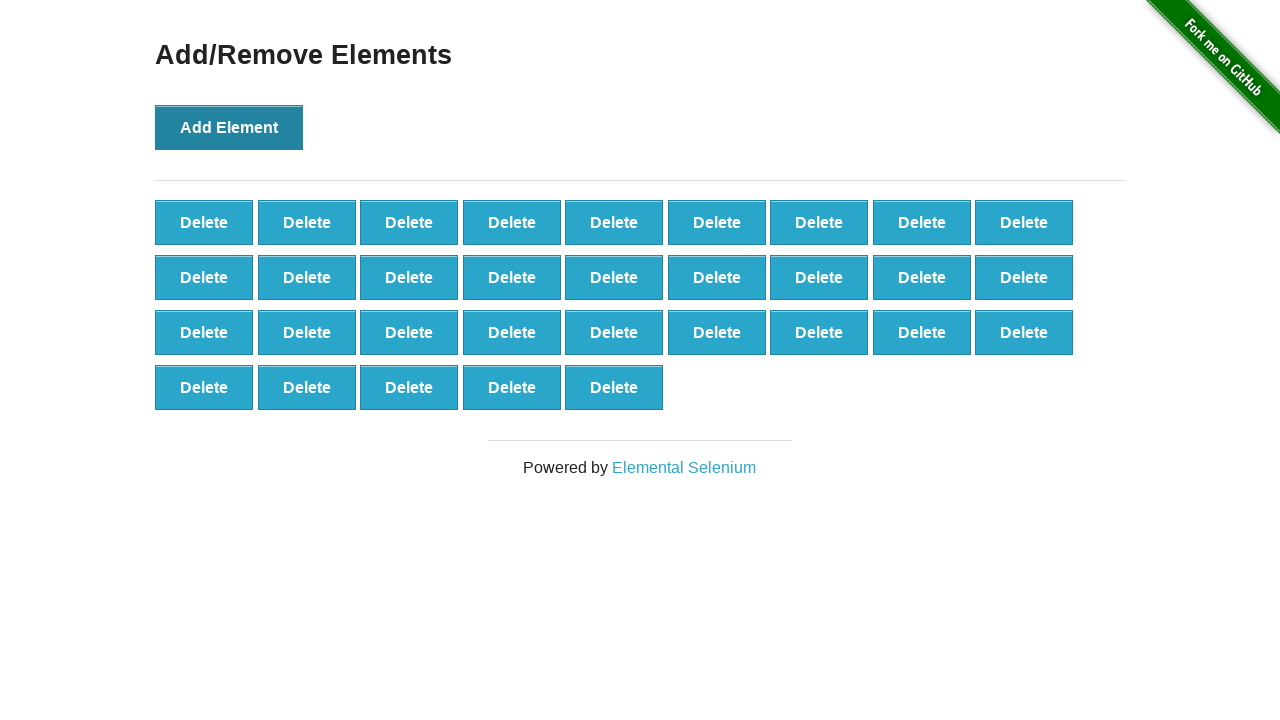

Clicked Add Element button (iteration 33/100) at (229, 127) on button:has-text('Add Element')
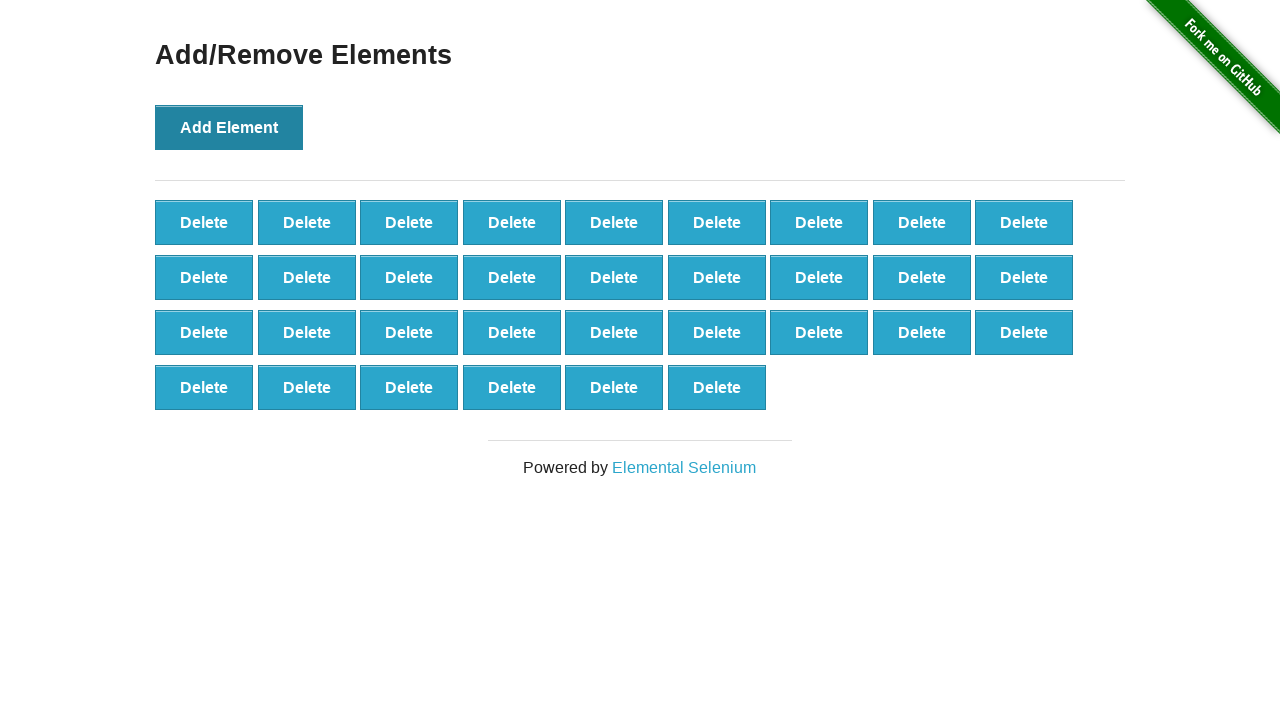

Clicked Add Element button (iteration 34/100) at (229, 127) on button:has-text('Add Element')
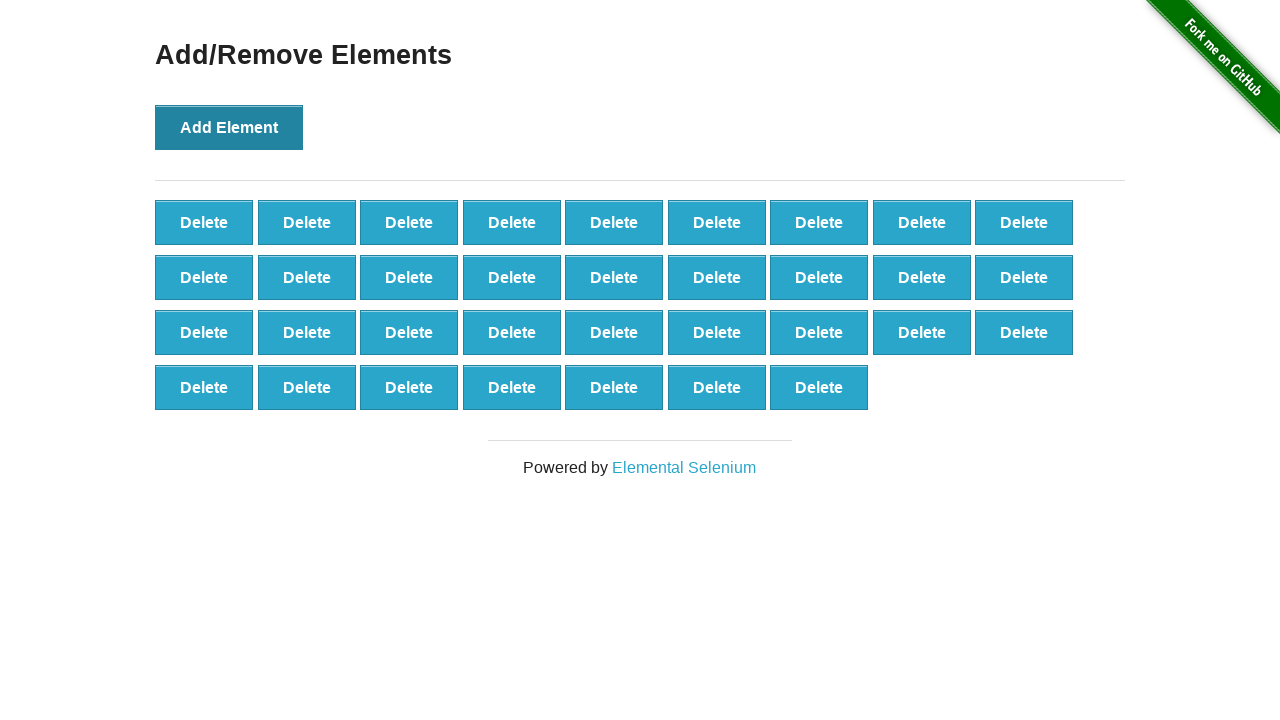

Clicked Add Element button (iteration 35/100) at (229, 127) on button:has-text('Add Element')
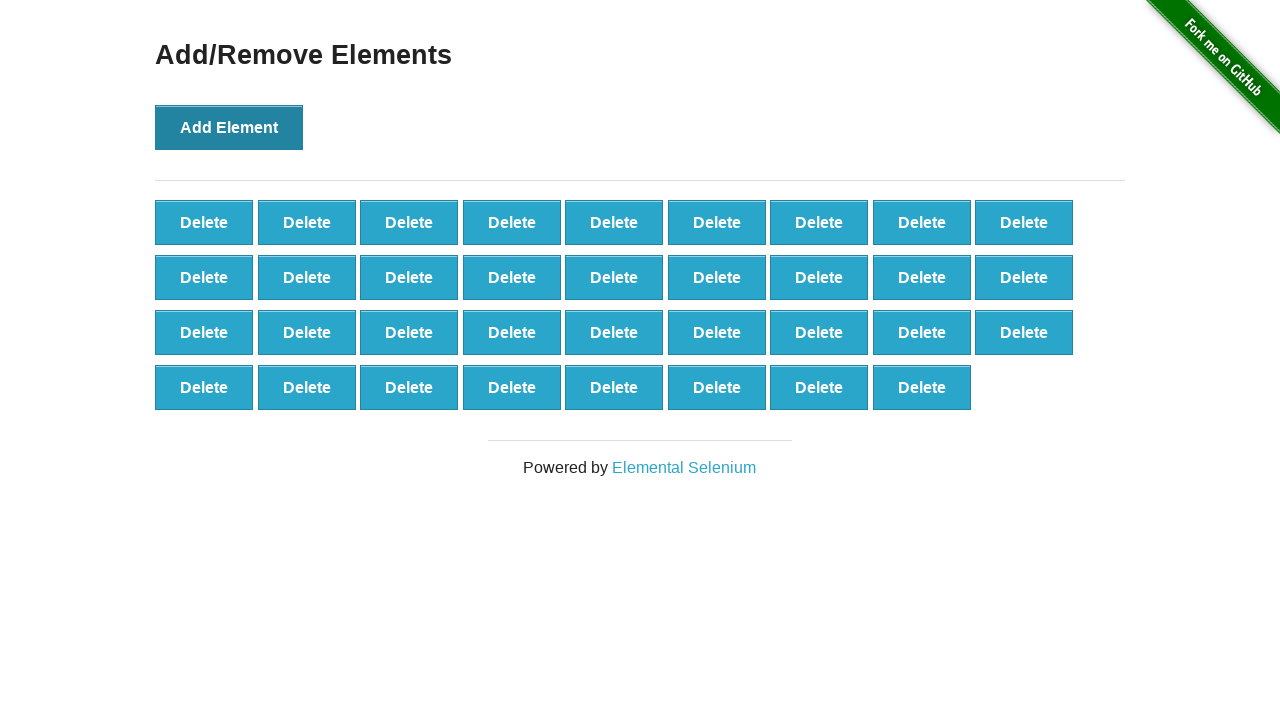

Clicked Add Element button (iteration 36/100) at (229, 127) on button:has-text('Add Element')
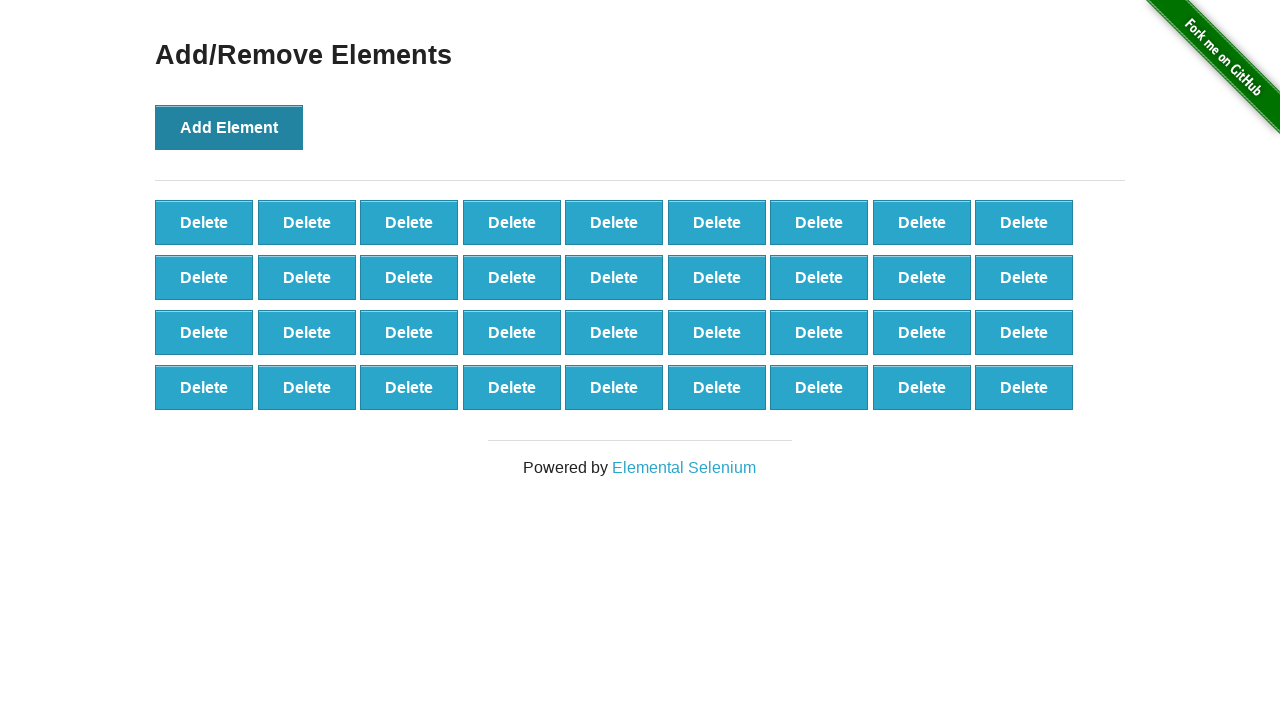

Clicked Add Element button (iteration 37/100) at (229, 127) on button:has-text('Add Element')
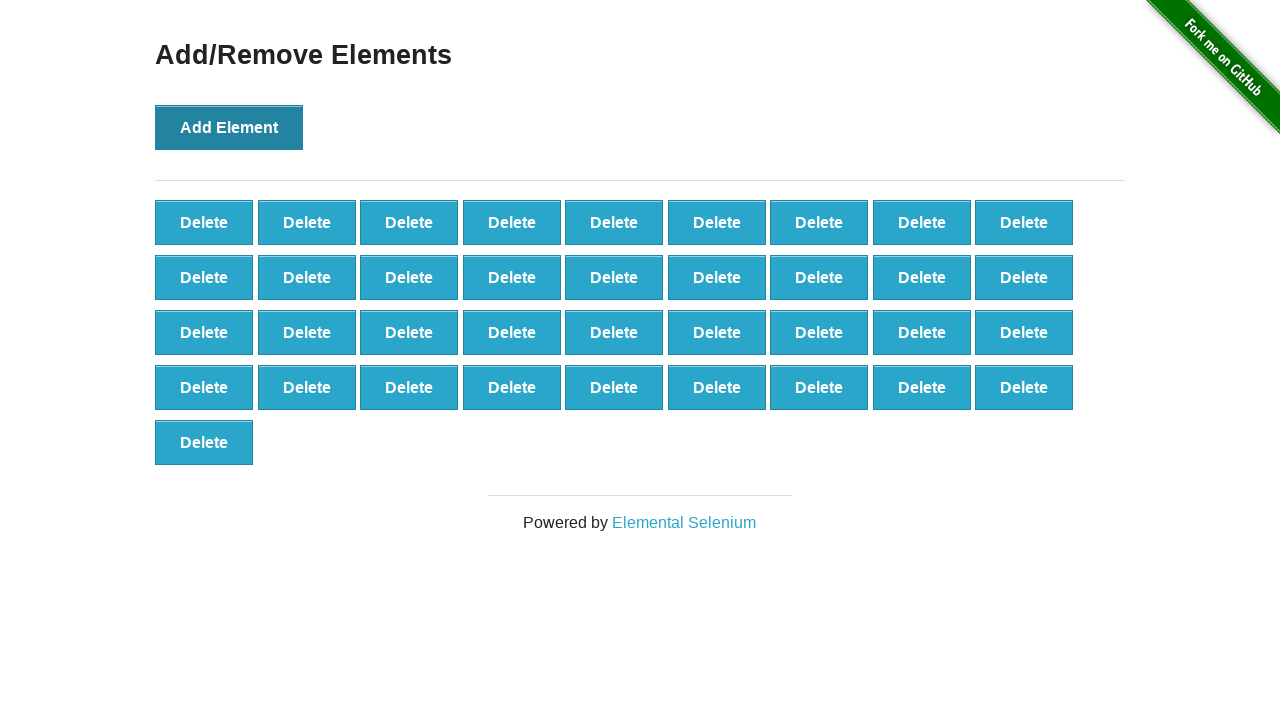

Clicked Add Element button (iteration 38/100) at (229, 127) on button:has-text('Add Element')
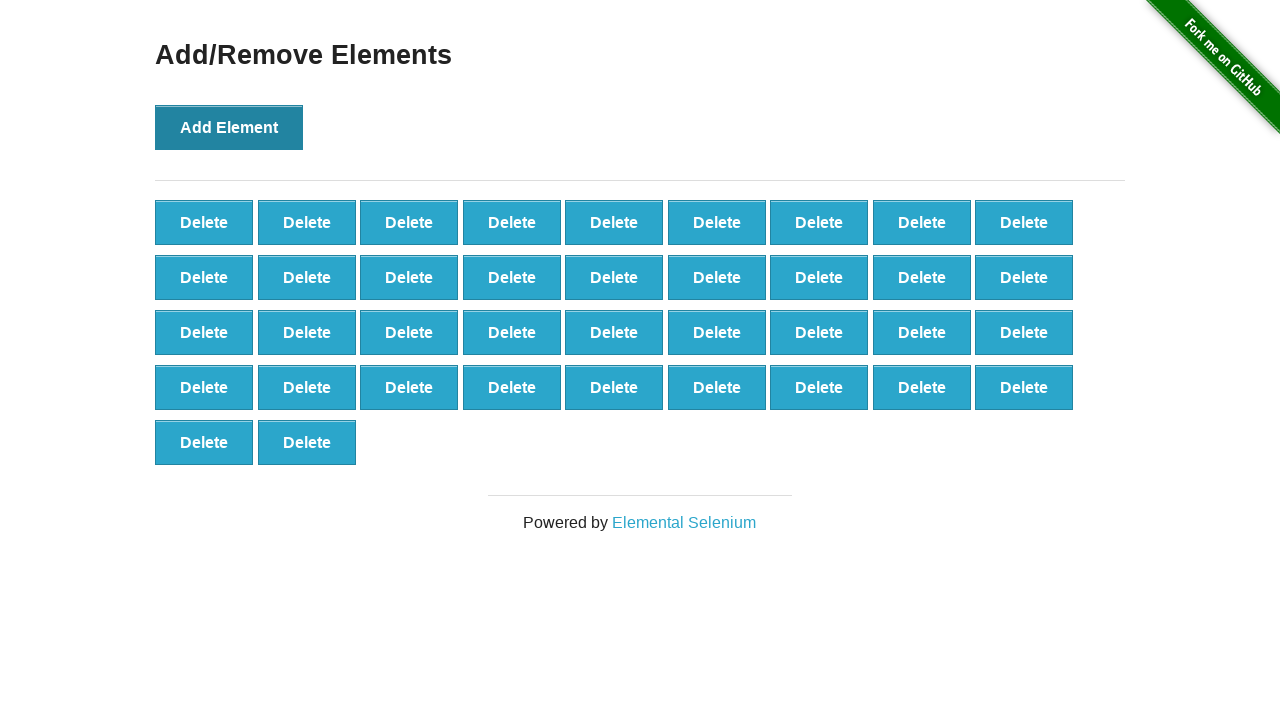

Clicked Add Element button (iteration 39/100) at (229, 127) on button:has-text('Add Element')
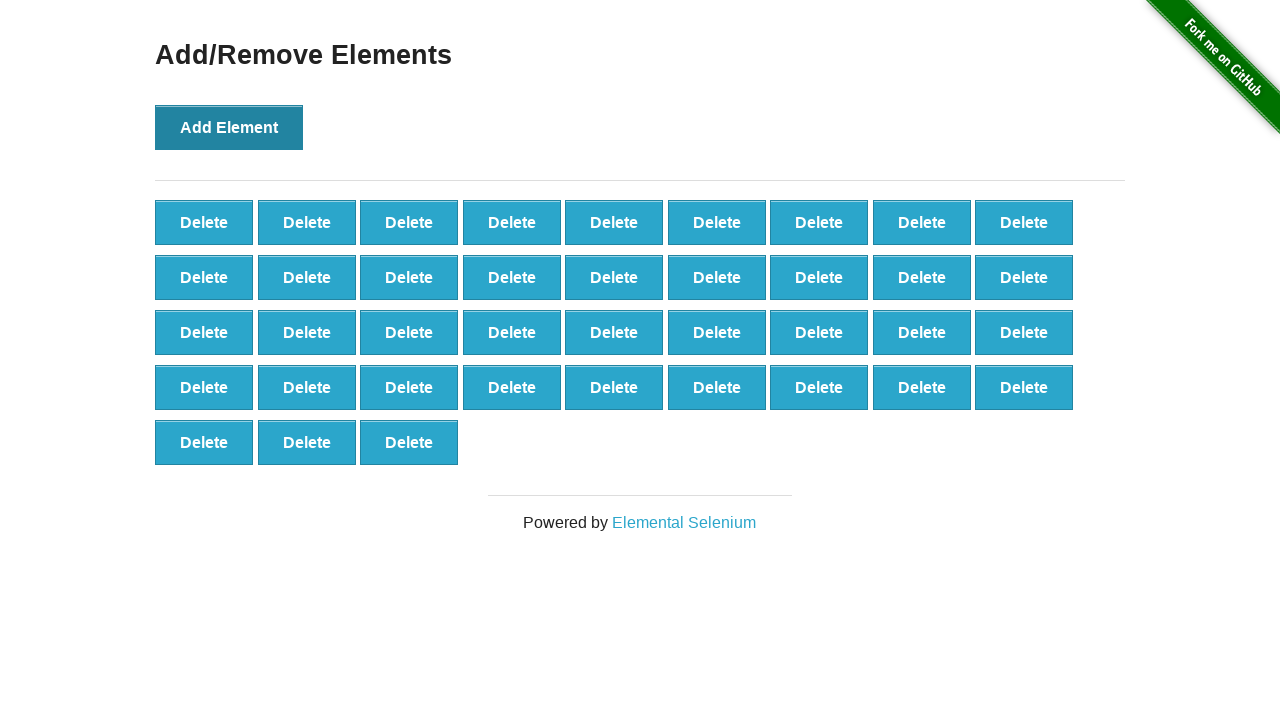

Clicked Add Element button (iteration 40/100) at (229, 127) on button:has-text('Add Element')
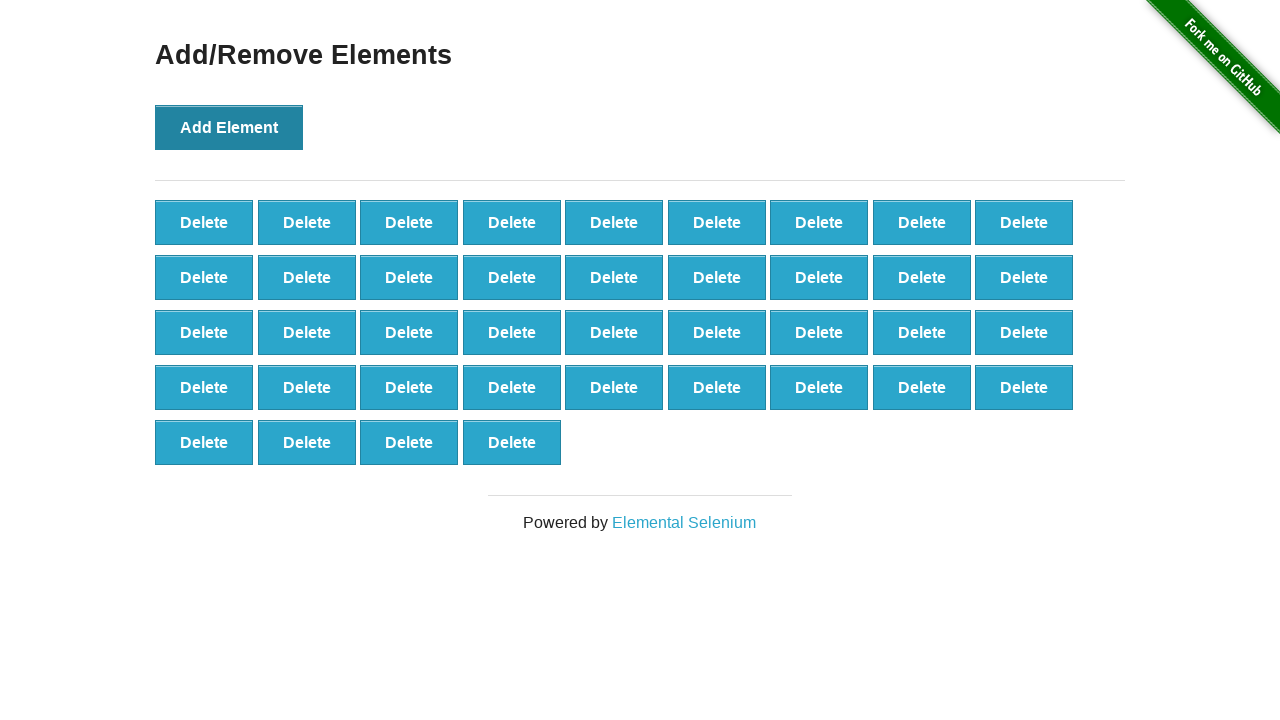

Clicked Add Element button (iteration 41/100) at (229, 127) on button:has-text('Add Element')
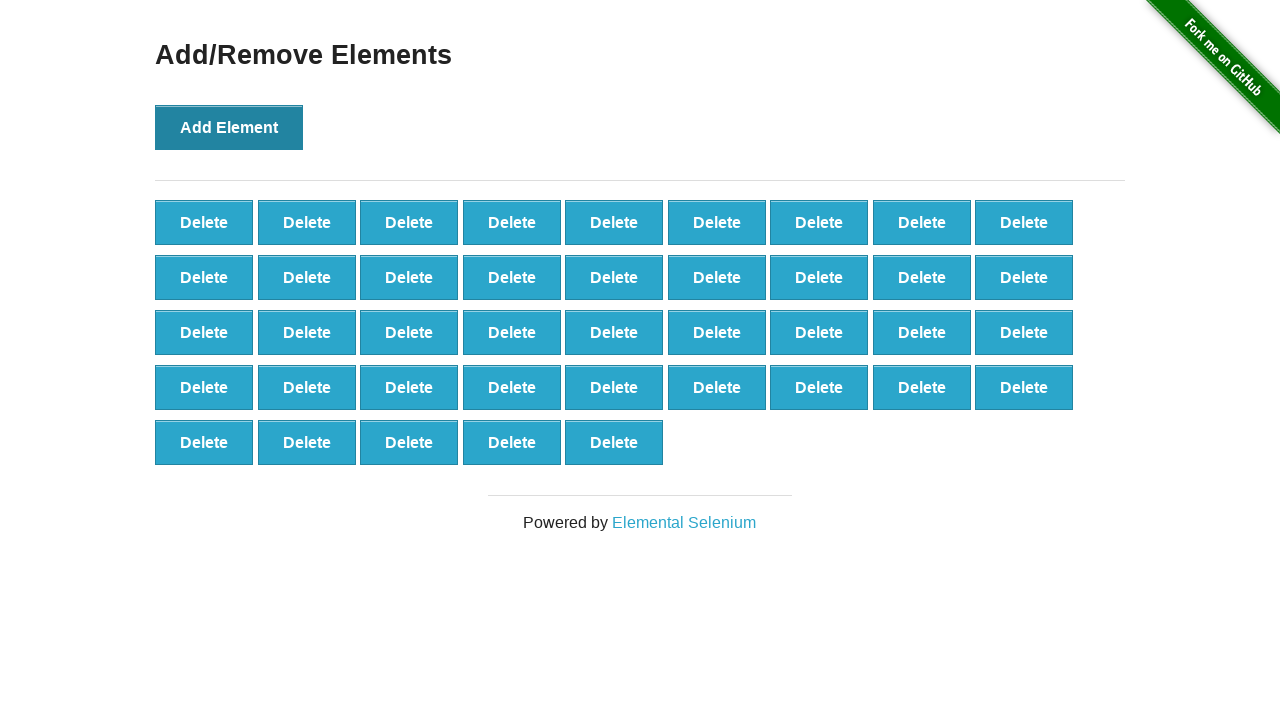

Clicked Add Element button (iteration 42/100) at (229, 127) on button:has-text('Add Element')
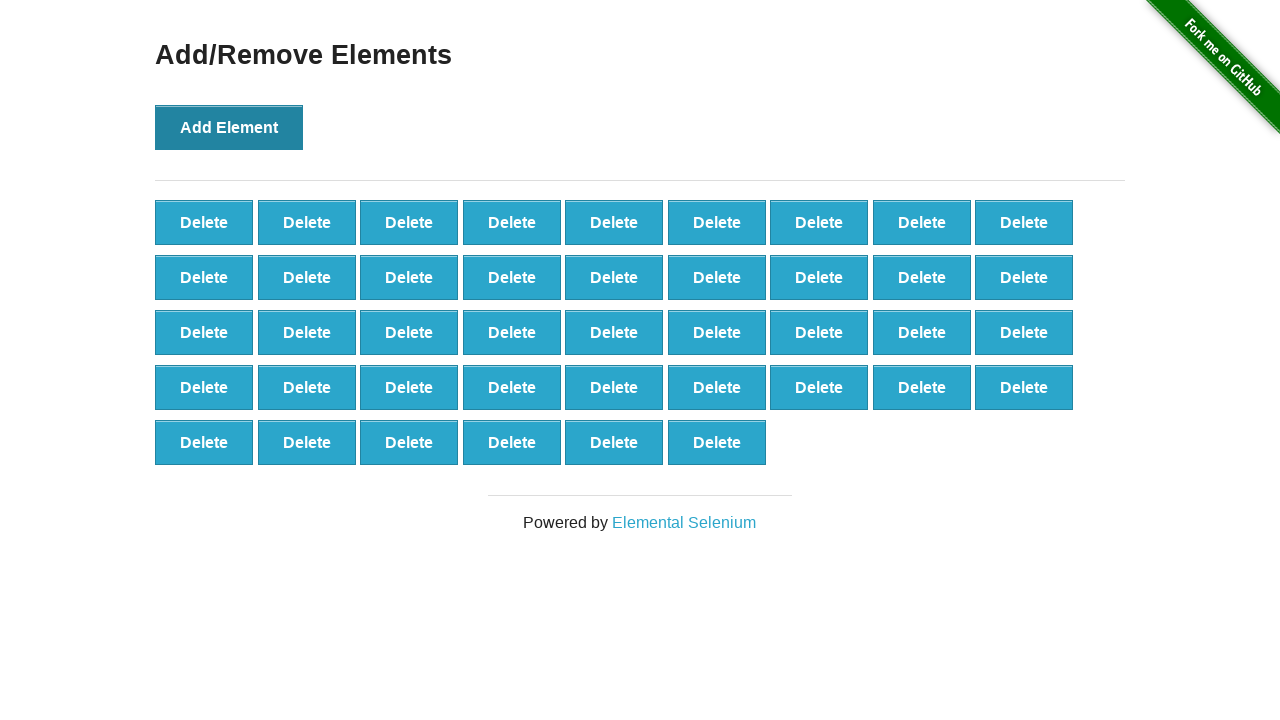

Clicked Add Element button (iteration 43/100) at (229, 127) on button:has-text('Add Element')
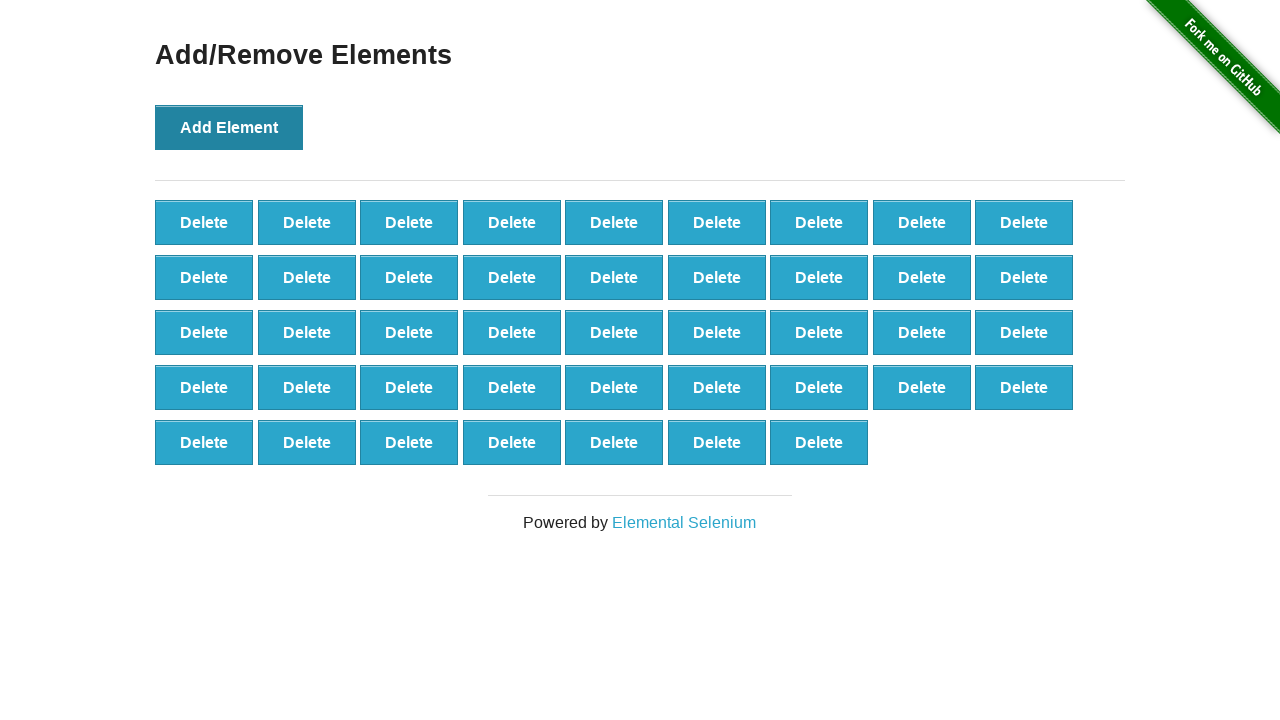

Clicked Add Element button (iteration 44/100) at (229, 127) on button:has-text('Add Element')
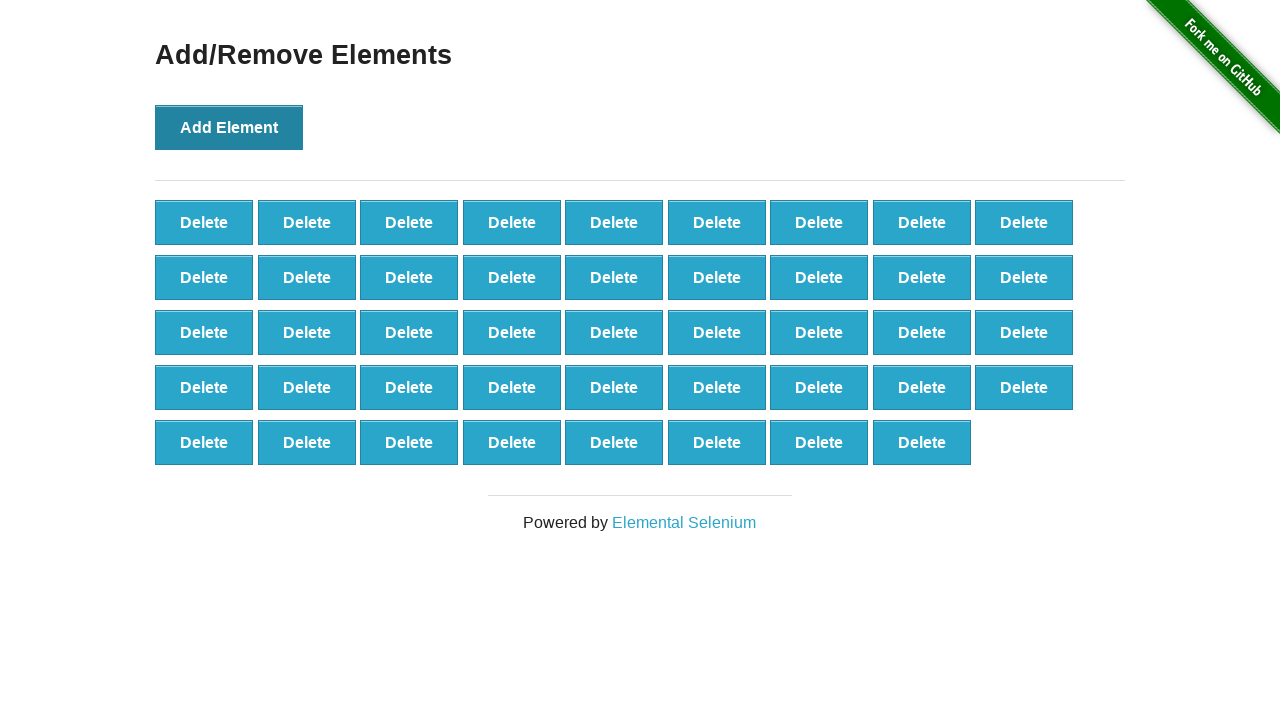

Clicked Add Element button (iteration 45/100) at (229, 127) on button:has-text('Add Element')
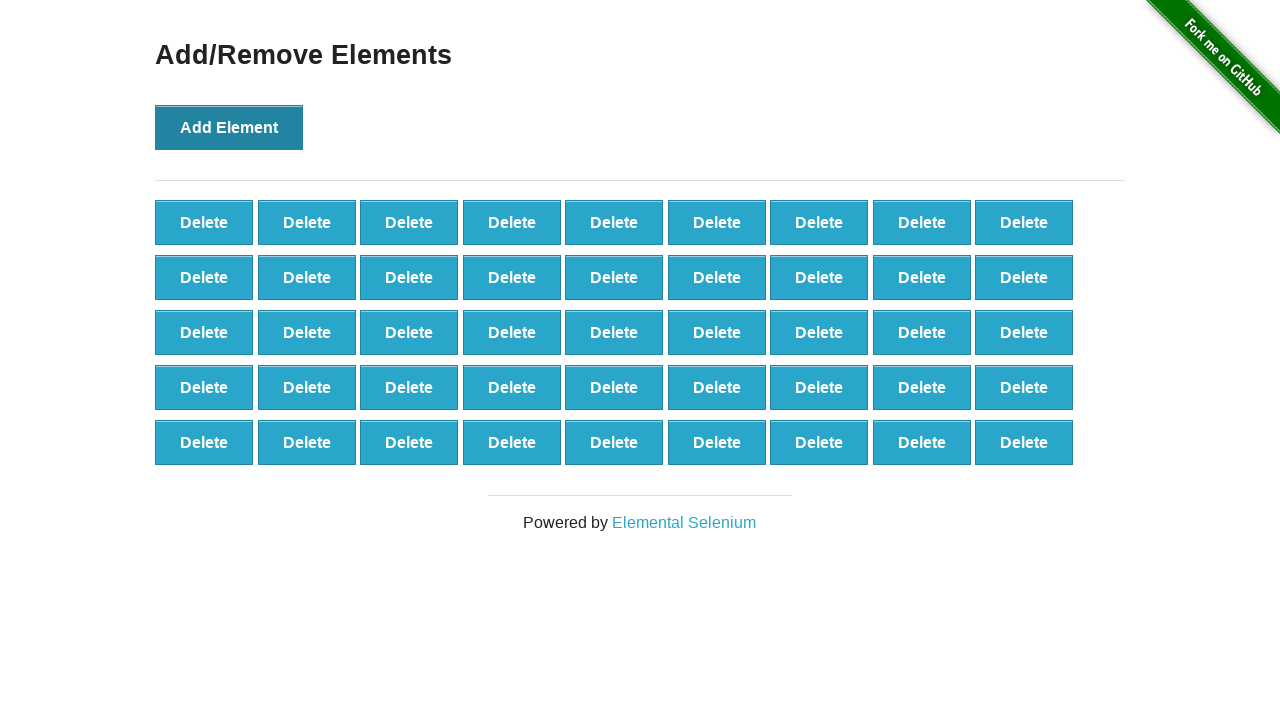

Clicked Add Element button (iteration 46/100) at (229, 127) on button:has-text('Add Element')
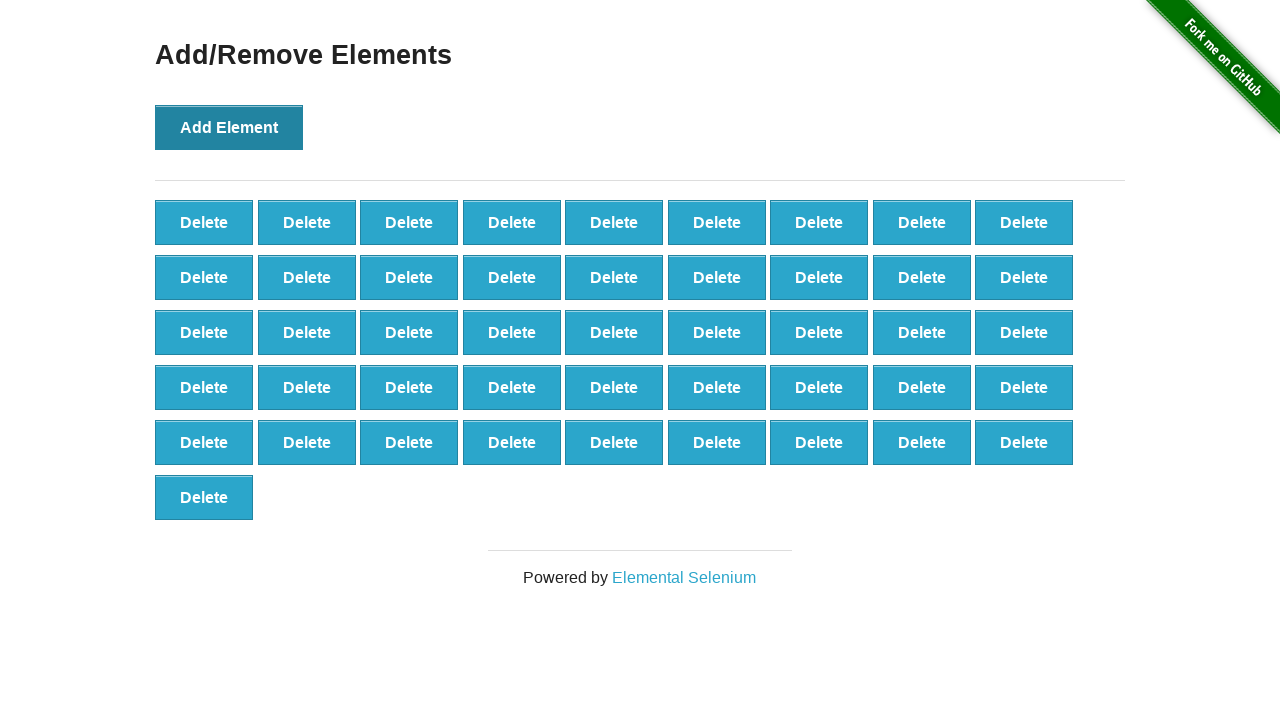

Clicked Add Element button (iteration 47/100) at (229, 127) on button:has-text('Add Element')
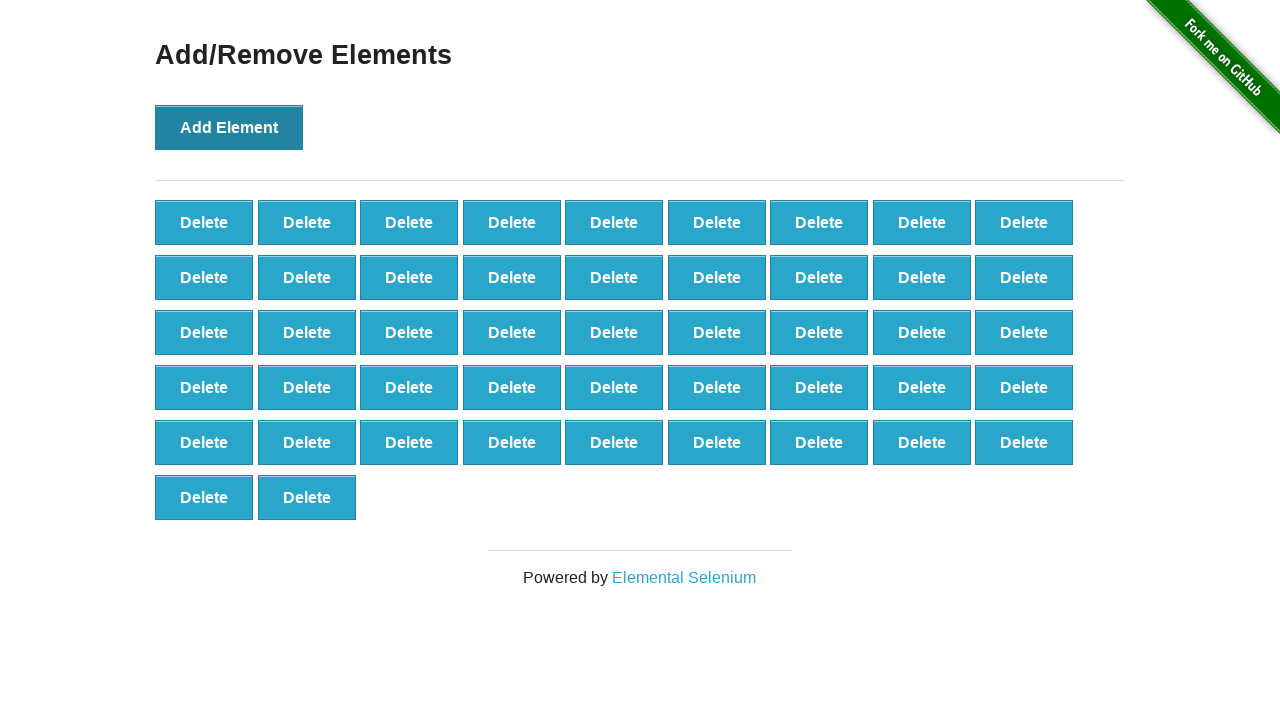

Clicked Add Element button (iteration 48/100) at (229, 127) on button:has-text('Add Element')
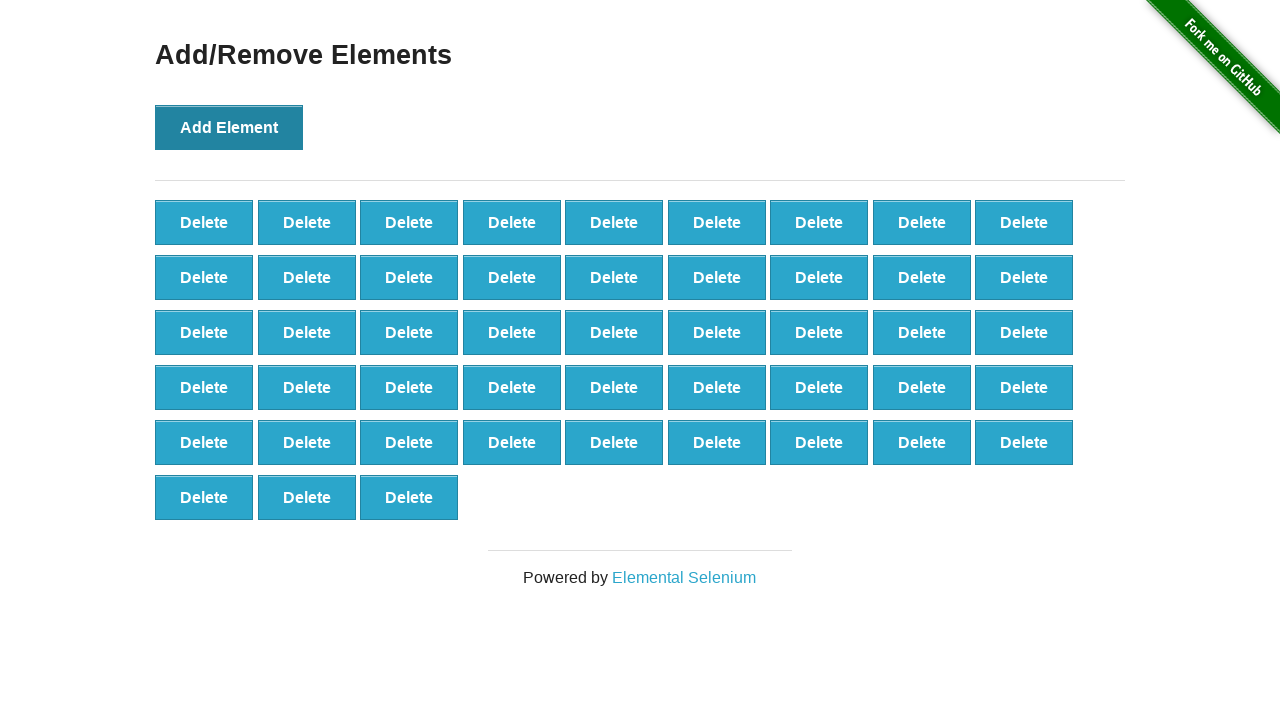

Clicked Add Element button (iteration 49/100) at (229, 127) on button:has-text('Add Element')
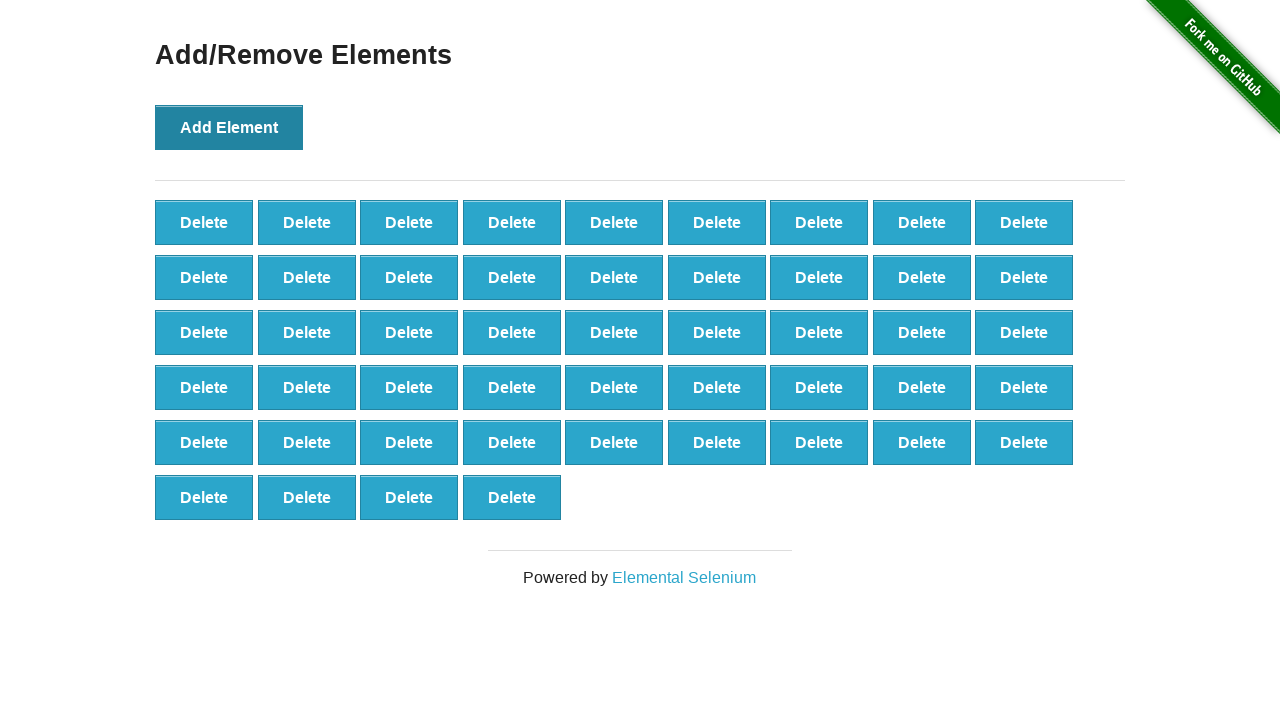

Clicked Add Element button (iteration 50/100) at (229, 127) on button:has-text('Add Element')
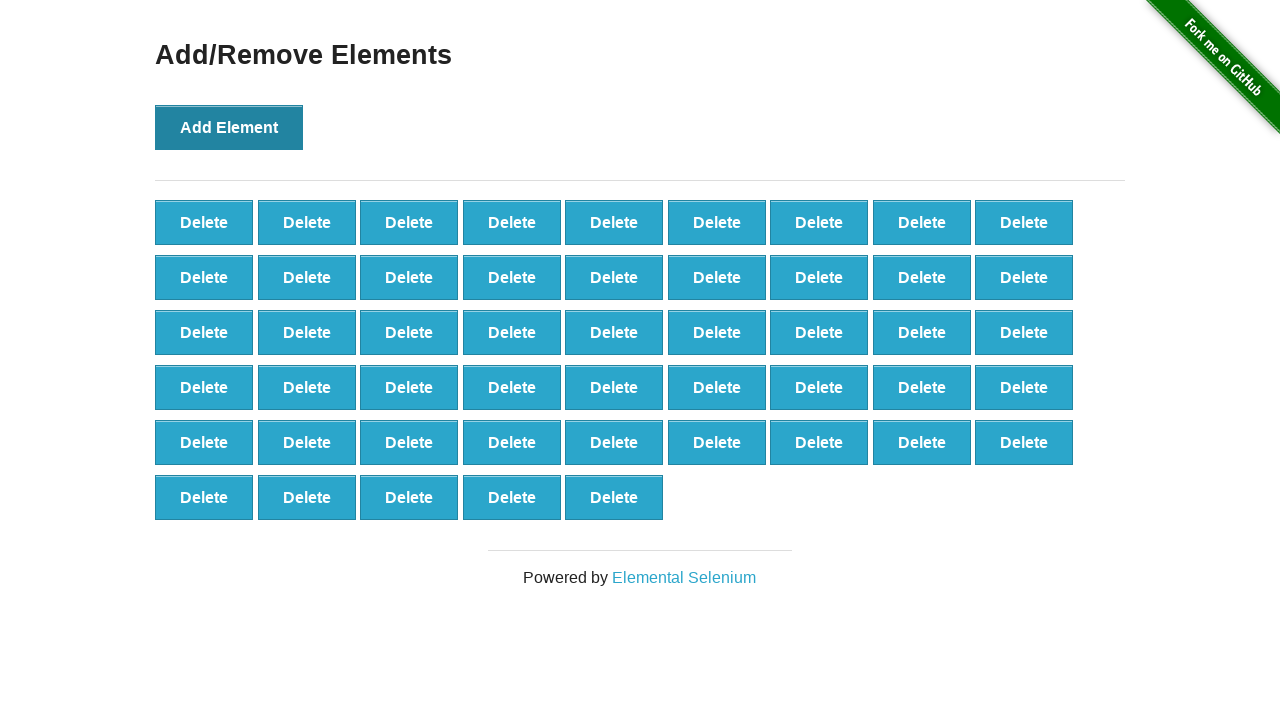

Clicked Add Element button (iteration 51/100) at (229, 127) on button:has-text('Add Element')
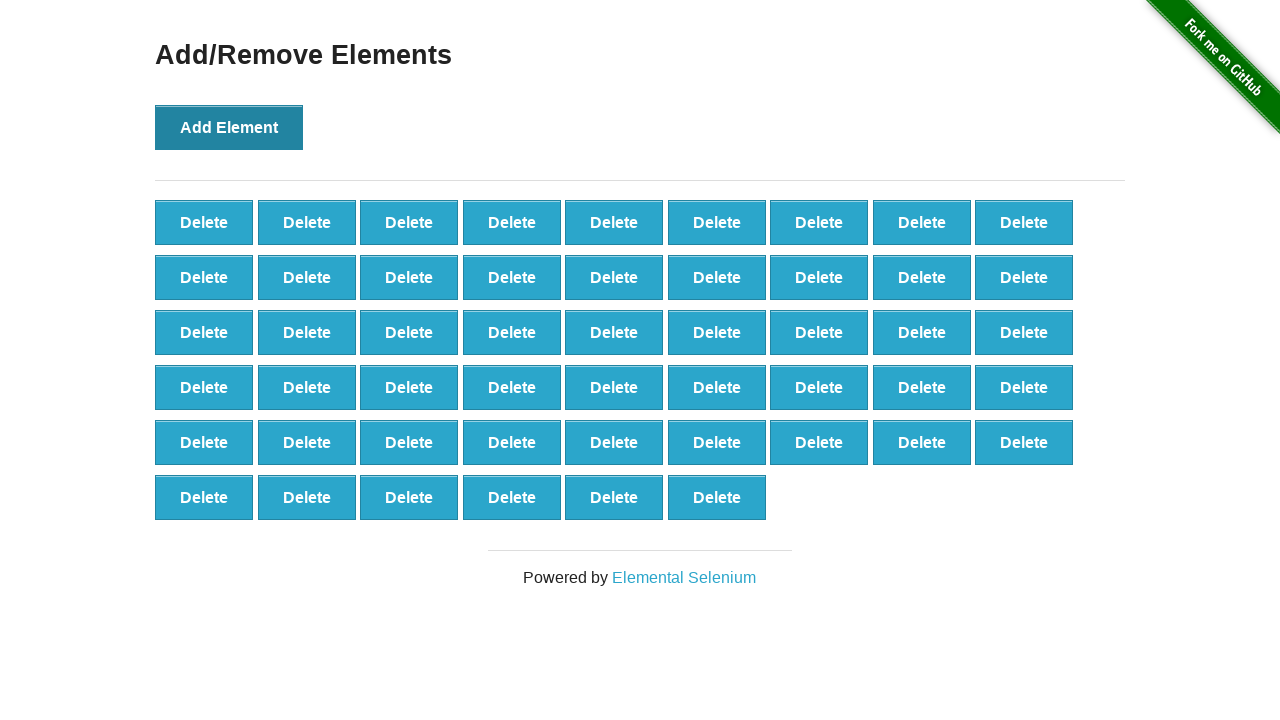

Clicked Add Element button (iteration 52/100) at (229, 127) on button:has-text('Add Element')
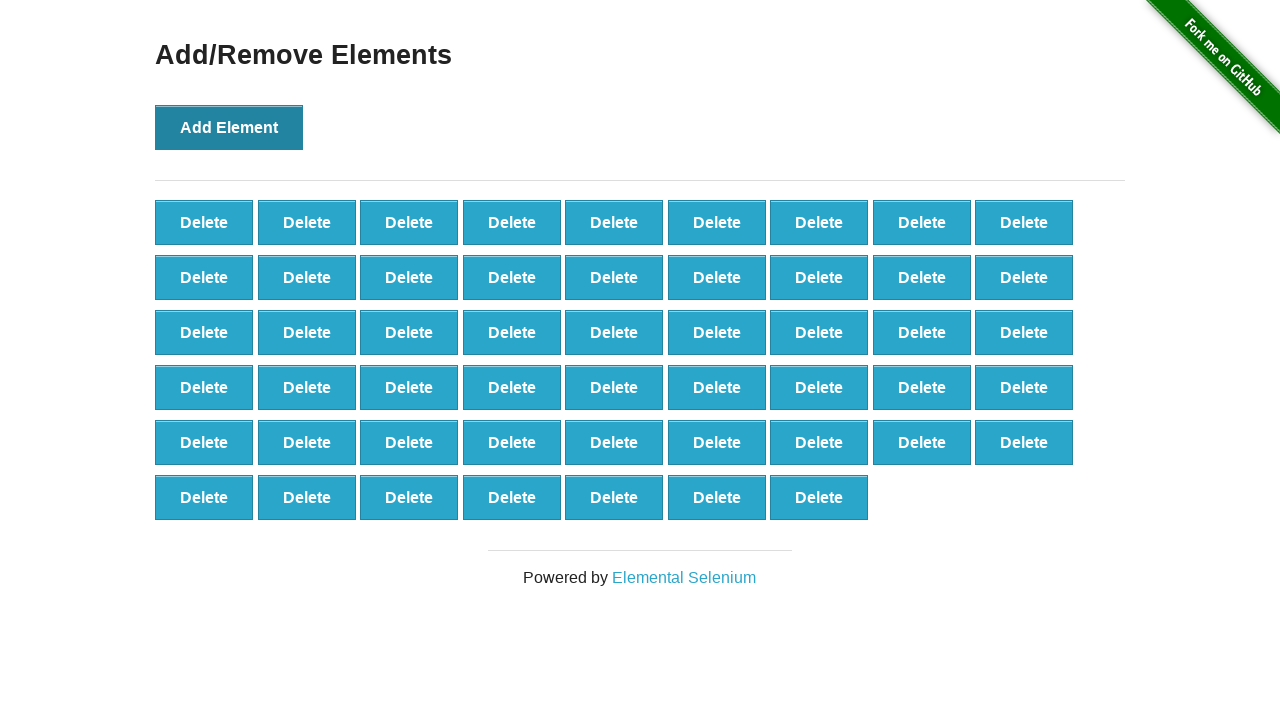

Clicked Add Element button (iteration 53/100) at (229, 127) on button:has-text('Add Element')
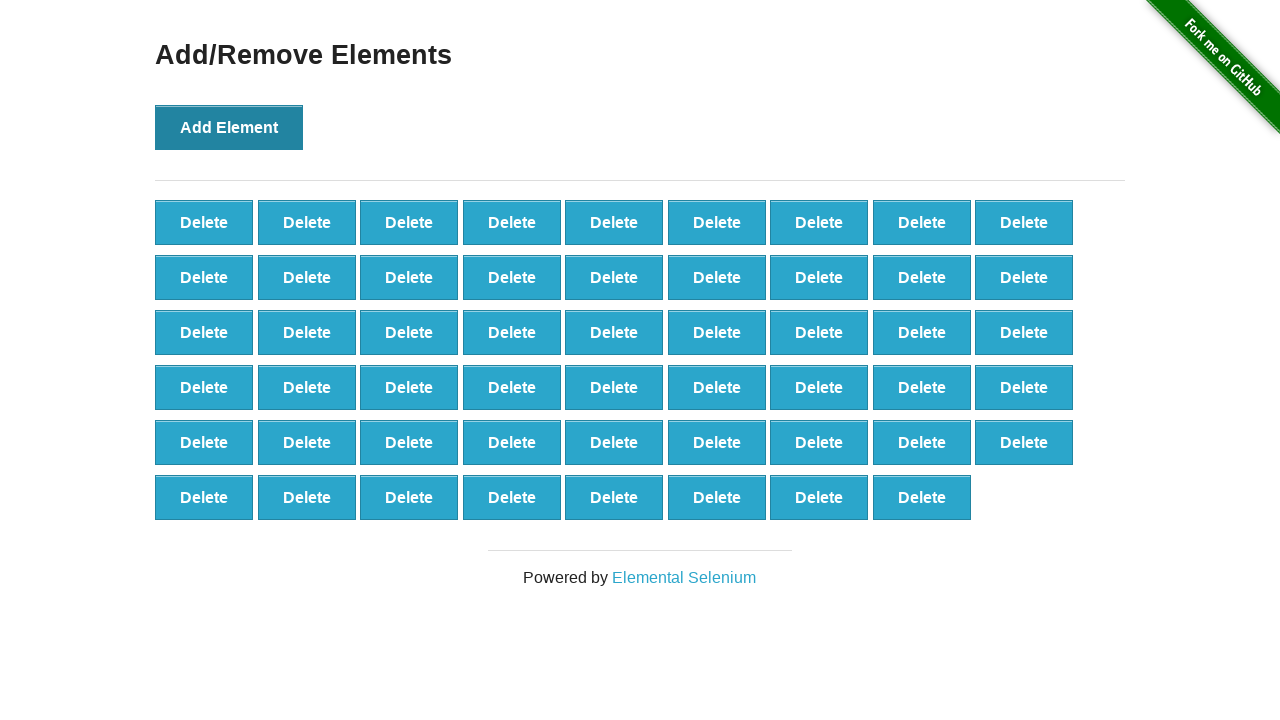

Clicked Add Element button (iteration 54/100) at (229, 127) on button:has-text('Add Element')
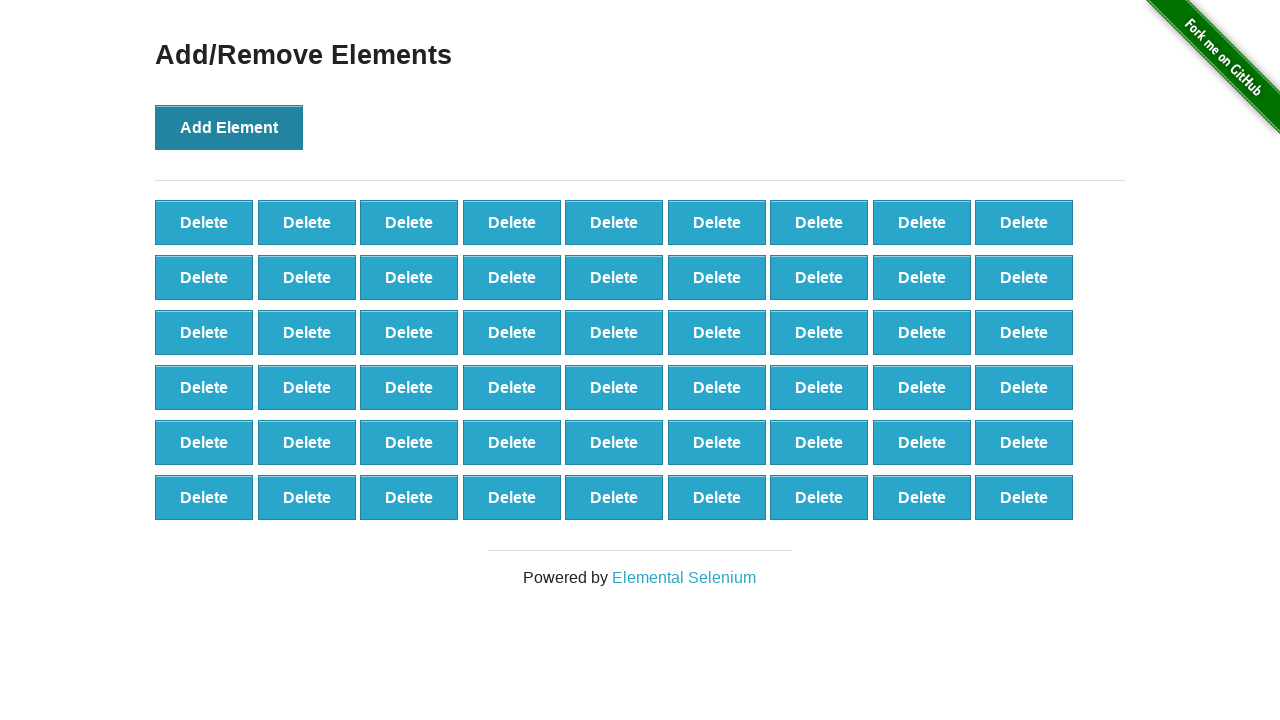

Clicked Add Element button (iteration 55/100) at (229, 127) on button:has-text('Add Element')
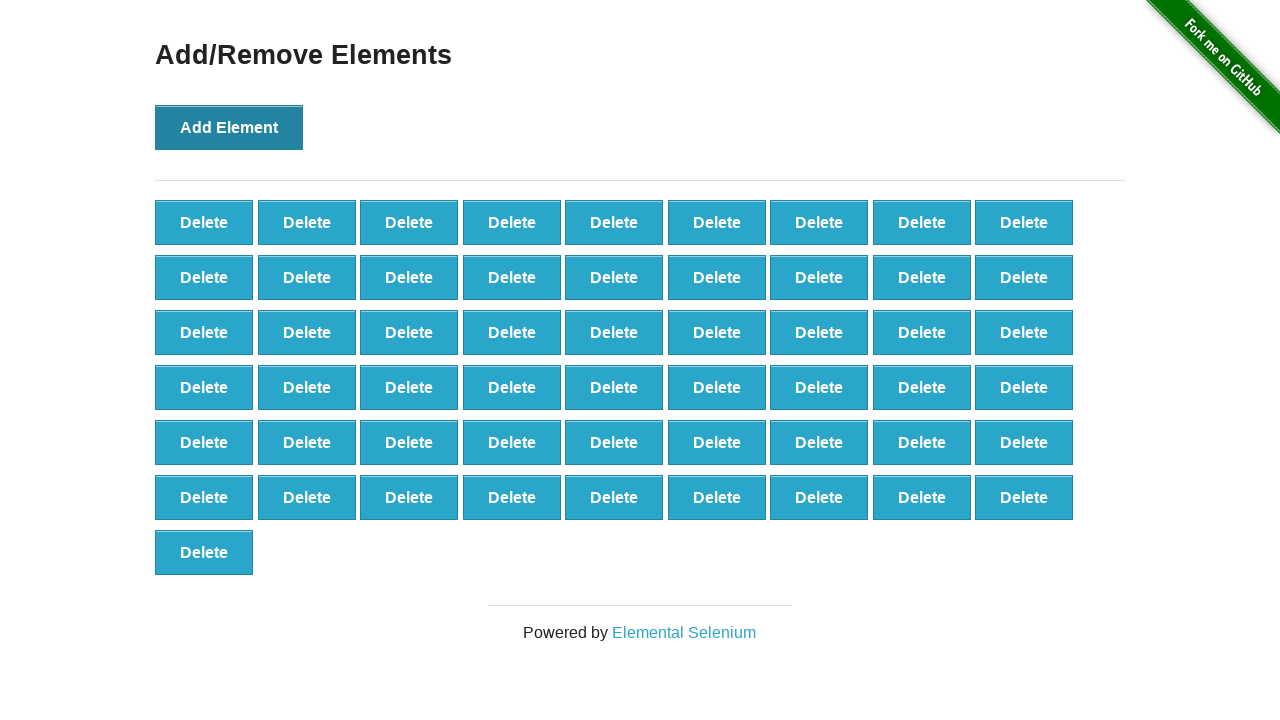

Clicked Add Element button (iteration 56/100) at (229, 127) on button:has-text('Add Element')
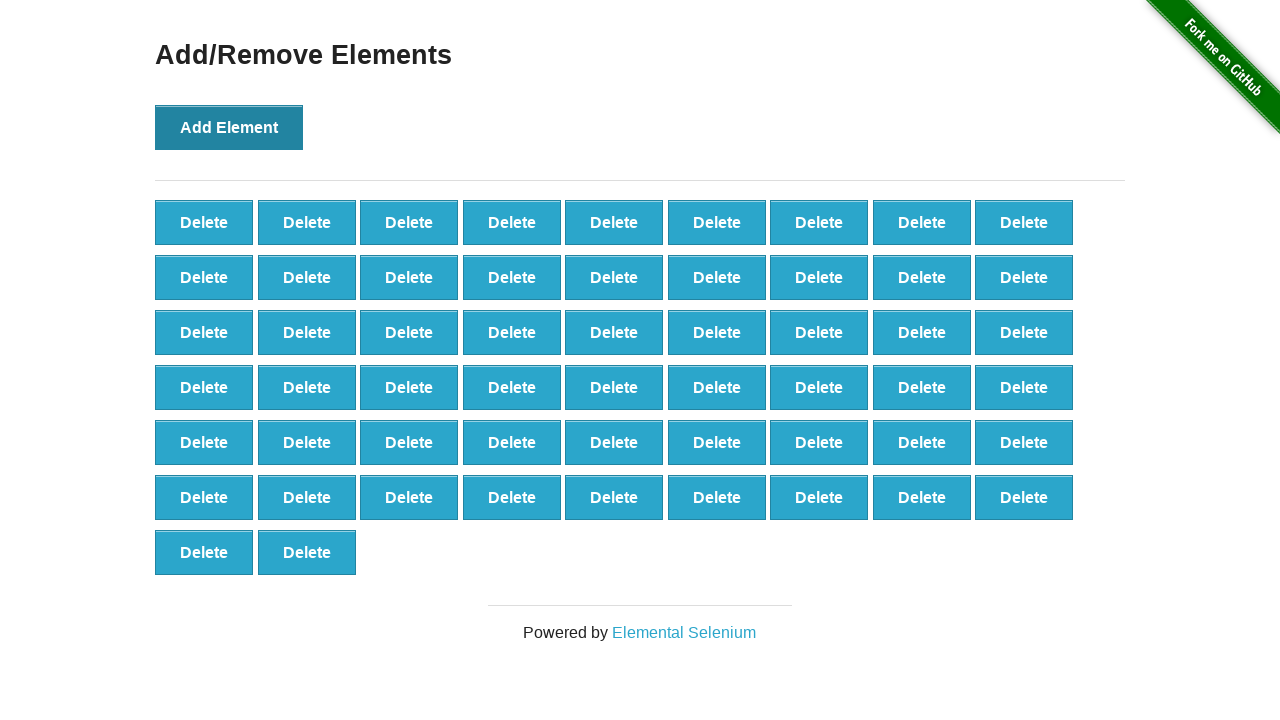

Clicked Add Element button (iteration 57/100) at (229, 127) on button:has-text('Add Element')
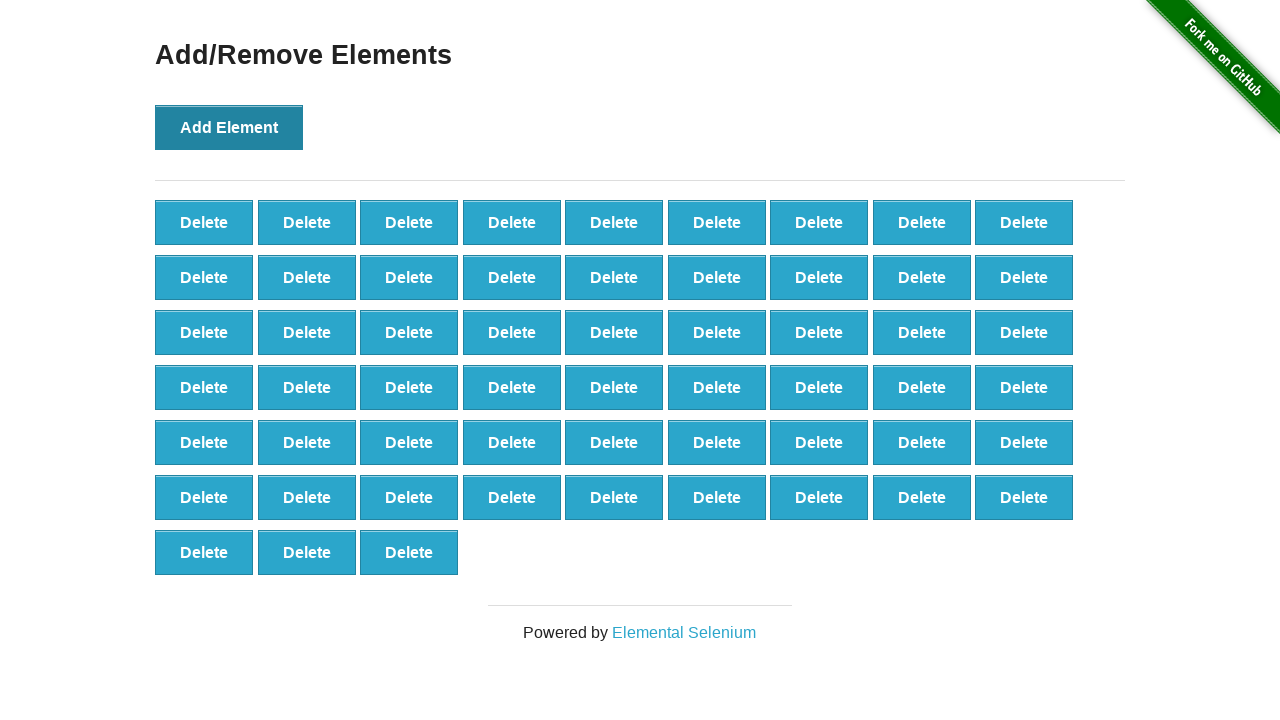

Clicked Add Element button (iteration 58/100) at (229, 127) on button:has-text('Add Element')
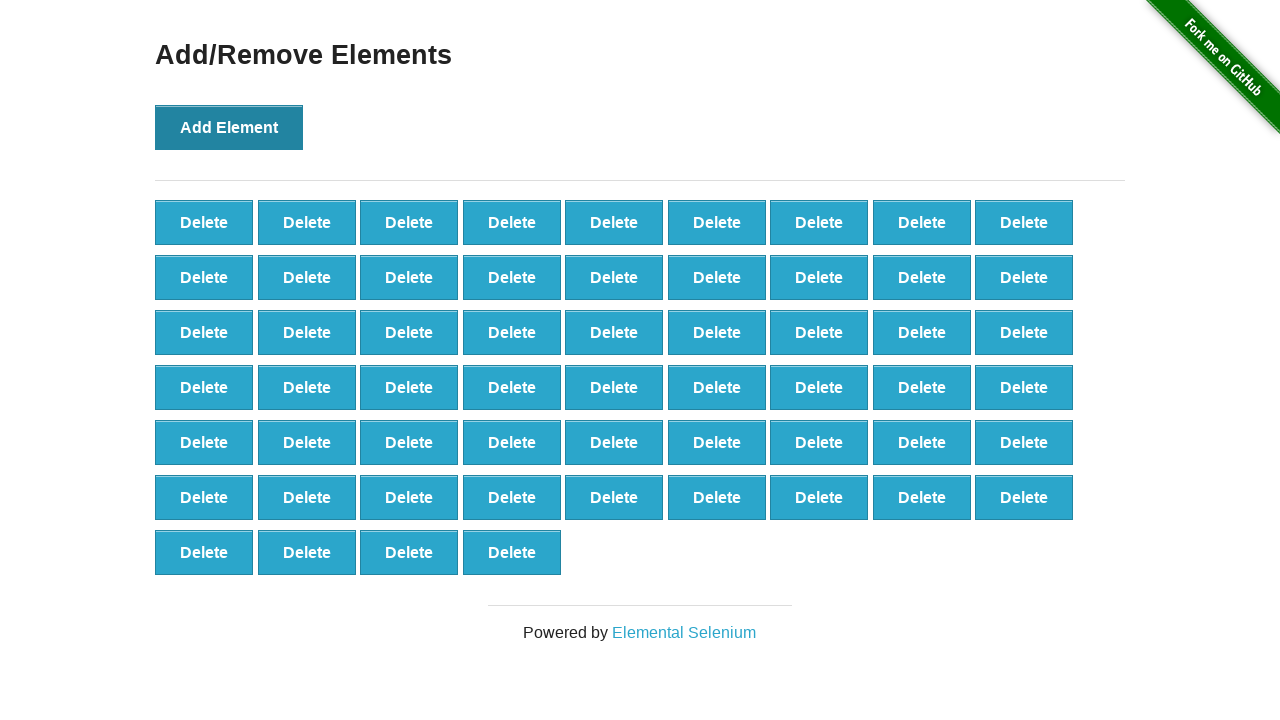

Clicked Add Element button (iteration 59/100) at (229, 127) on button:has-text('Add Element')
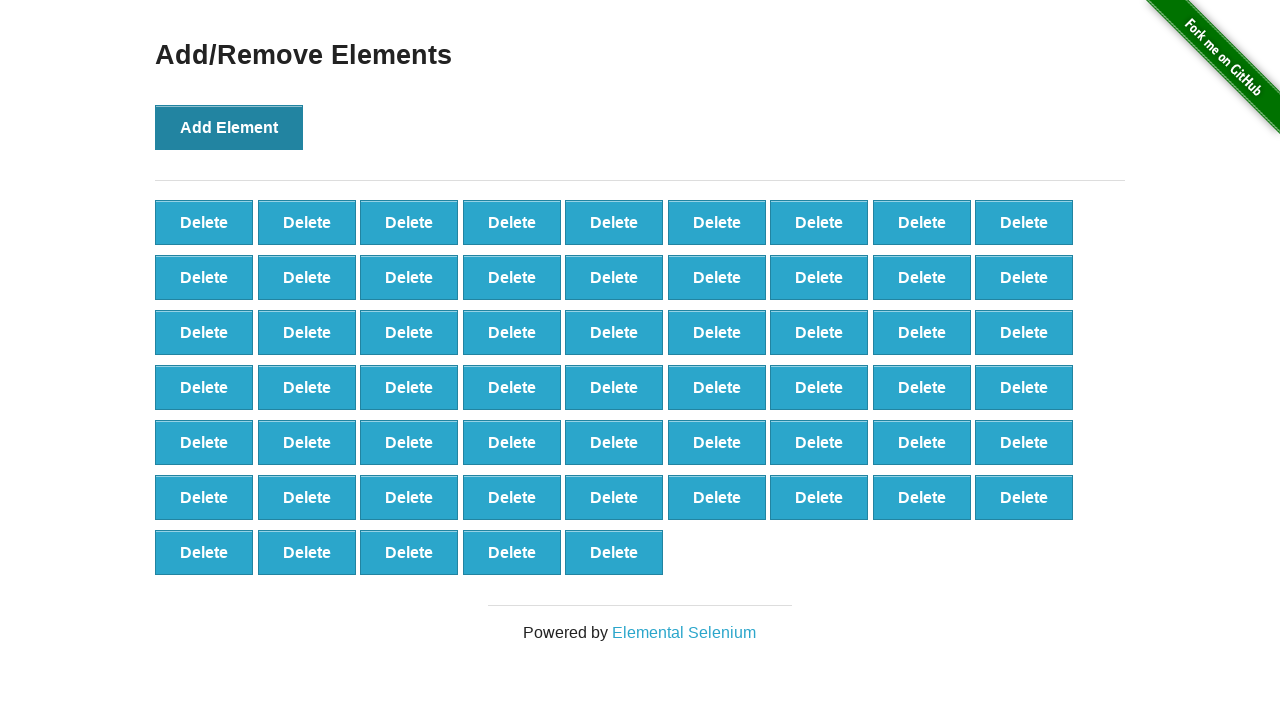

Clicked Add Element button (iteration 60/100) at (229, 127) on button:has-text('Add Element')
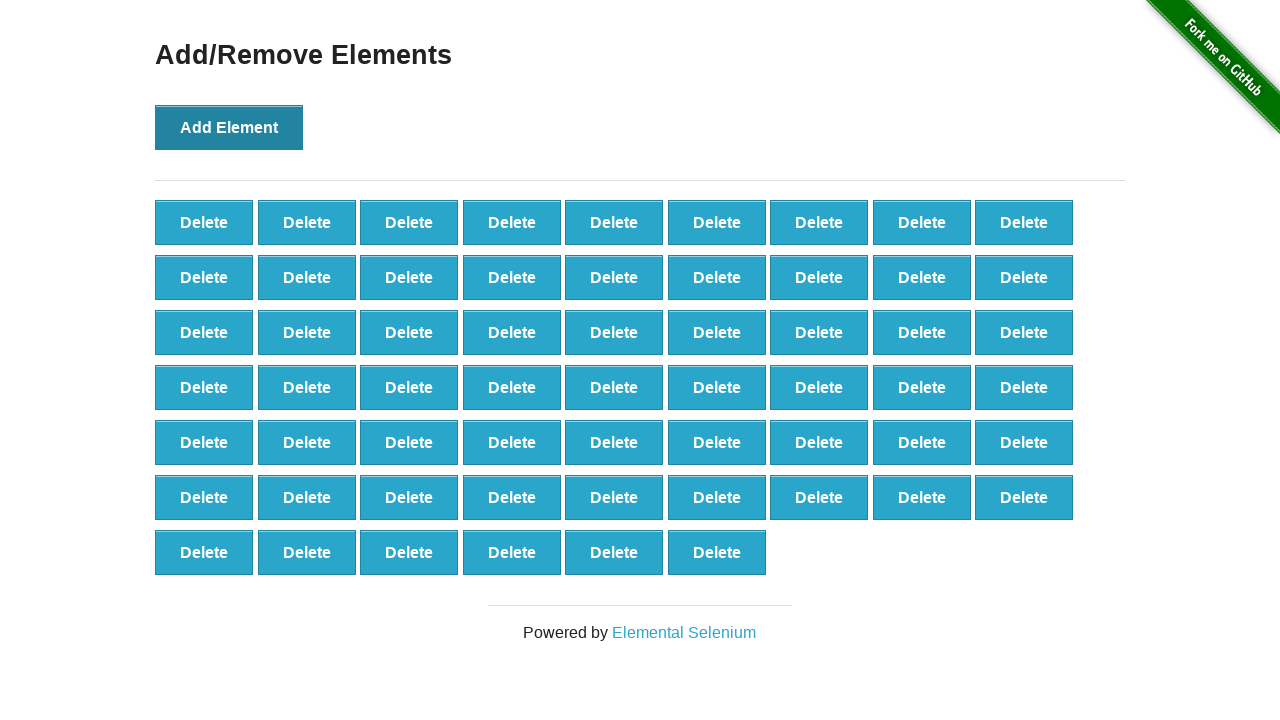

Clicked Add Element button (iteration 61/100) at (229, 127) on button:has-text('Add Element')
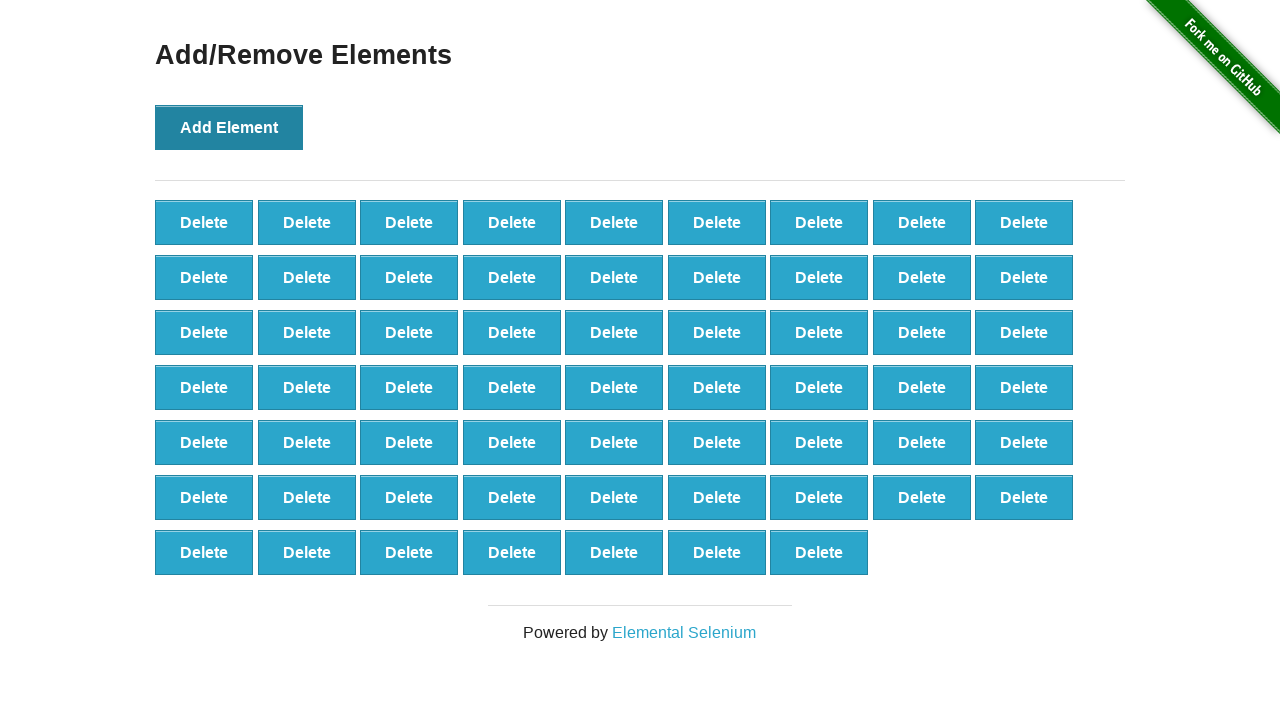

Clicked Add Element button (iteration 62/100) at (229, 127) on button:has-text('Add Element')
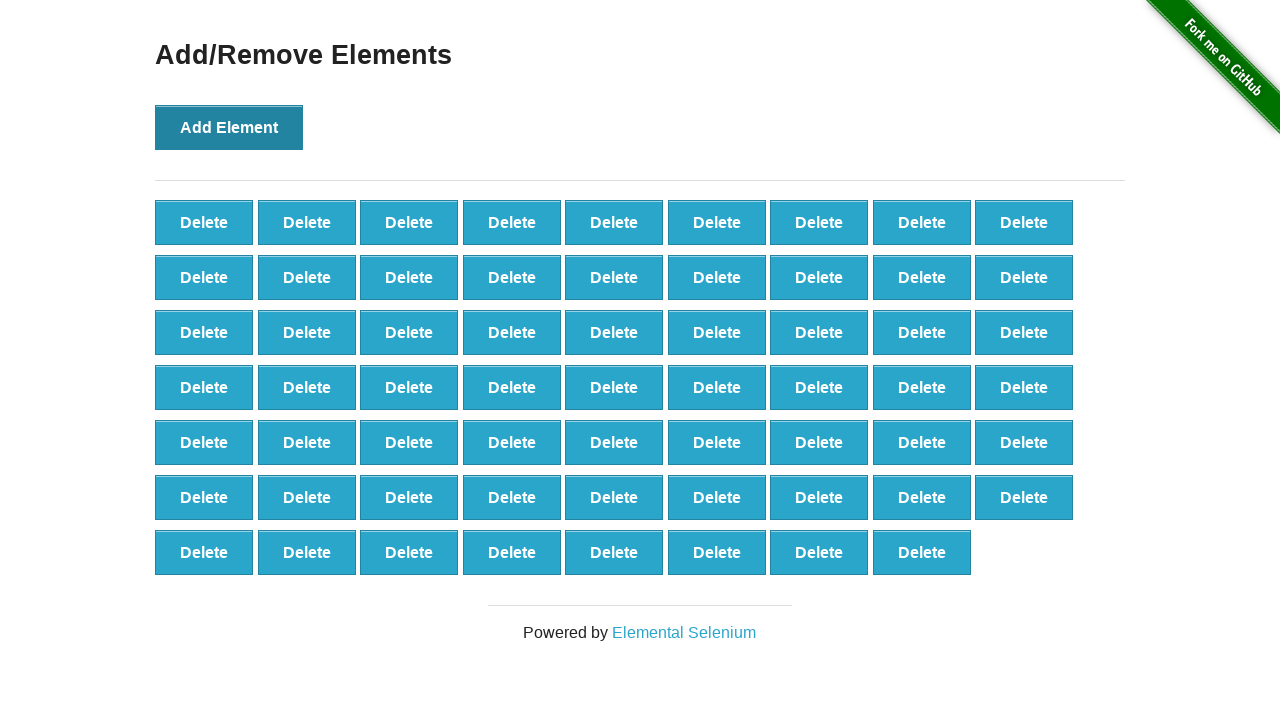

Clicked Add Element button (iteration 63/100) at (229, 127) on button:has-text('Add Element')
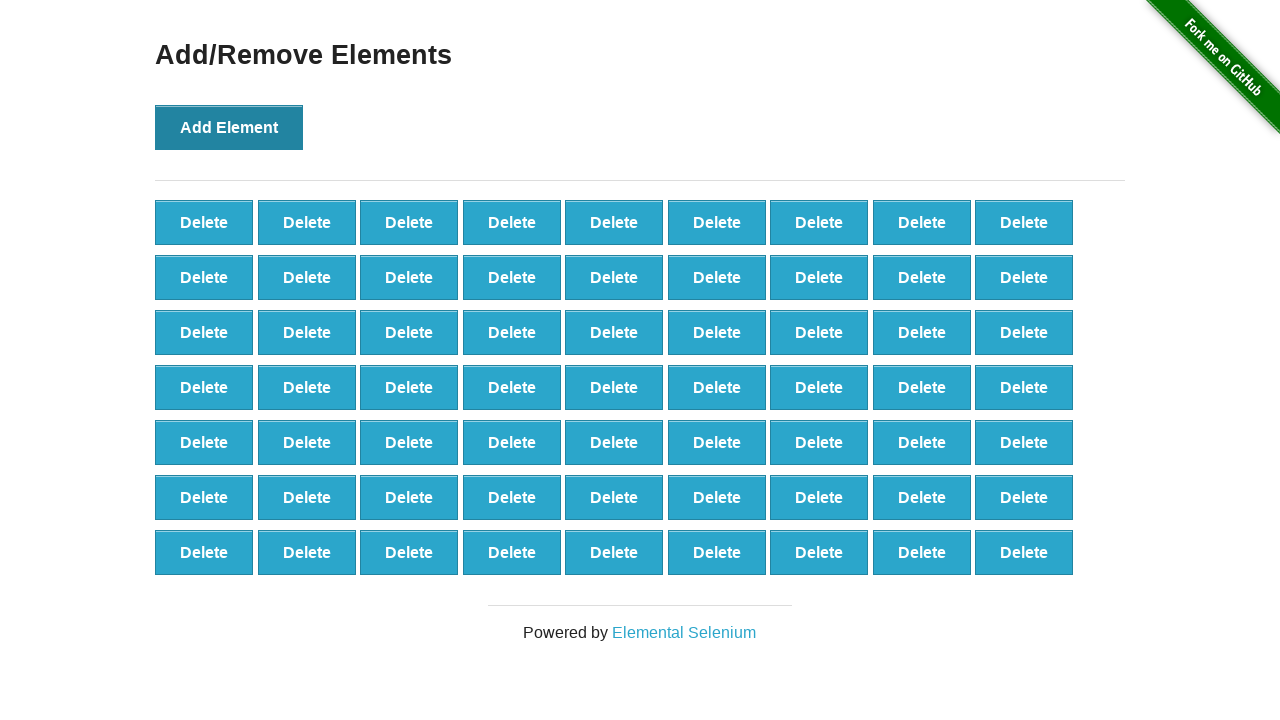

Clicked Add Element button (iteration 64/100) at (229, 127) on button:has-text('Add Element')
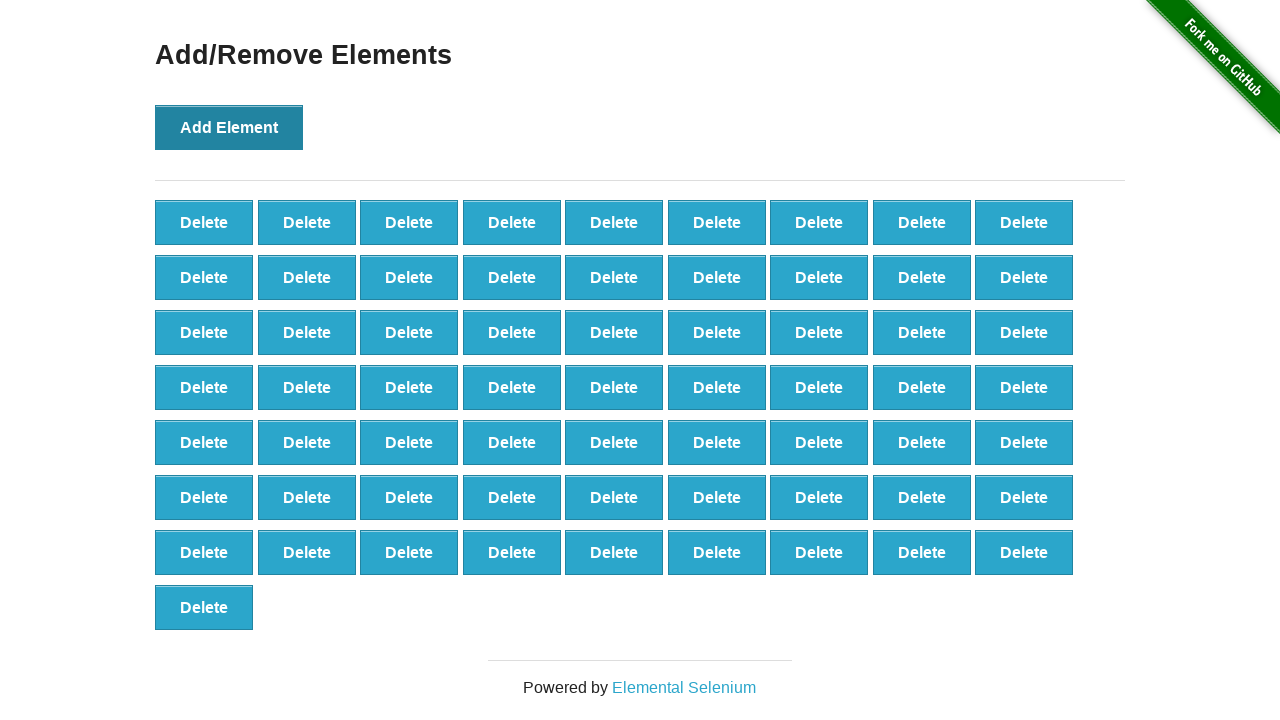

Clicked Add Element button (iteration 65/100) at (229, 127) on button:has-text('Add Element')
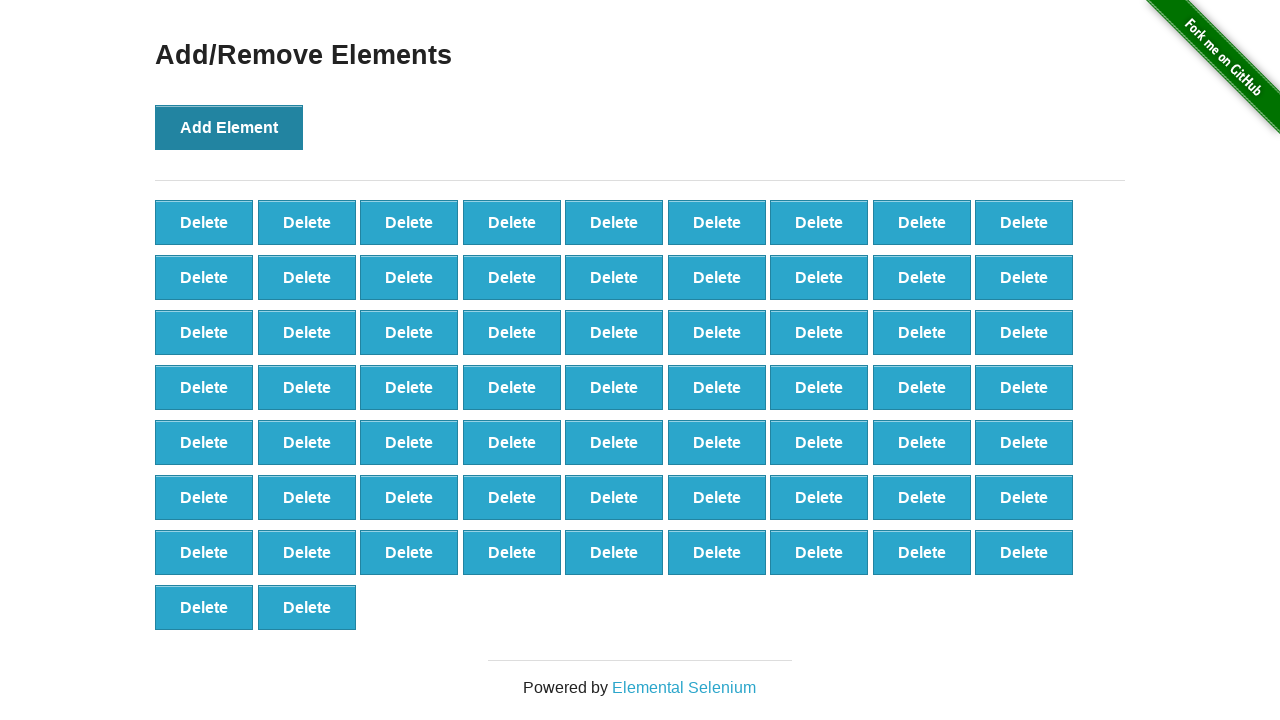

Clicked Add Element button (iteration 66/100) at (229, 127) on button:has-text('Add Element')
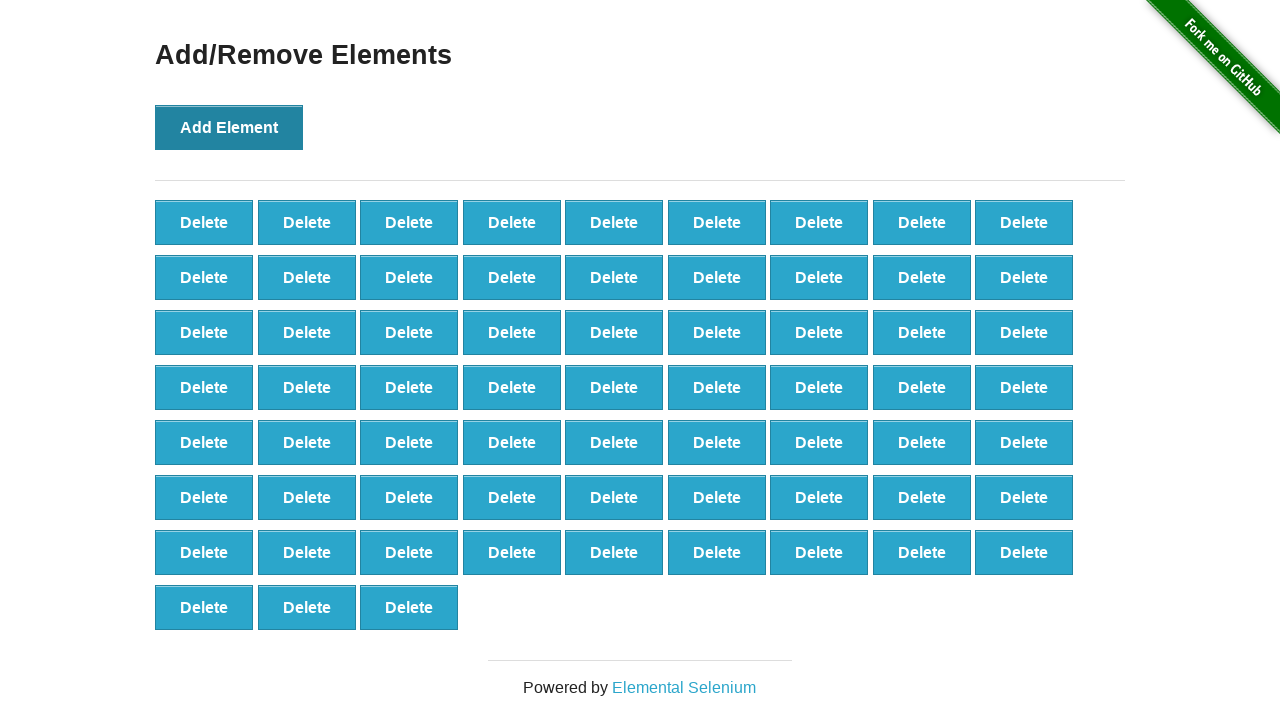

Clicked Add Element button (iteration 67/100) at (229, 127) on button:has-text('Add Element')
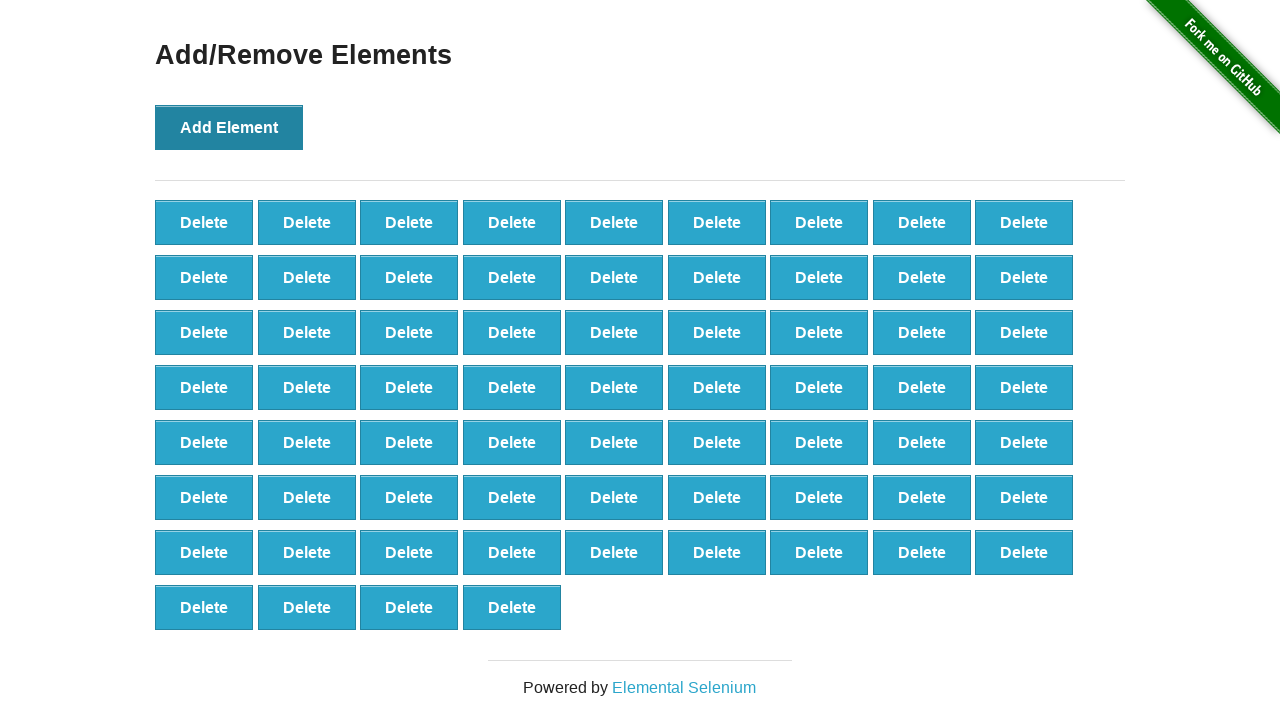

Clicked Add Element button (iteration 68/100) at (229, 127) on button:has-text('Add Element')
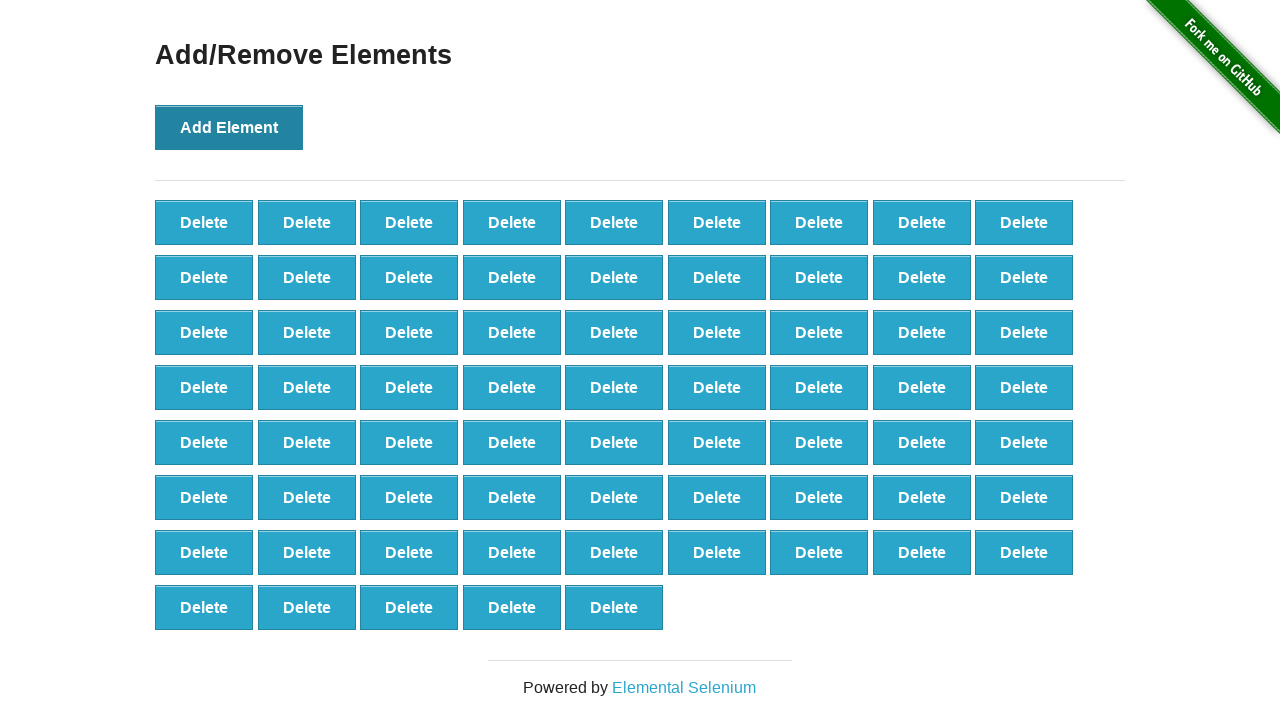

Clicked Add Element button (iteration 69/100) at (229, 127) on button:has-text('Add Element')
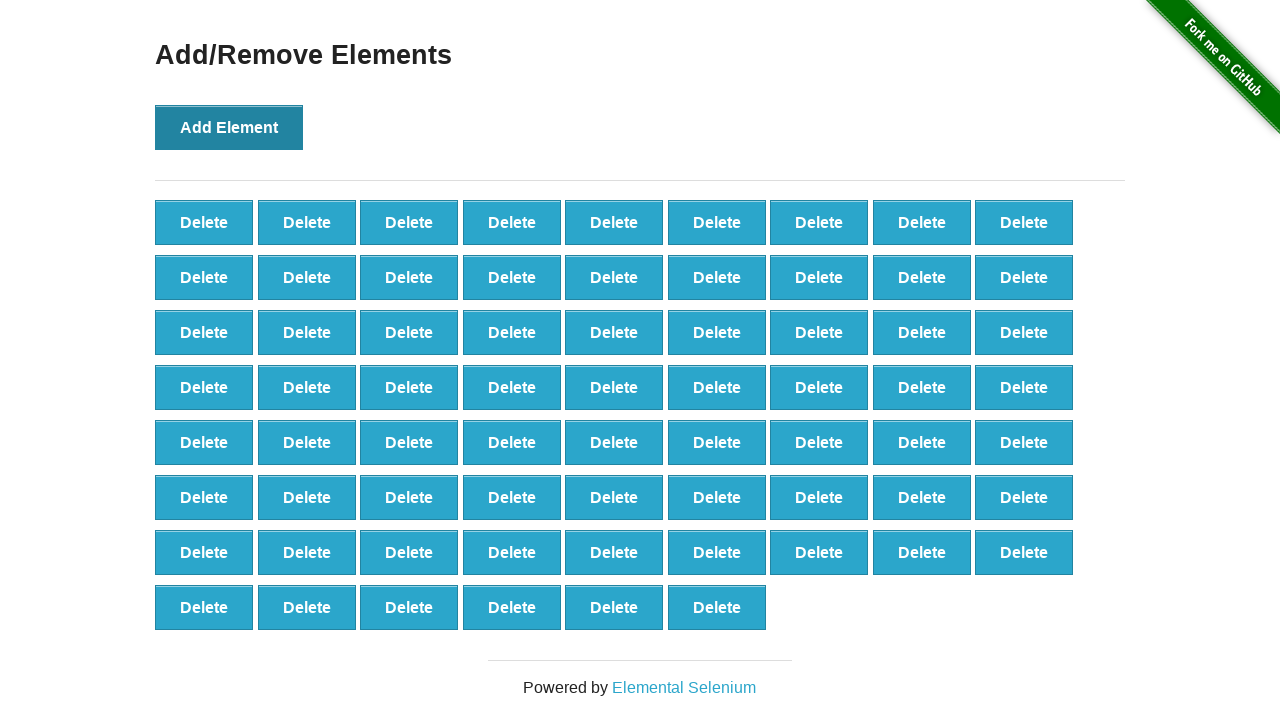

Clicked Add Element button (iteration 70/100) at (229, 127) on button:has-text('Add Element')
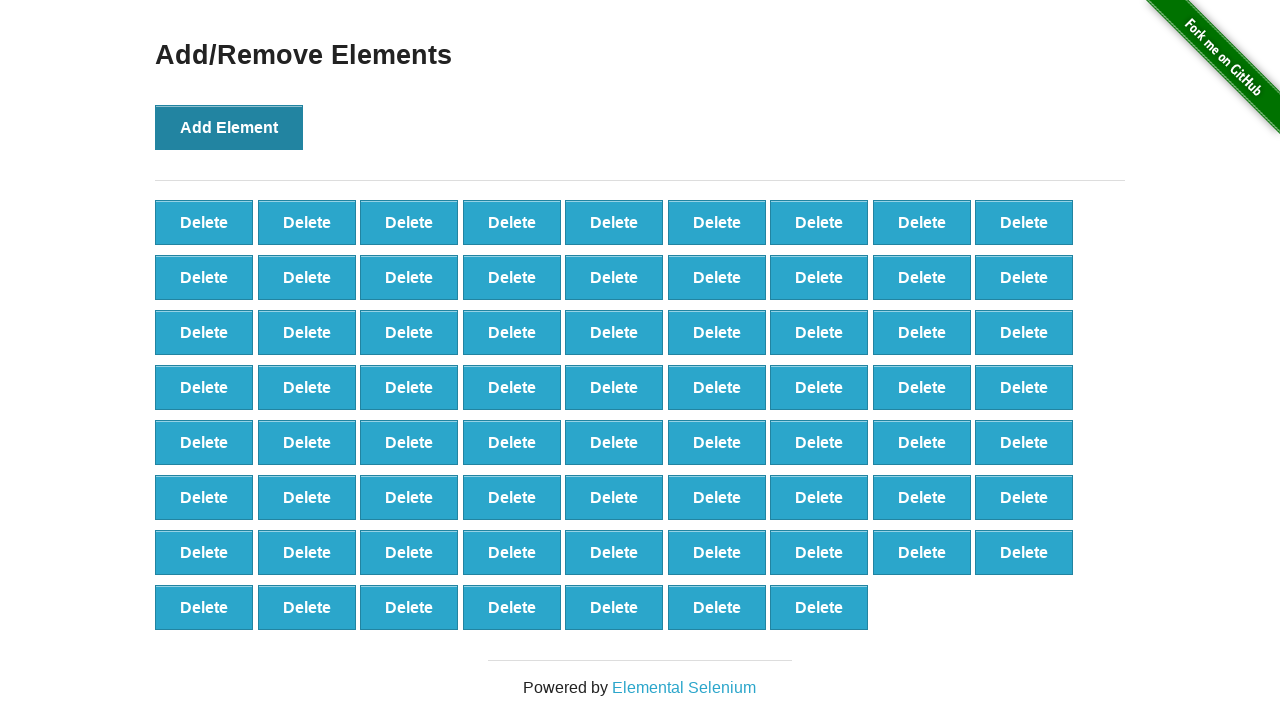

Clicked Add Element button (iteration 71/100) at (229, 127) on button:has-text('Add Element')
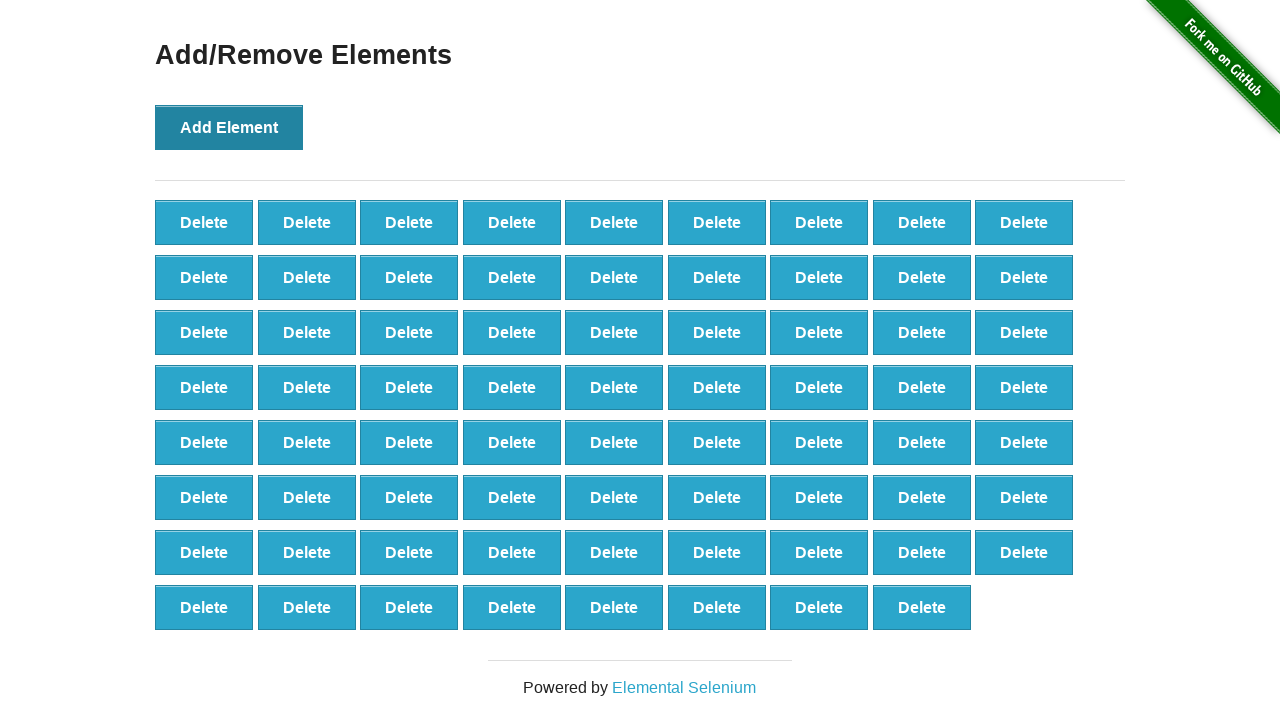

Clicked Add Element button (iteration 72/100) at (229, 127) on button:has-text('Add Element')
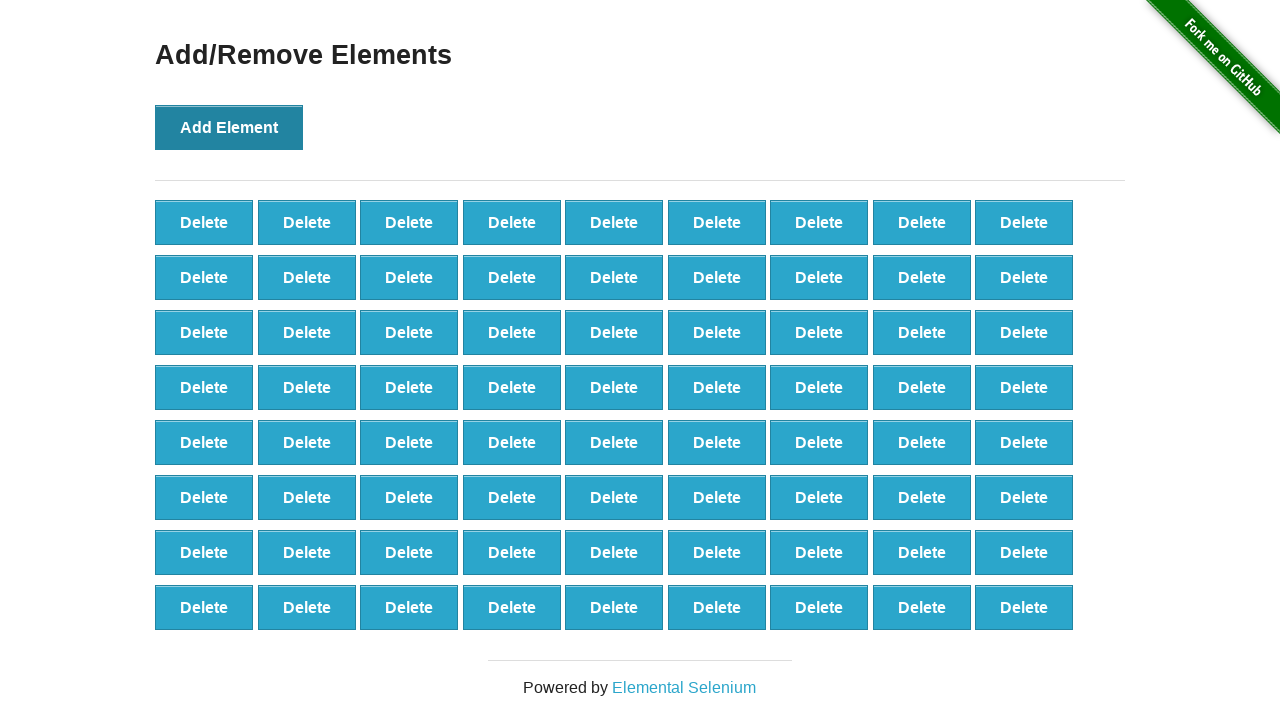

Clicked Add Element button (iteration 73/100) at (229, 127) on button:has-text('Add Element')
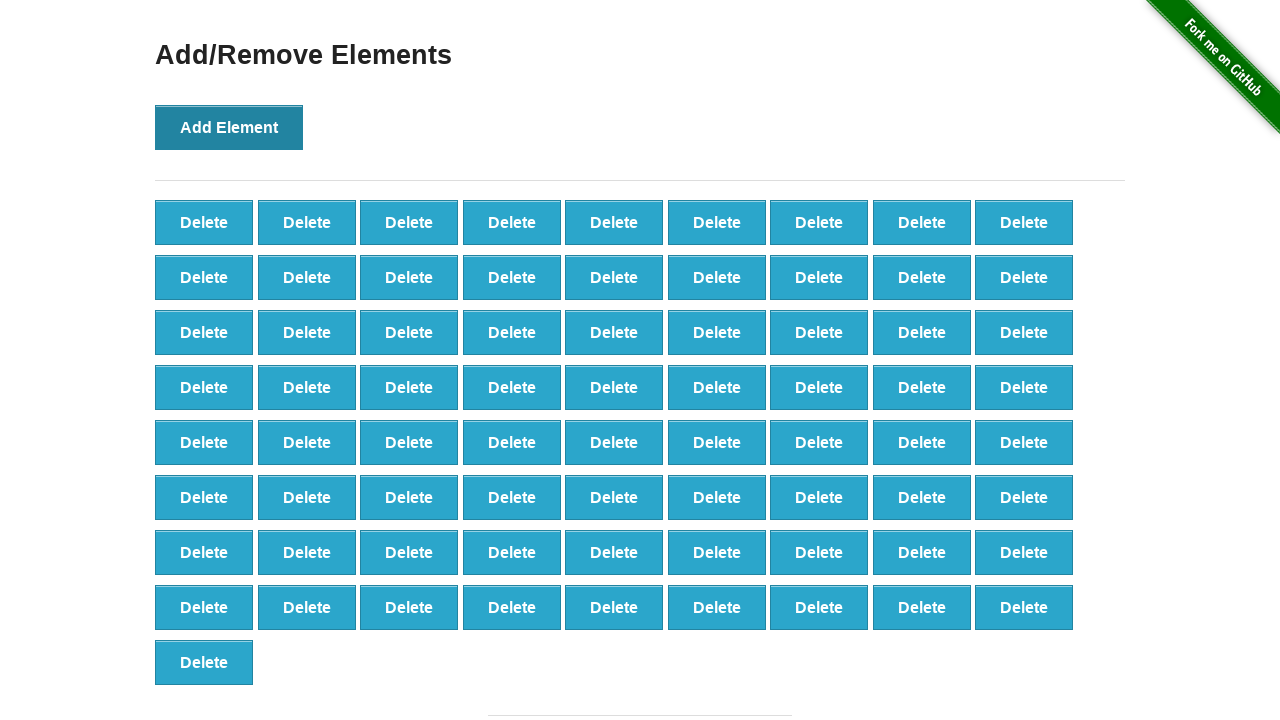

Clicked Add Element button (iteration 74/100) at (229, 127) on button:has-text('Add Element')
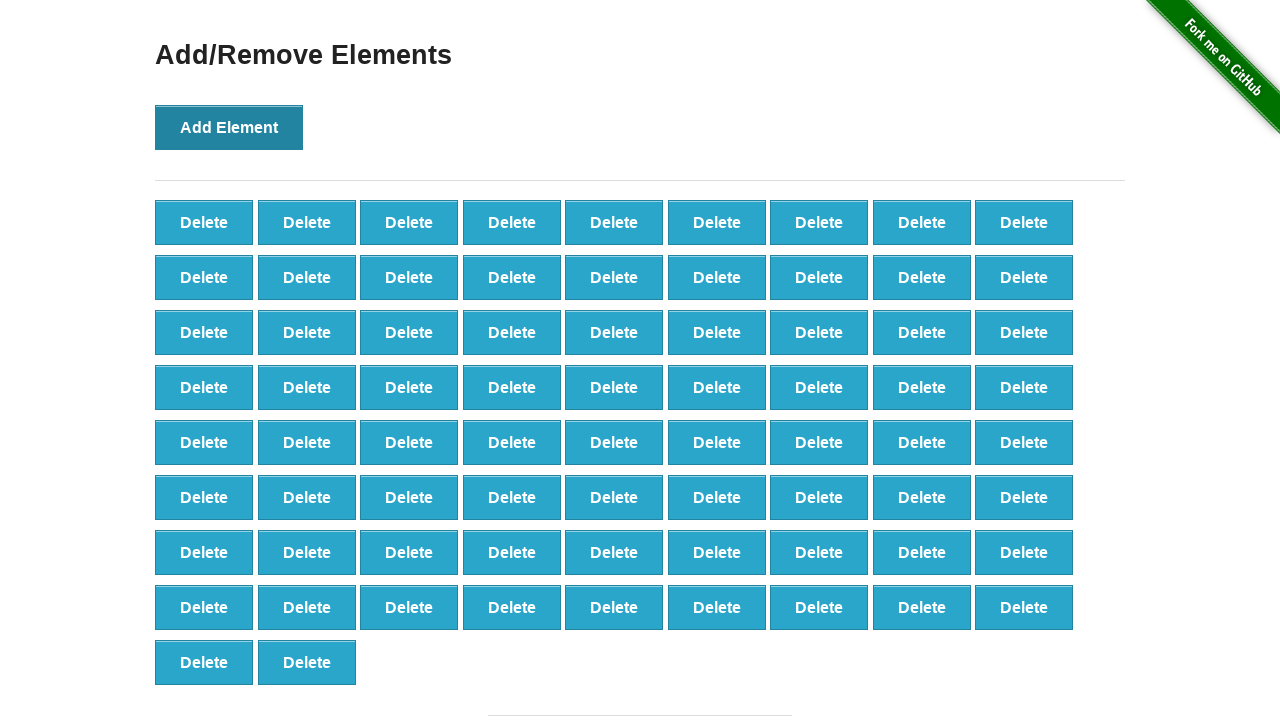

Clicked Add Element button (iteration 75/100) at (229, 127) on button:has-text('Add Element')
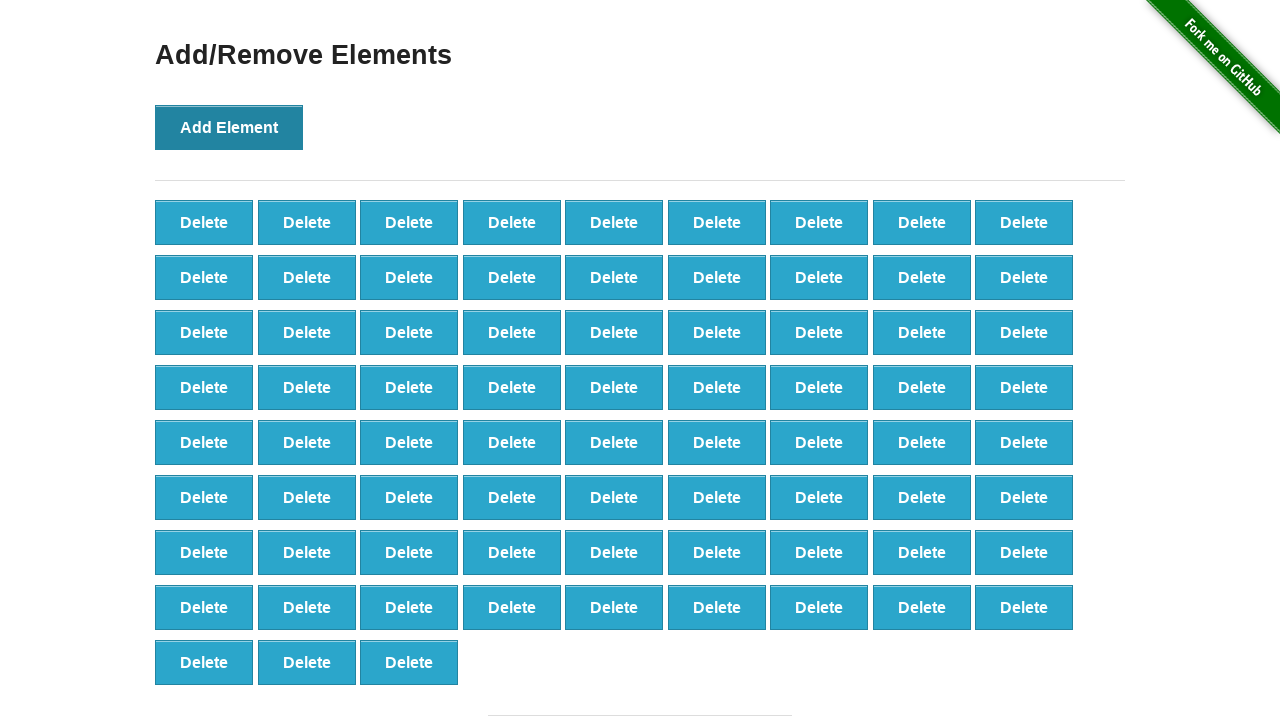

Clicked Add Element button (iteration 76/100) at (229, 127) on button:has-text('Add Element')
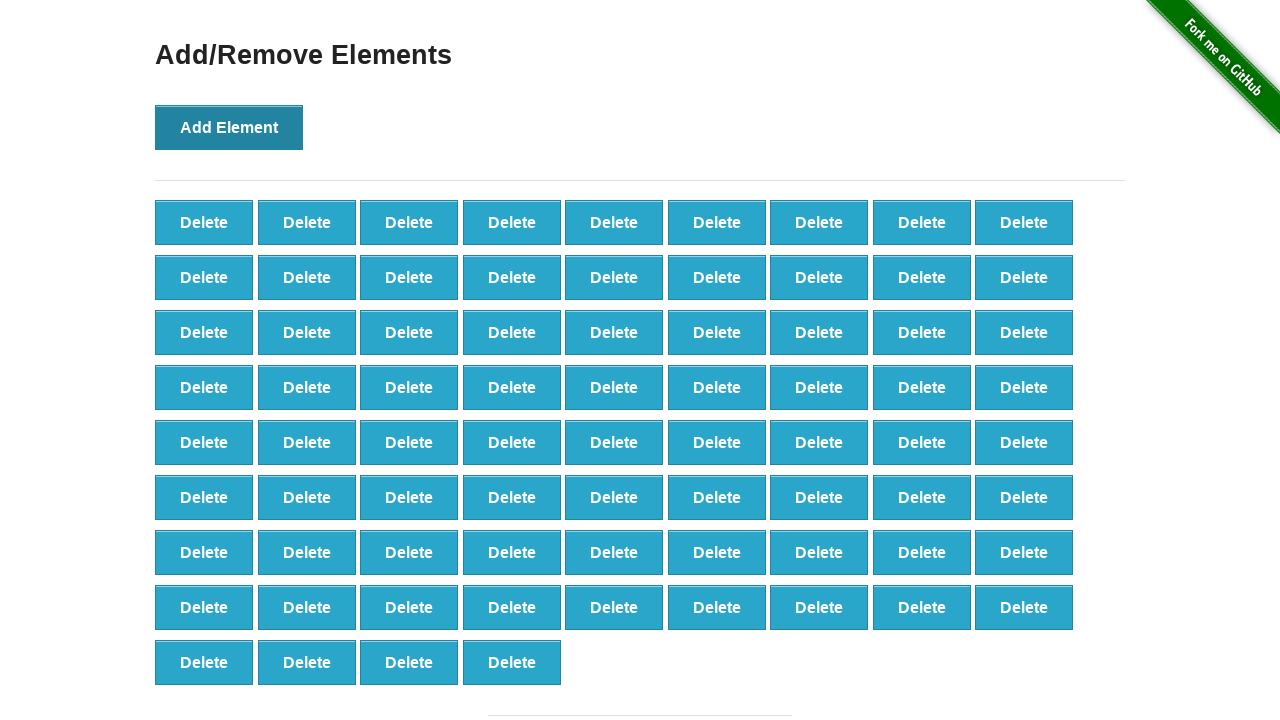

Clicked Add Element button (iteration 77/100) at (229, 127) on button:has-text('Add Element')
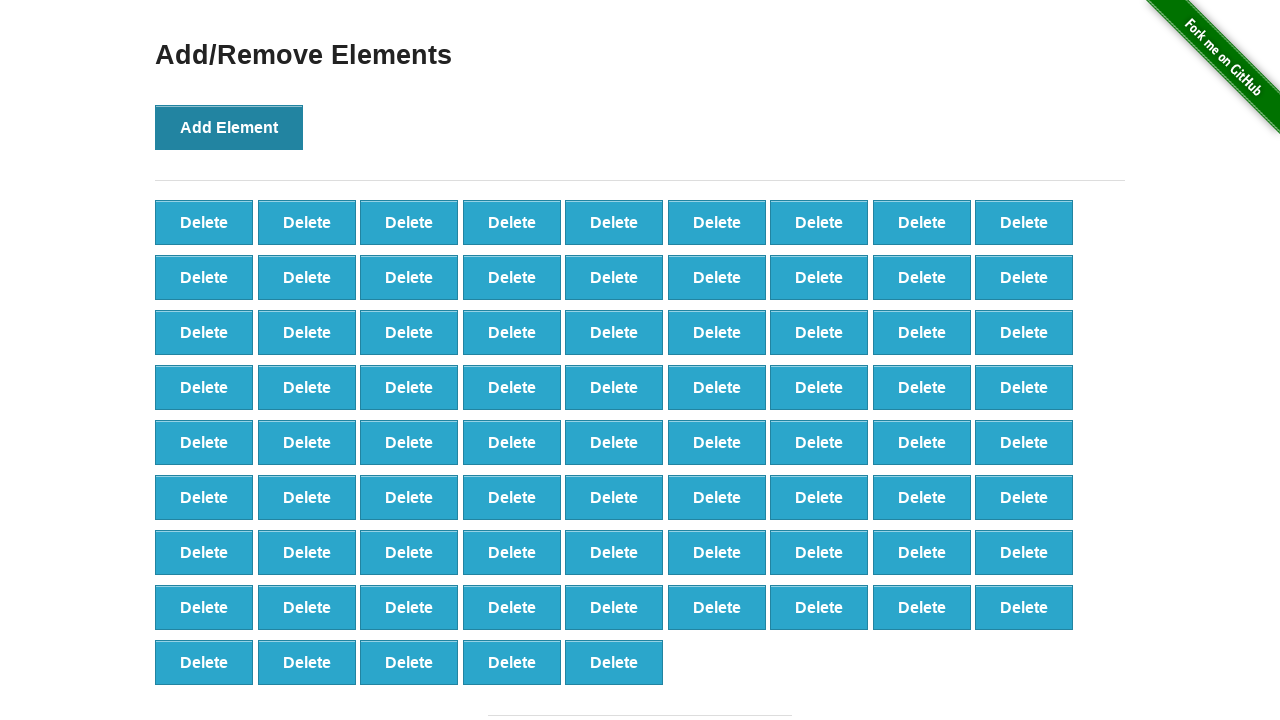

Clicked Add Element button (iteration 78/100) at (229, 127) on button:has-text('Add Element')
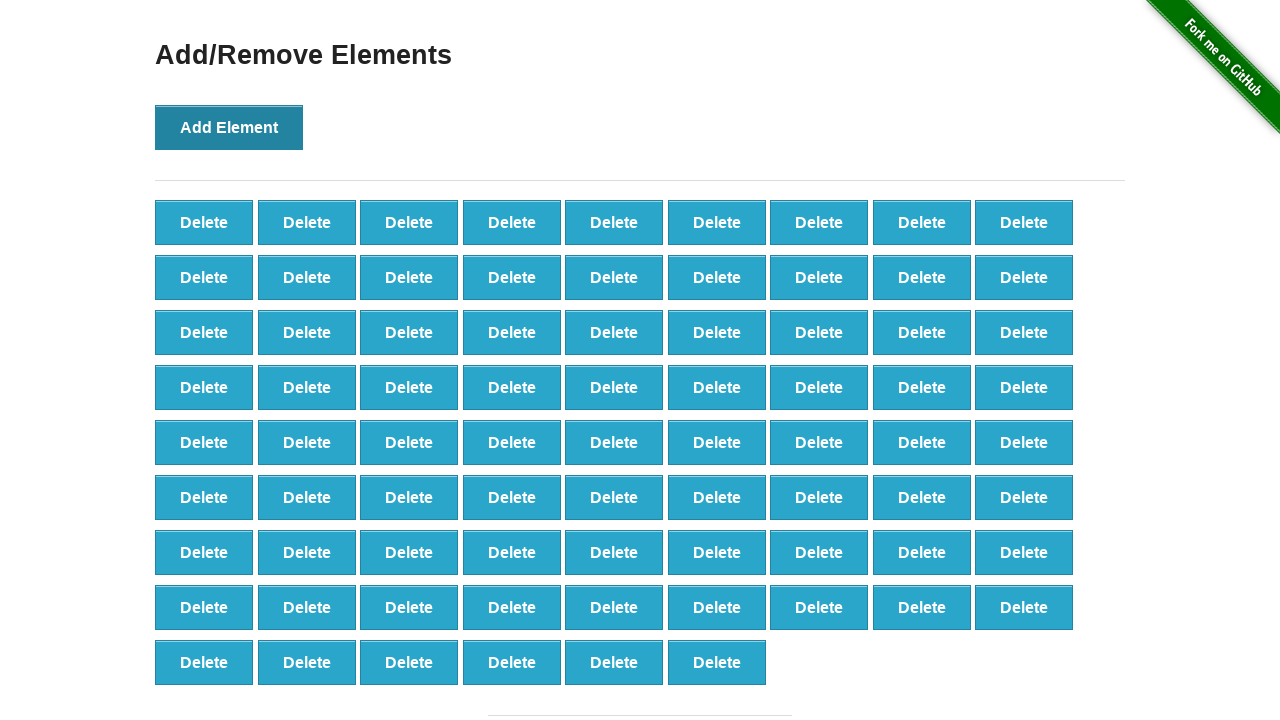

Clicked Add Element button (iteration 79/100) at (229, 127) on button:has-text('Add Element')
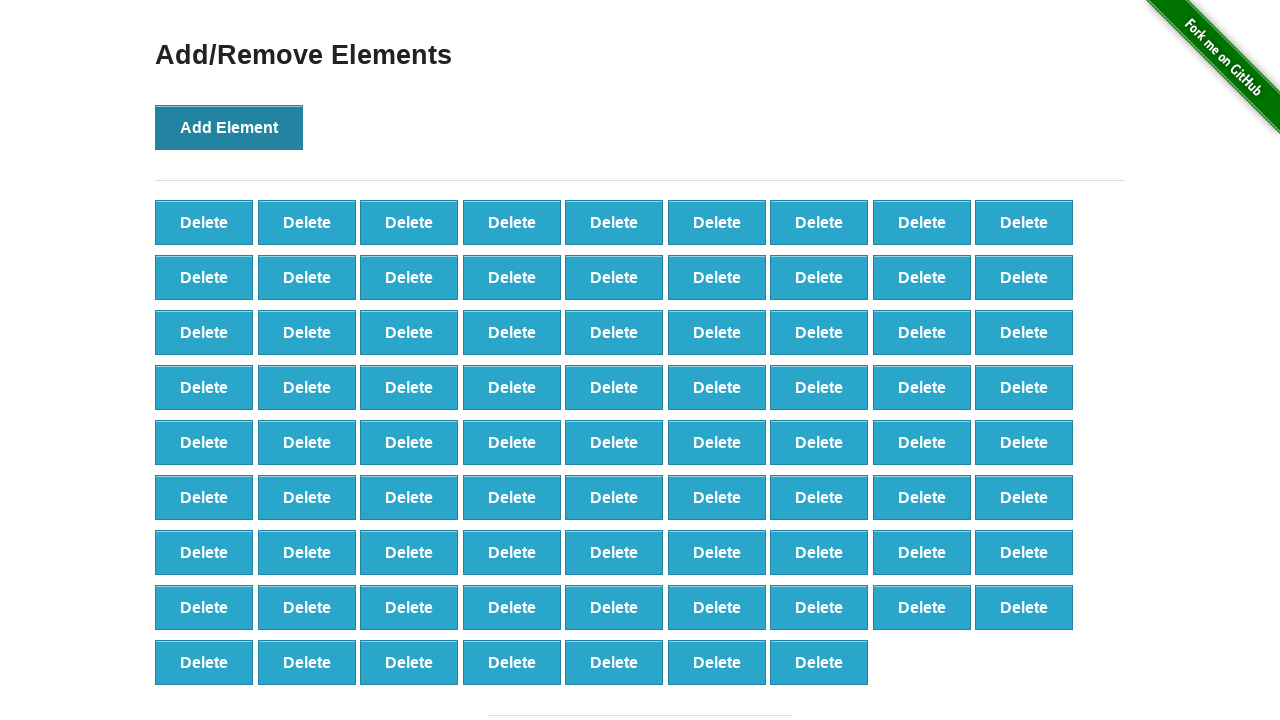

Clicked Add Element button (iteration 80/100) at (229, 127) on button:has-text('Add Element')
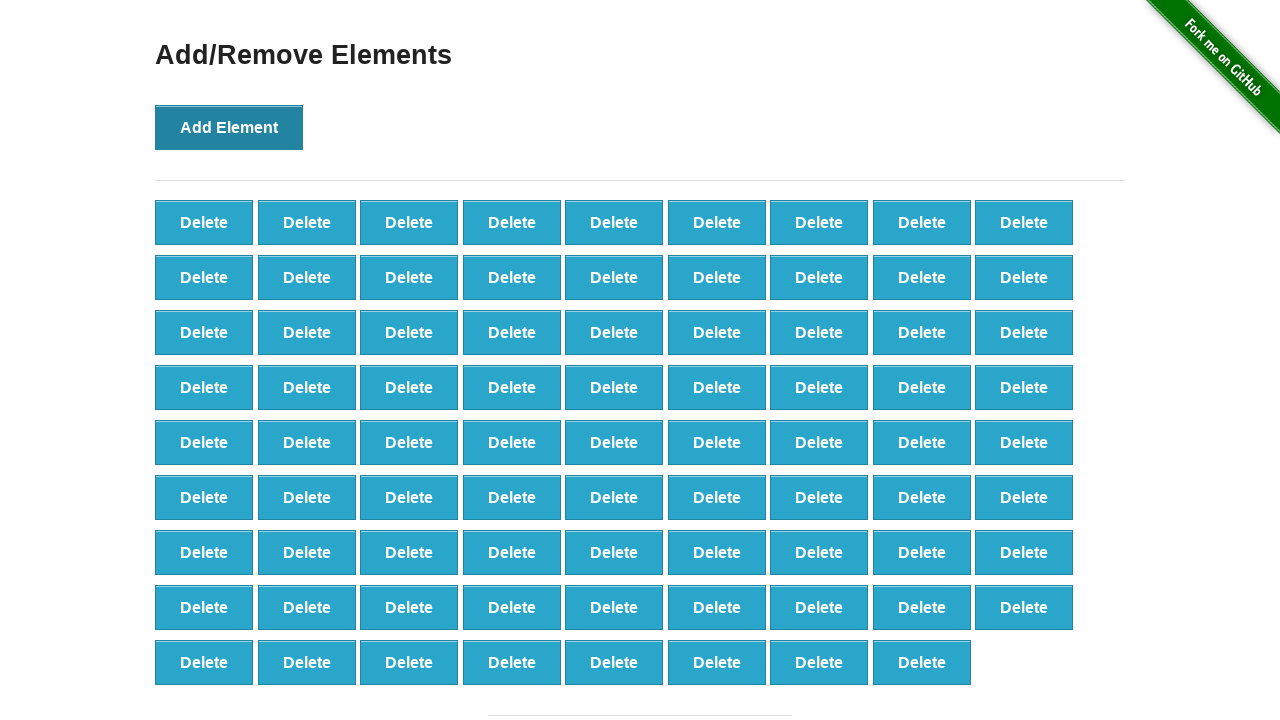

Clicked Add Element button (iteration 81/100) at (229, 127) on button:has-text('Add Element')
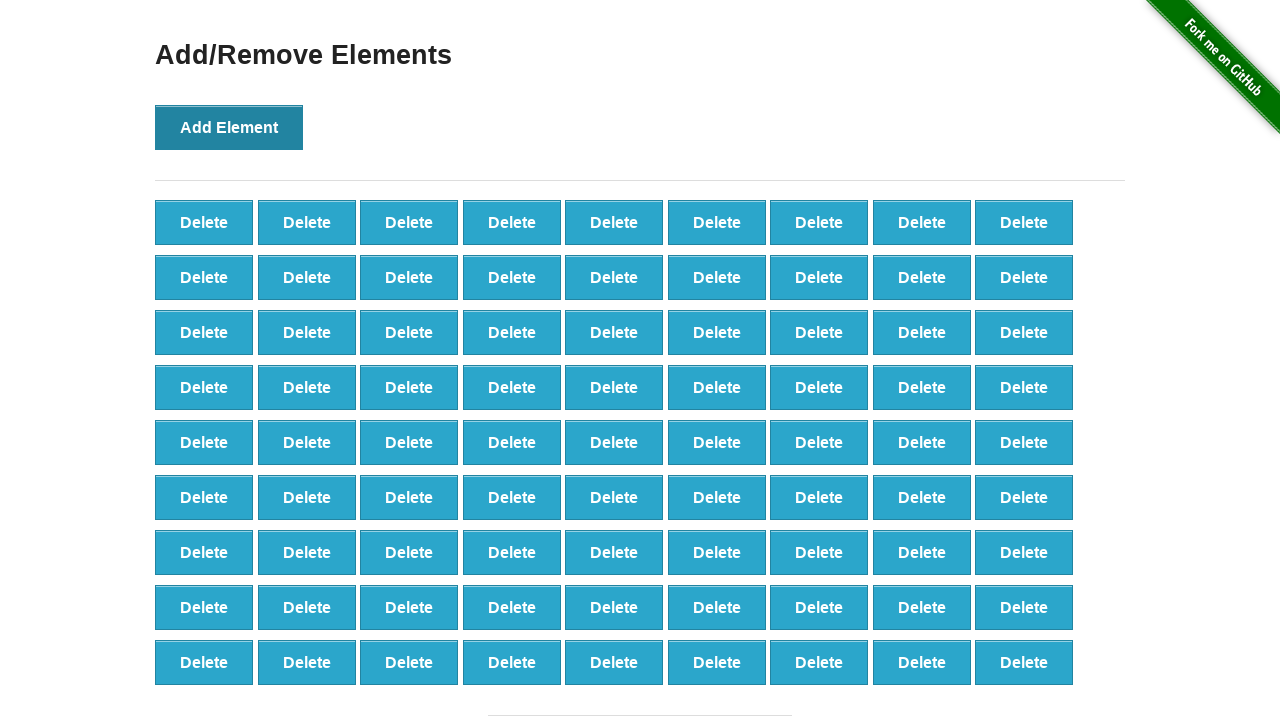

Clicked Add Element button (iteration 82/100) at (229, 127) on button:has-text('Add Element')
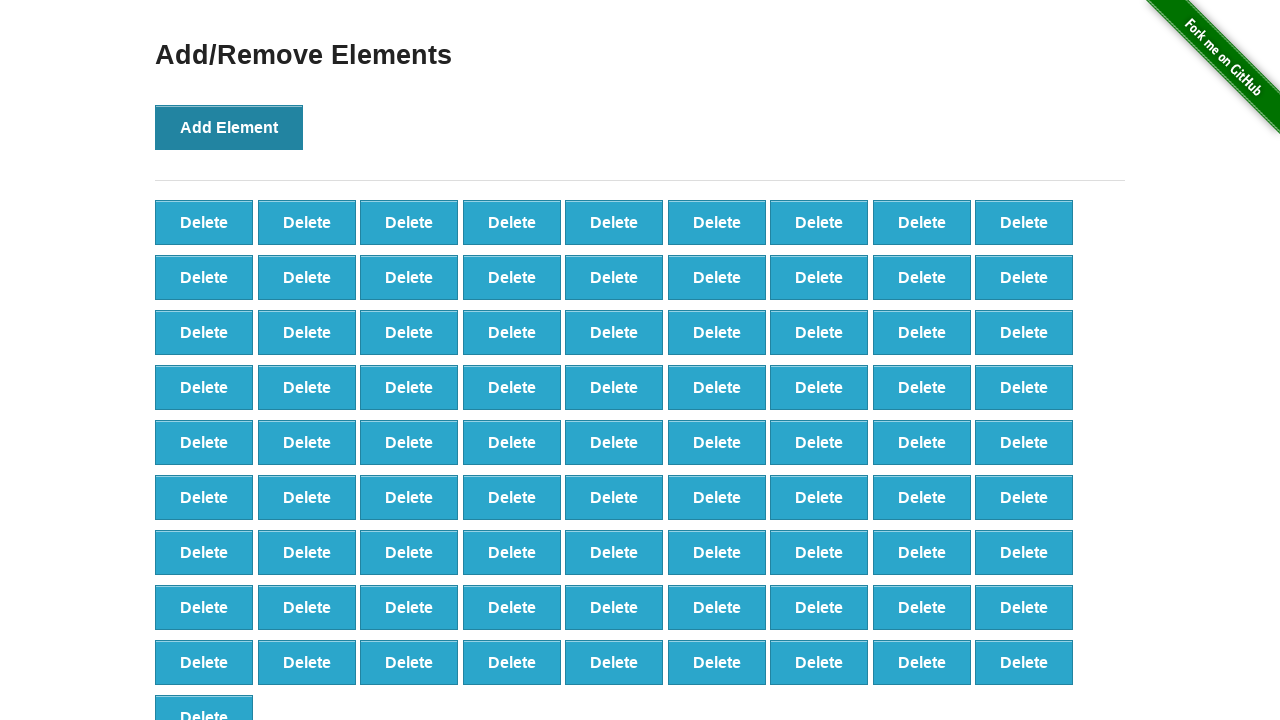

Clicked Add Element button (iteration 83/100) at (229, 127) on button:has-text('Add Element')
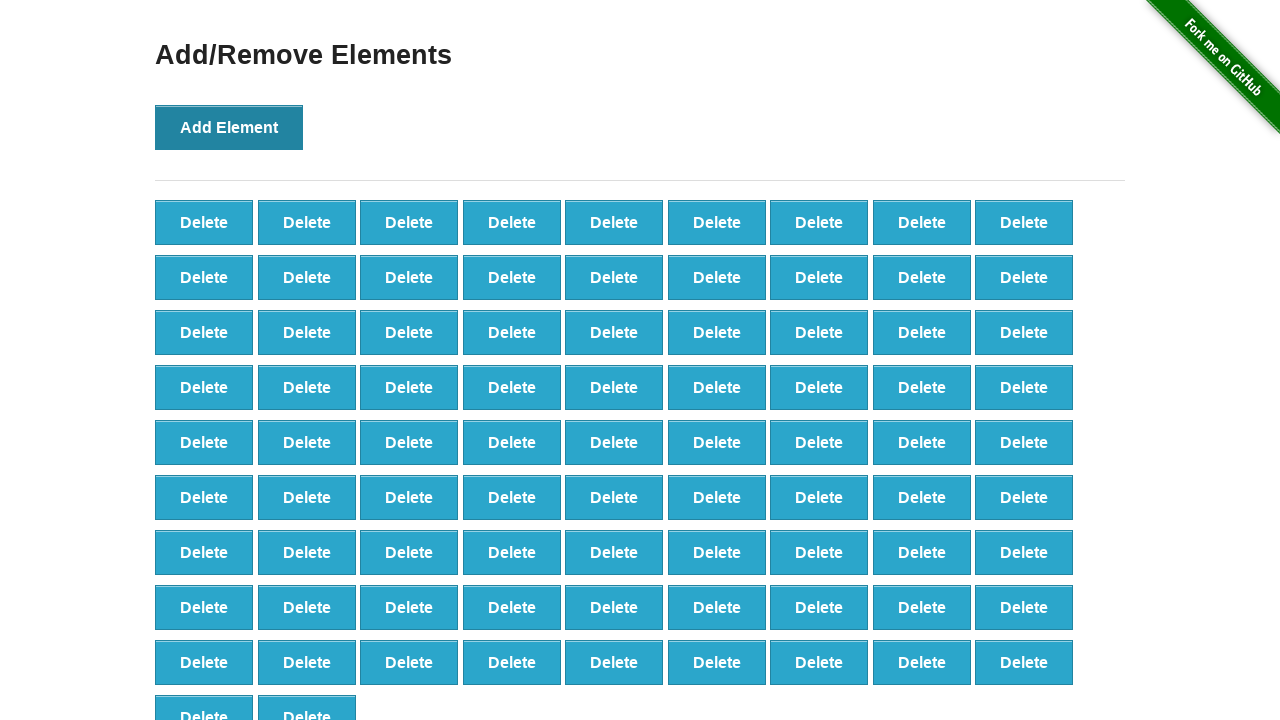

Clicked Add Element button (iteration 84/100) at (229, 127) on button:has-text('Add Element')
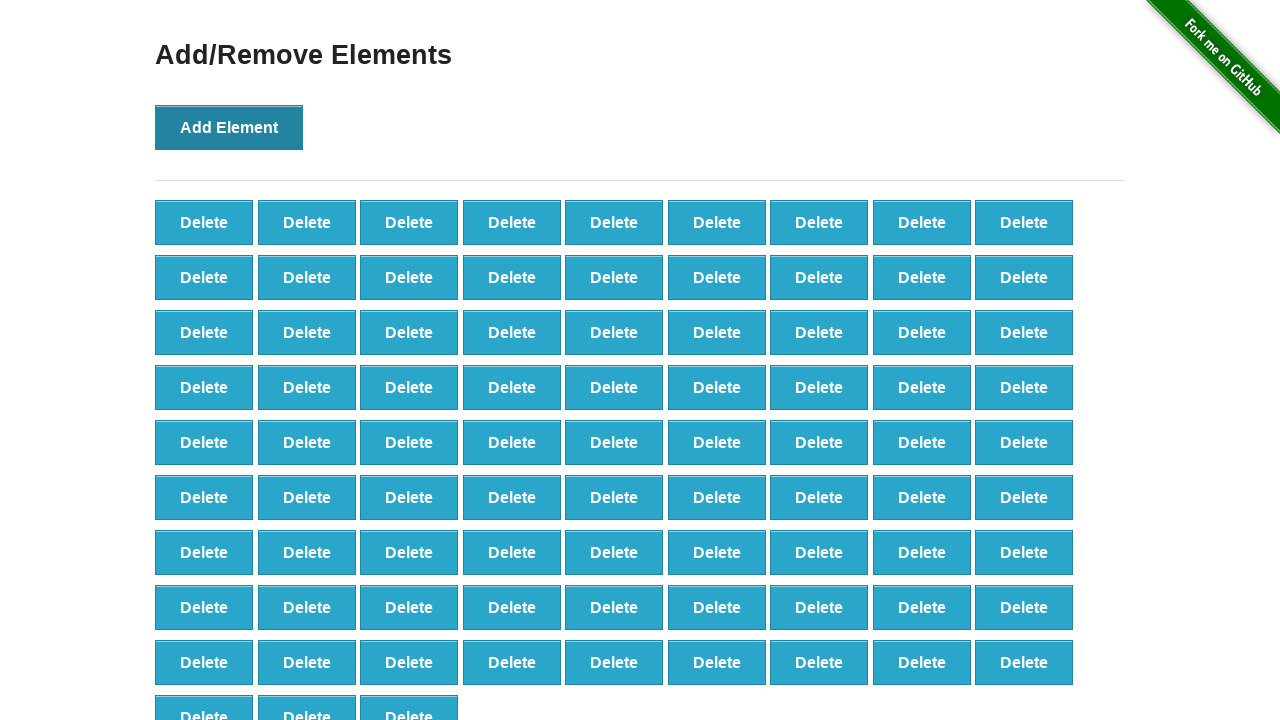

Clicked Add Element button (iteration 85/100) at (229, 127) on button:has-text('Add Element')
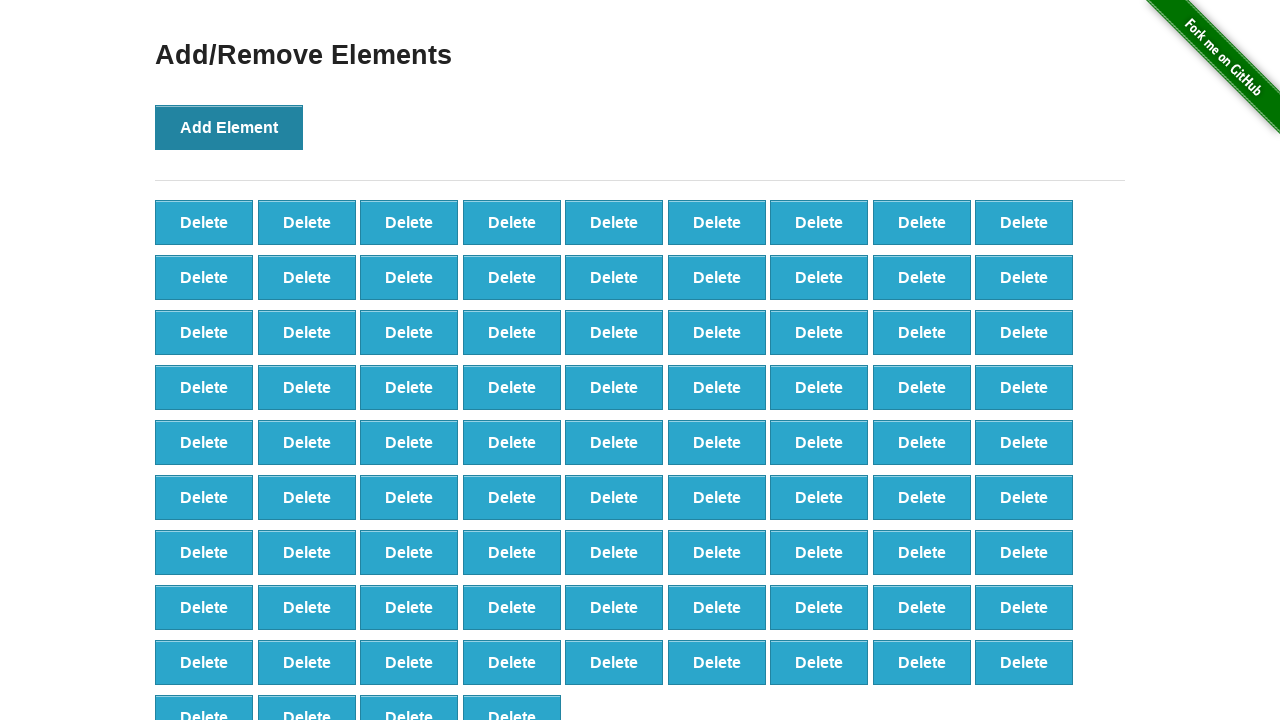

Clicked Add Element button (iteration 86/100) at (229, 127) on button:has-text('Add Element')
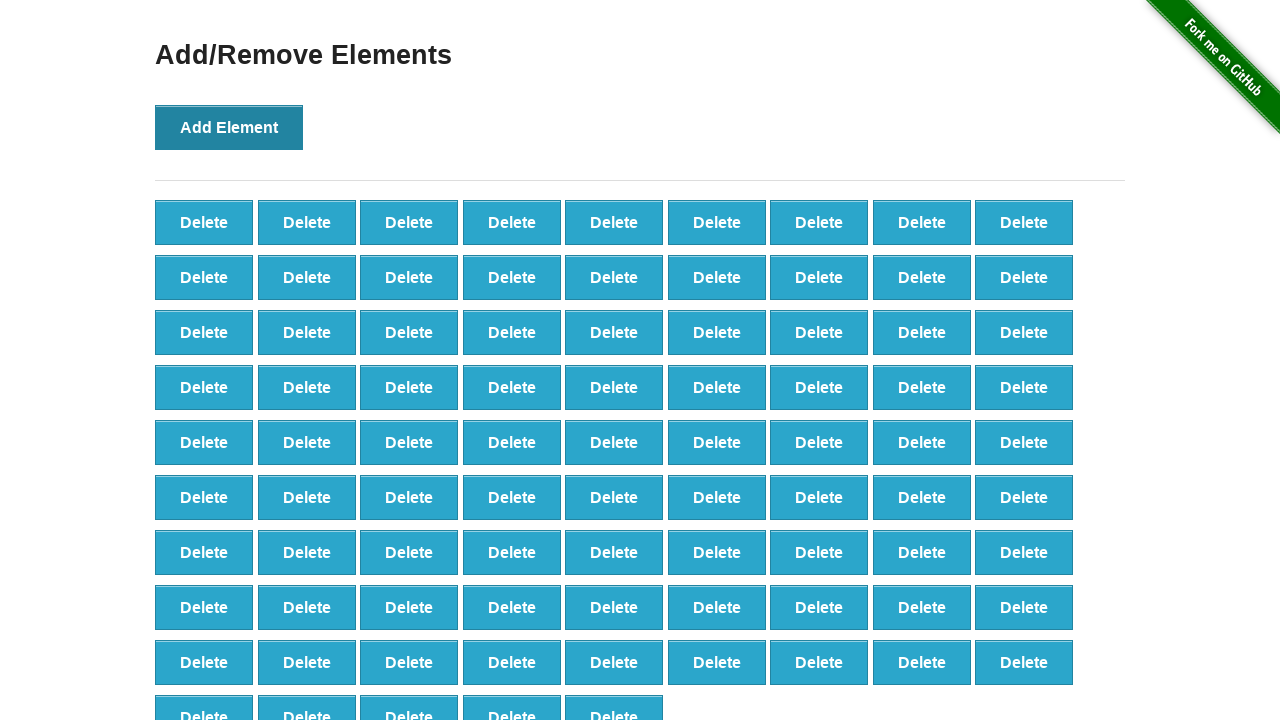

Clicked Add Element button (iteration 87/100) at (229, 127) on button:has-text('Add Element')
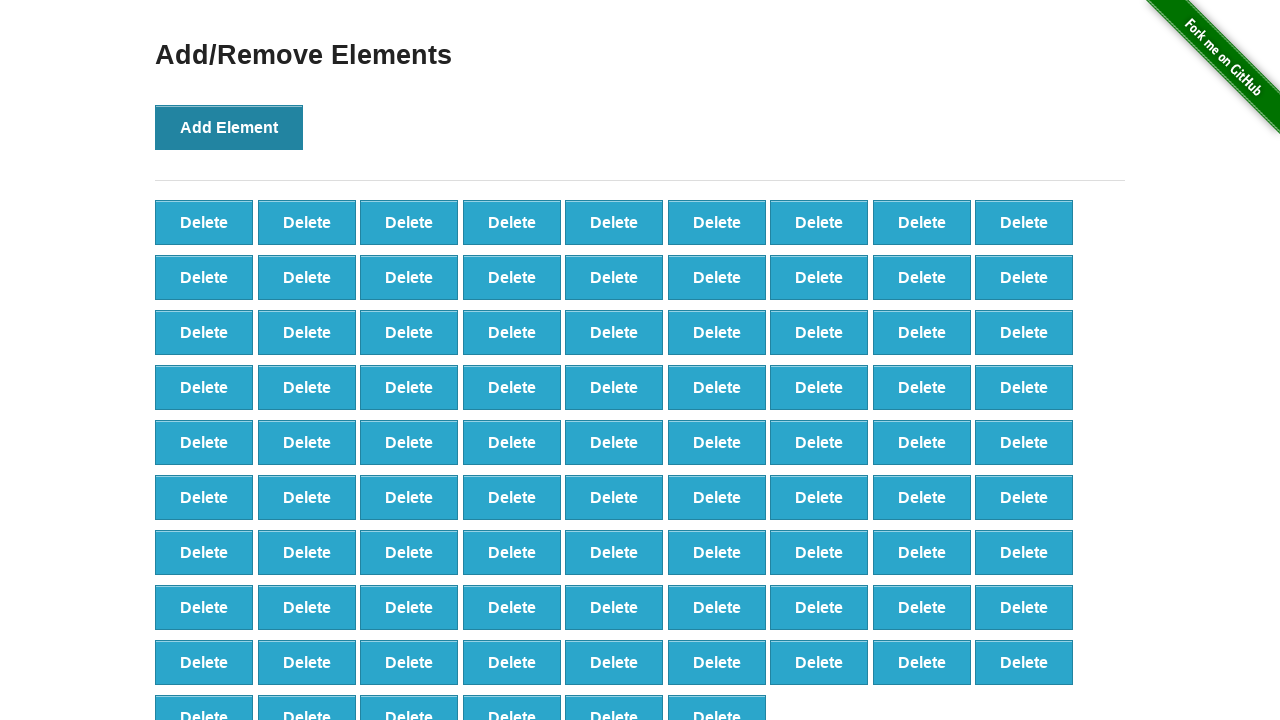

Clicked Add Element button (iteration 88/100) at (229, 127) on button:has-text('Add Element')
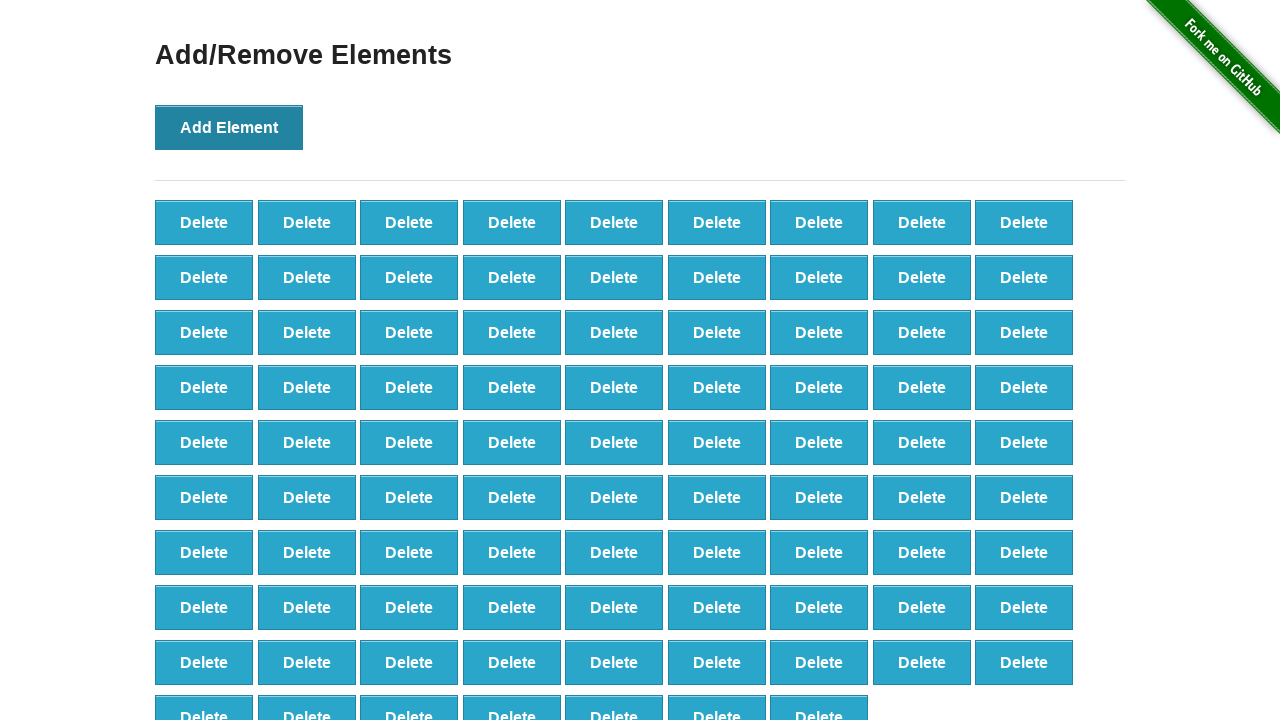

Clicked Add Element button (iteration 89/100) at (229, 127) on button:has-text('Add Element')
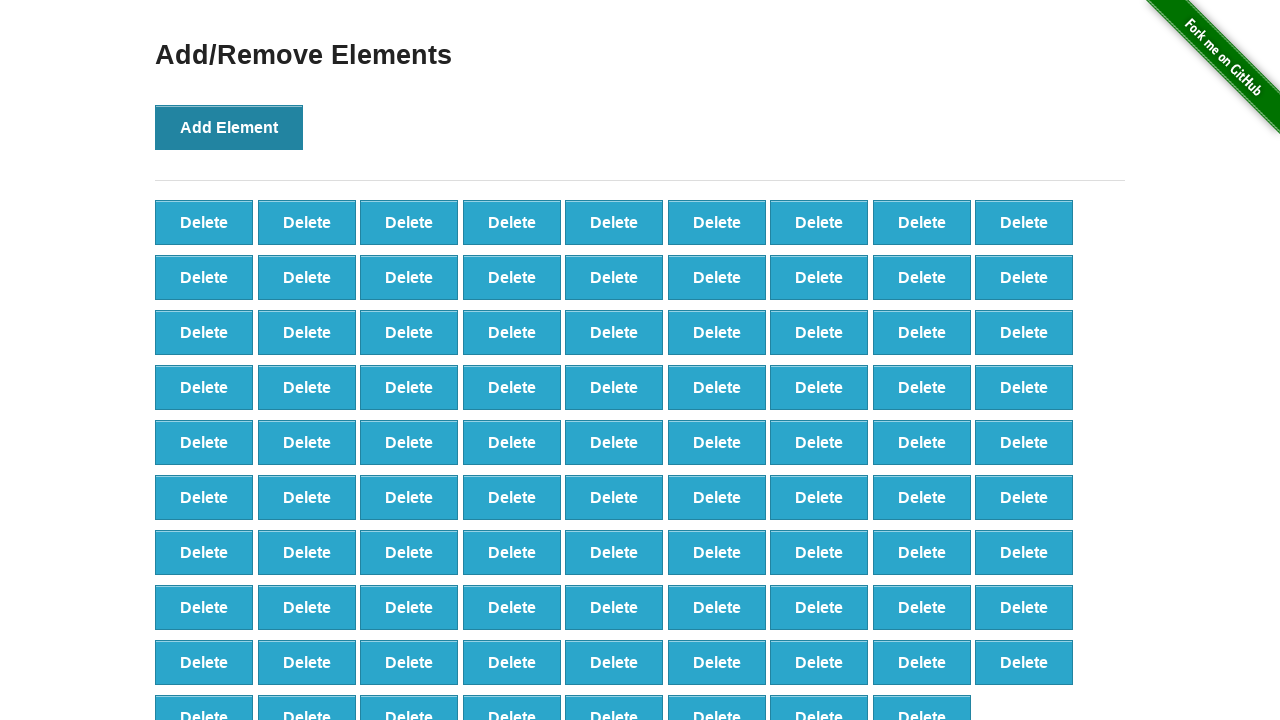

Clicked Add Element button (iteration 90/100) at (229, 127) on button:has-text('Add Element')
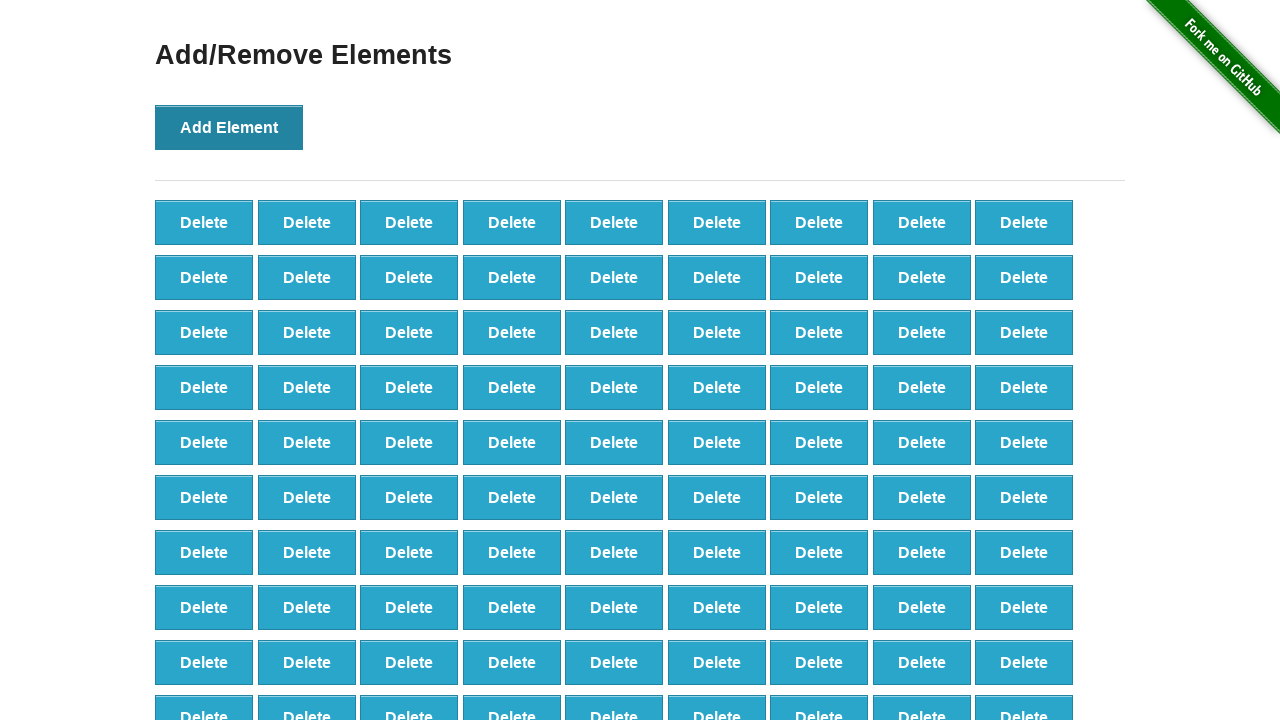

Clicked Add Element button (iteration 91/100) at (229, 127) on button:has-text('Add Element')
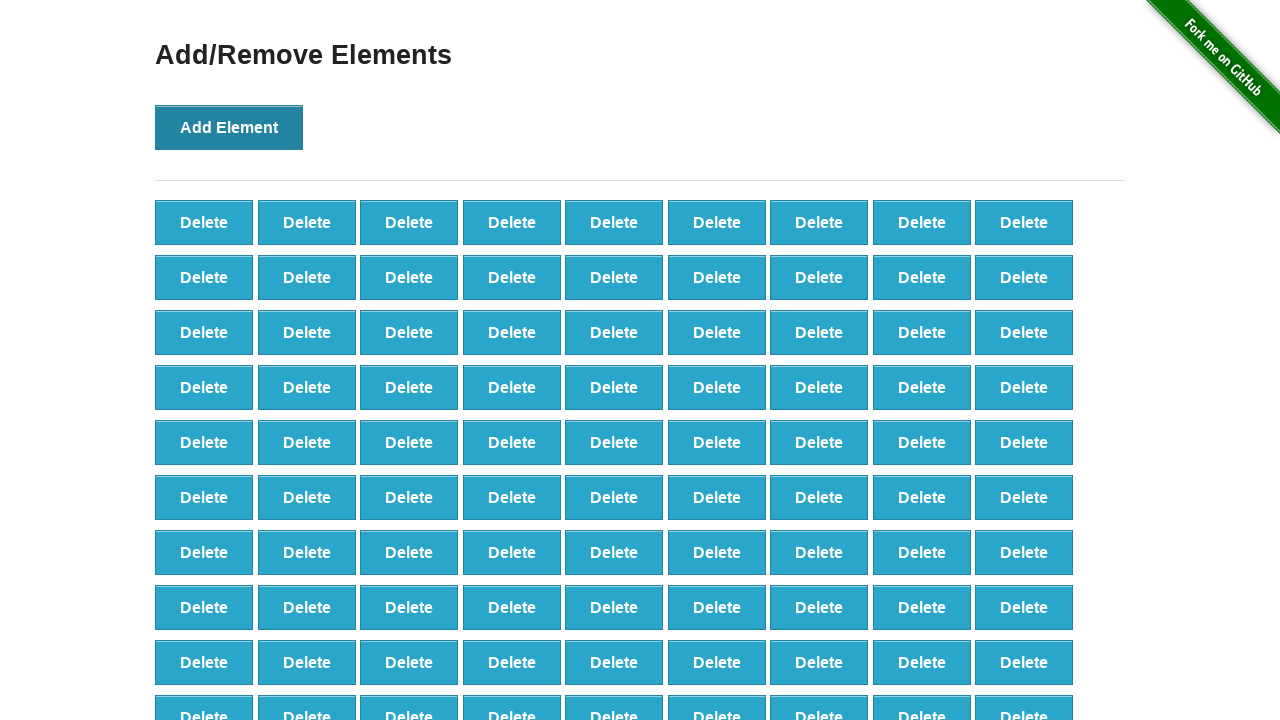

Clicked Add Element button (iteration 92/100) at (229, 127) on button:has-text('Add Element')
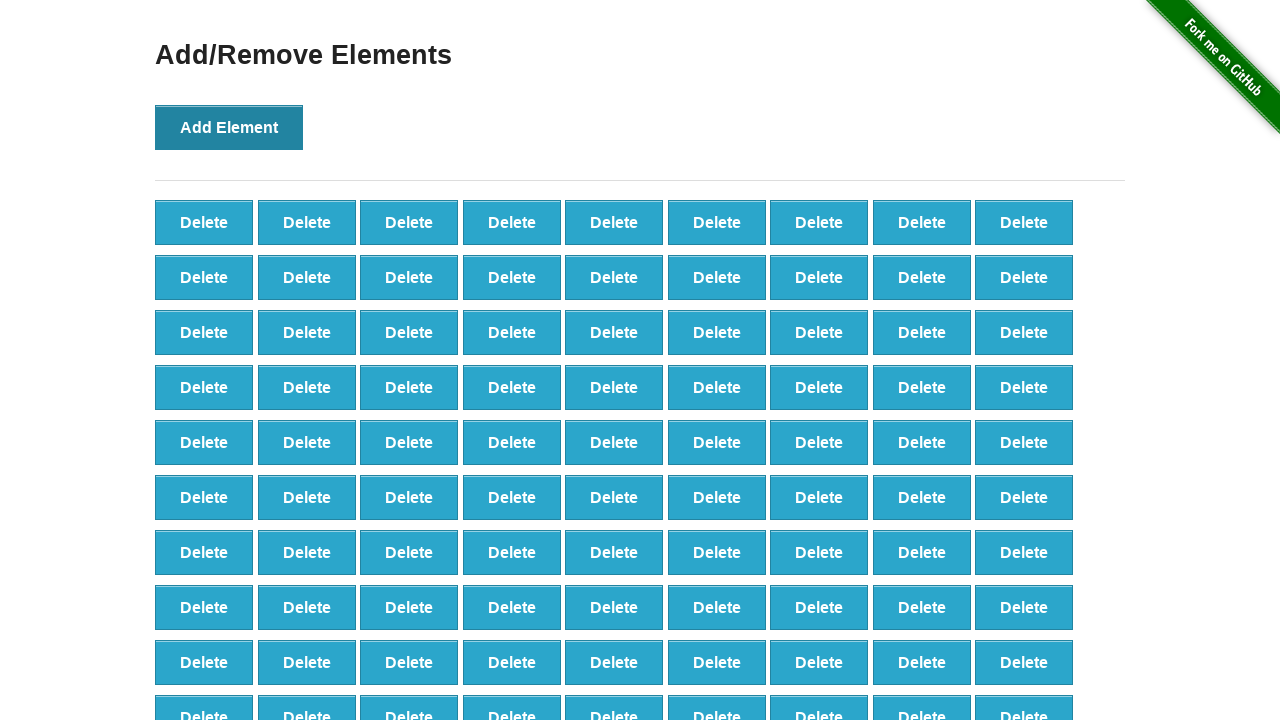

Clicked Add Element button (iteration 93/100) at (229, 127) on button:has-text('Add Element')
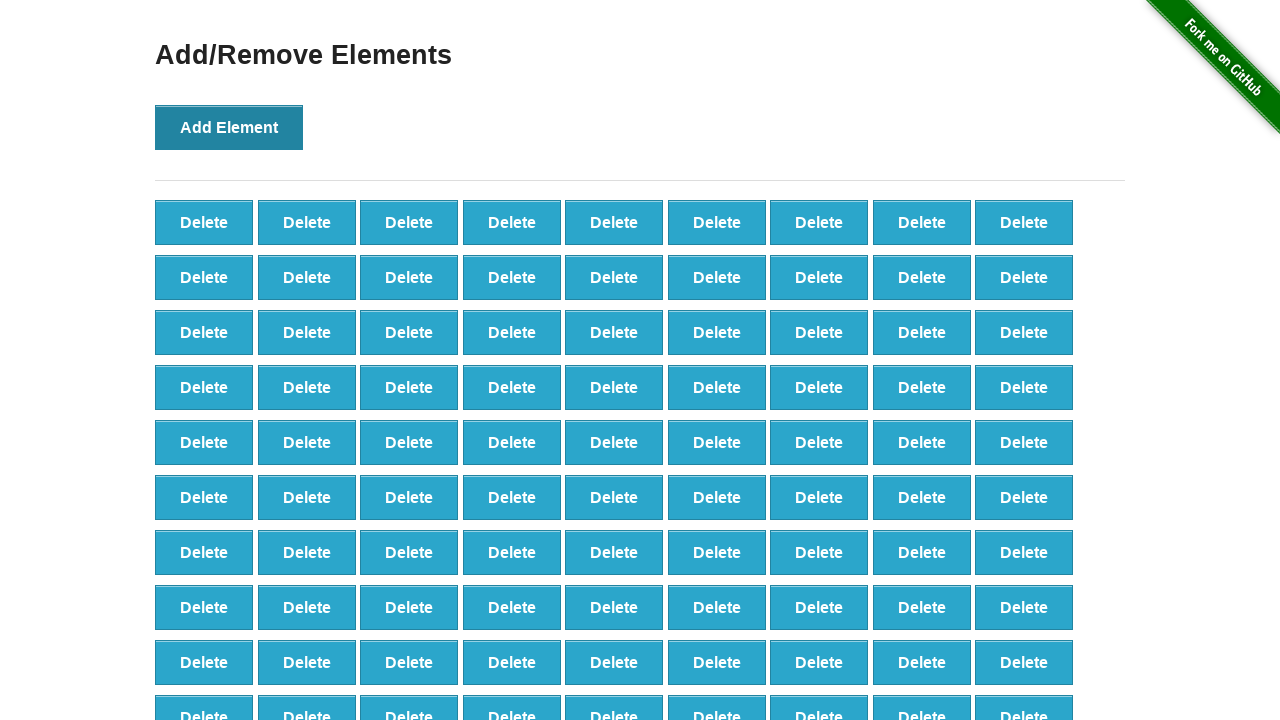

Clicked Add Element button (iteration 94/100) at (229, 127) on button:has-text('Add Element')
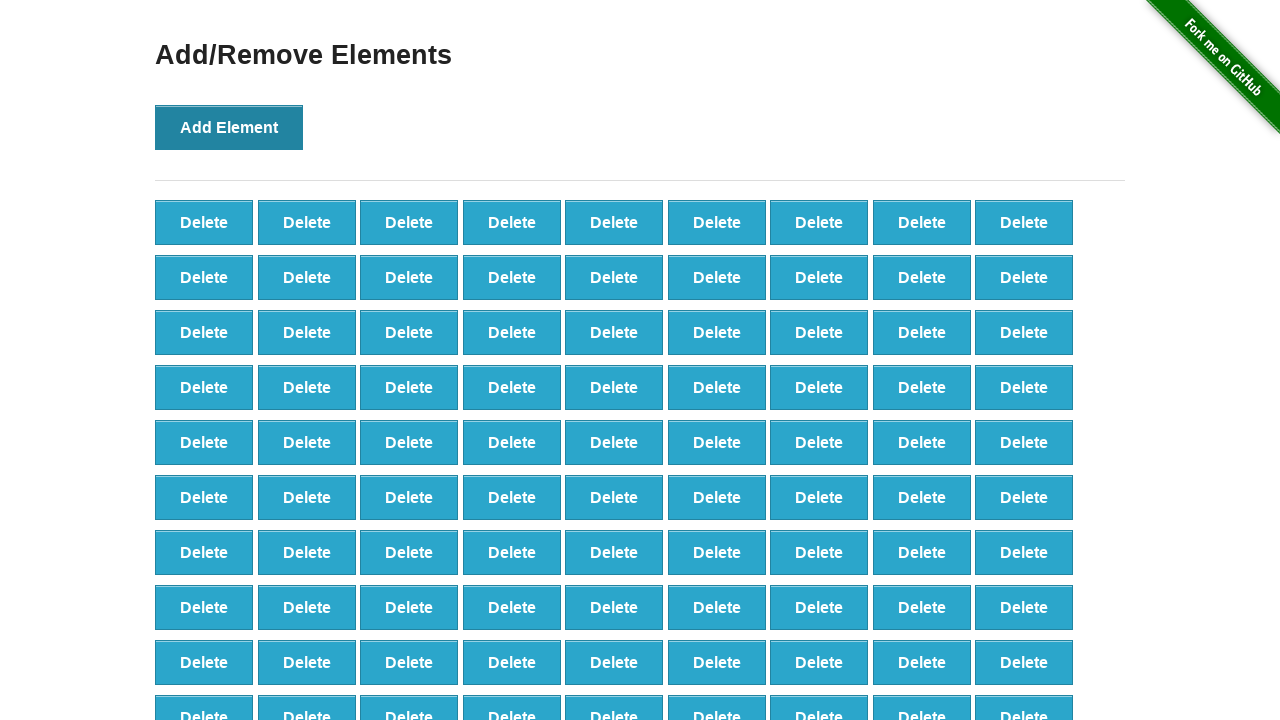

Clicked Add Element button (iteration 95/100) at (229, 127) on button:has-text('Add Element')
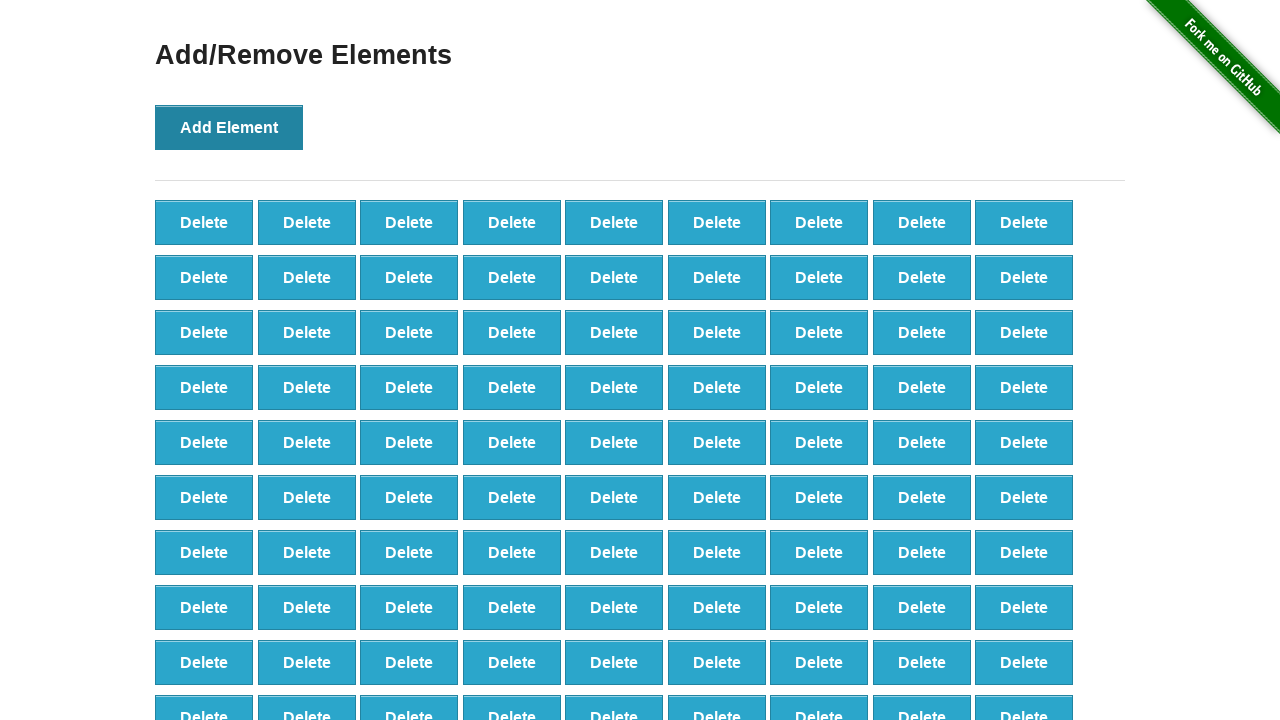

Clicked Add Element button (iteration 96/100) at (229, 127) on button:has-text('Add Element')
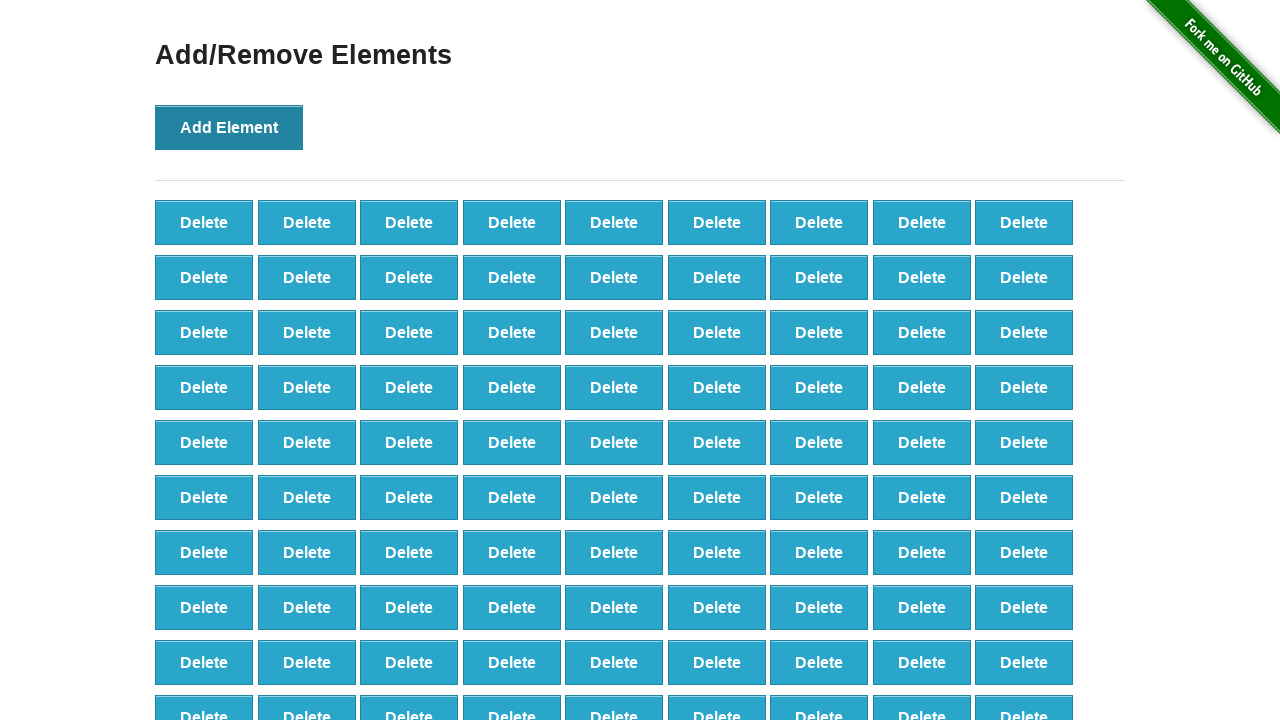

Clicked Add Element button (iteration 97/100) at (229, 127) on button:has-text('Add Element')
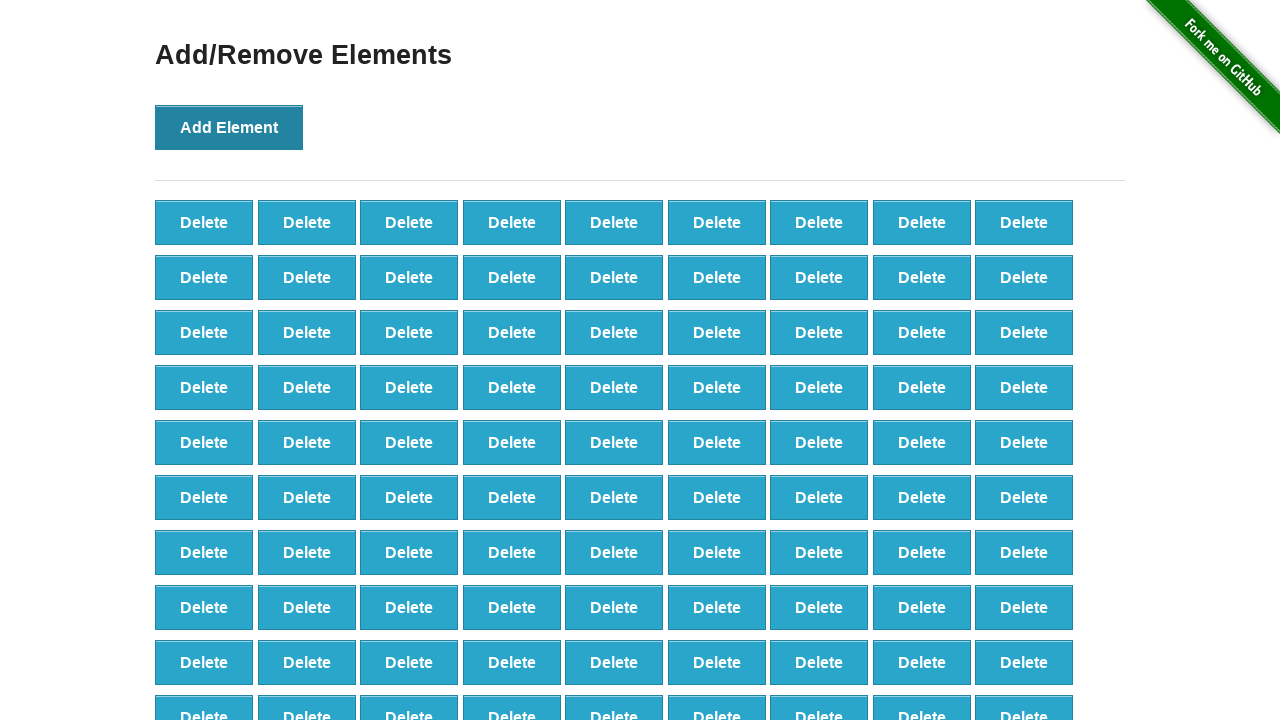

Clicked Add Element button (iteration 98/100) at (229, 127) on button:has-text('Add Element')
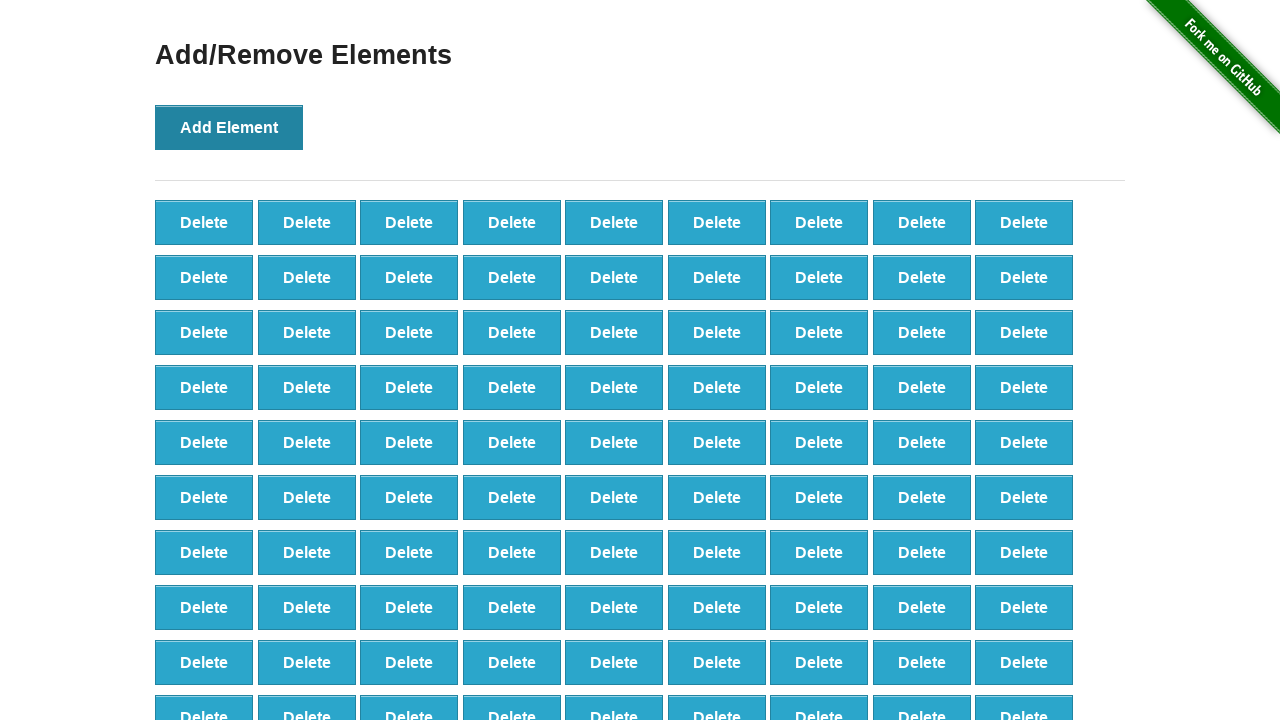

Clicked Add Element button (iteration 99/100) at (229, 127) on button:has-text('Add Element')
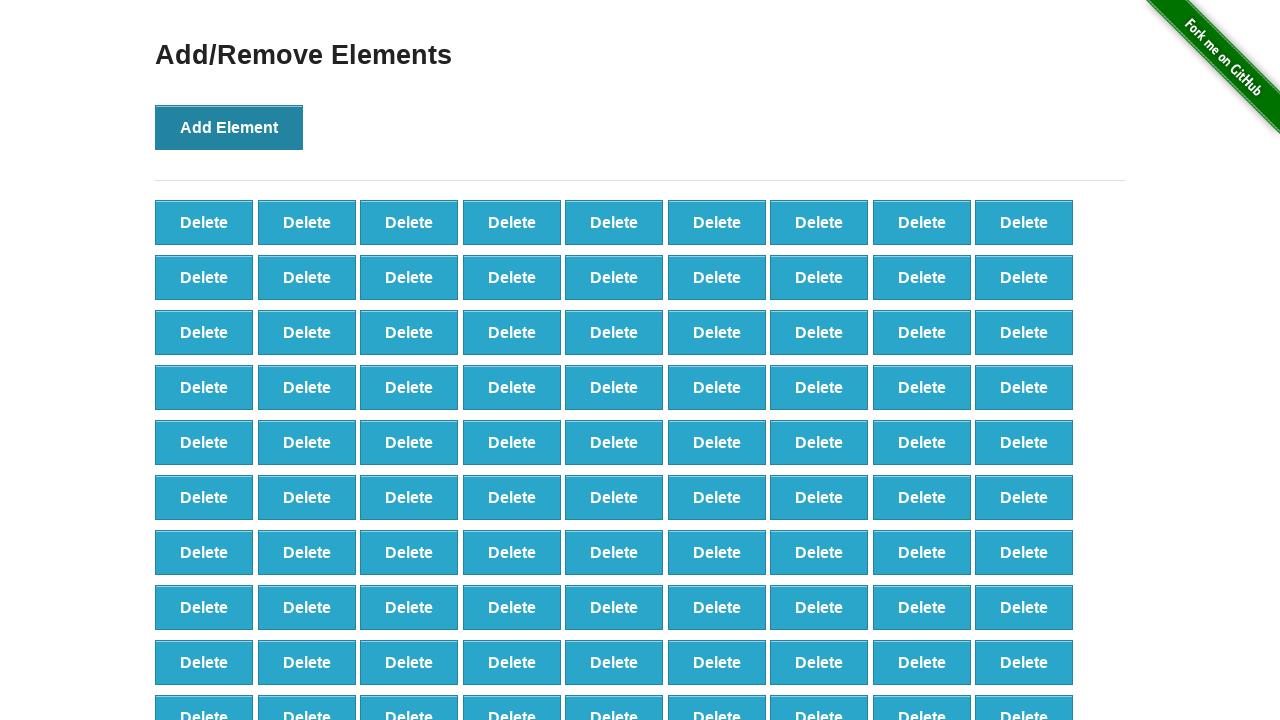

Clicked Add Element button (iteration 100/100) at (229, 127) on button:has-text('Add Element')
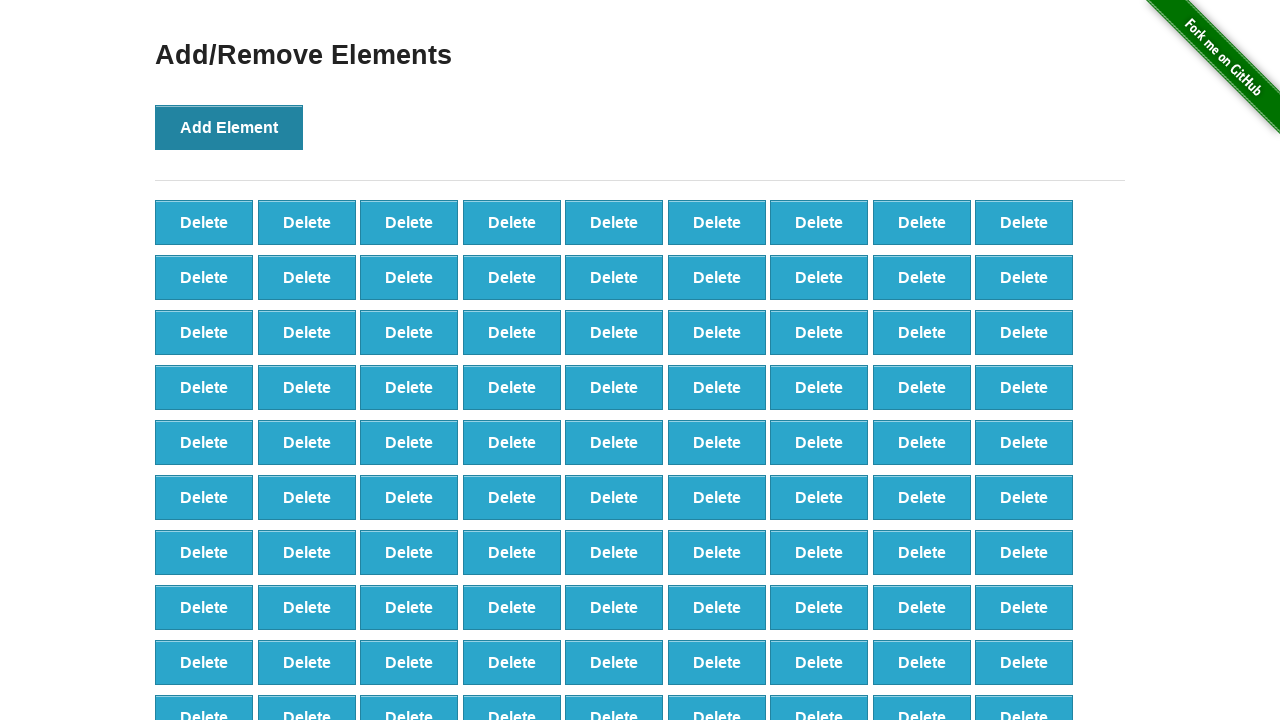

Deleted element 1/20 at (204, 222) on button.added-manually >> nth=0
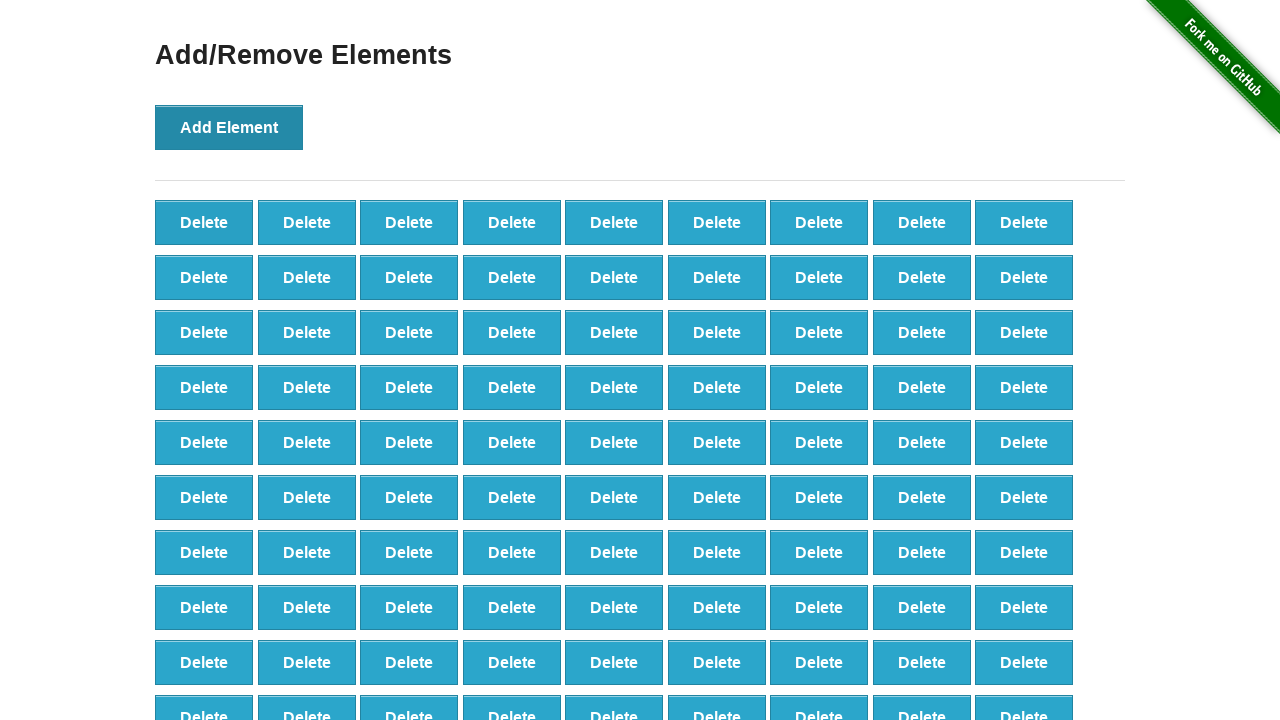

Deleted element 2/20 at (307, 222) on button.added-manually >> nth=1
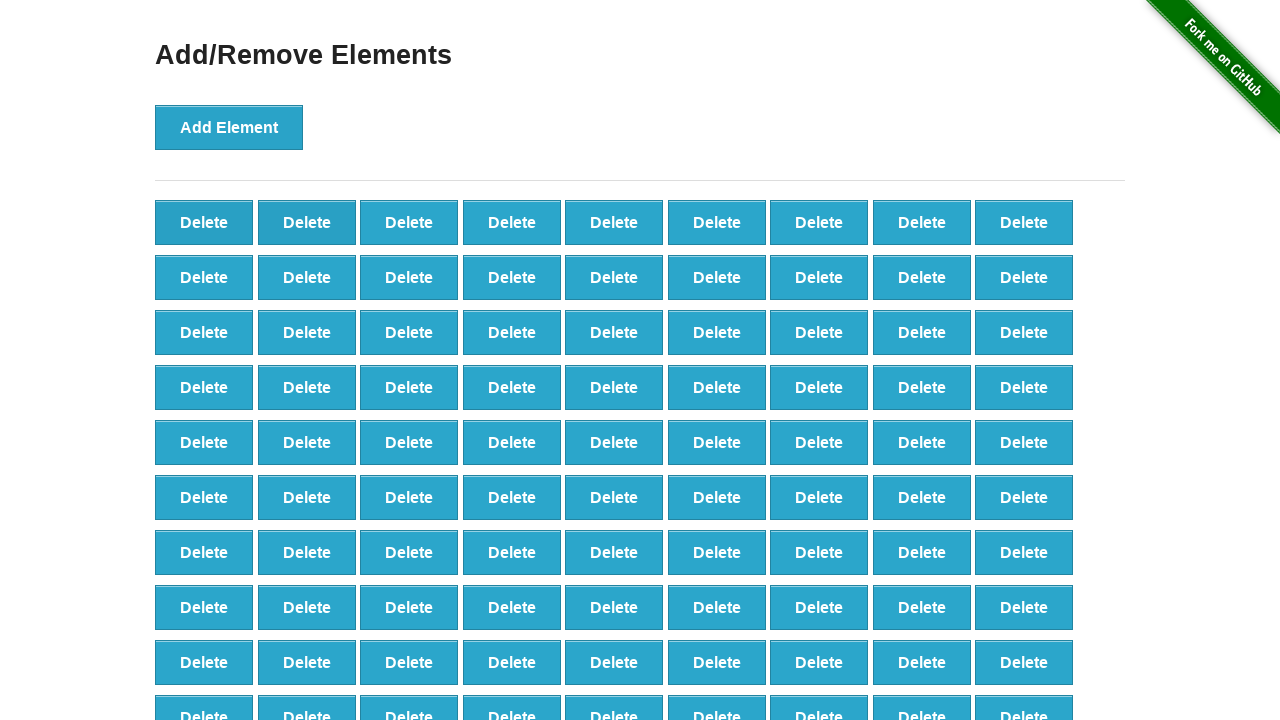

Deleted element 3/20 at (409, 222) on button.added-manually >> nth=2
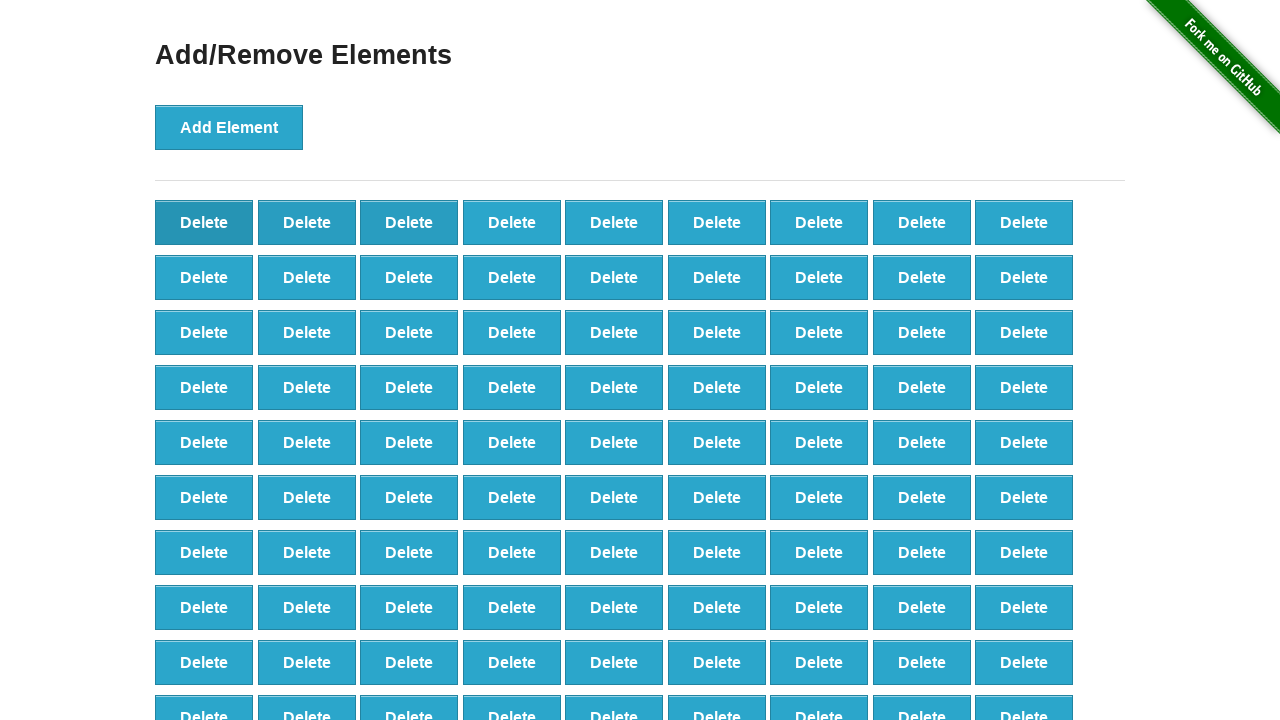

Deleted element 4/20 at (512, 222) on button.added-manually >> nth=3
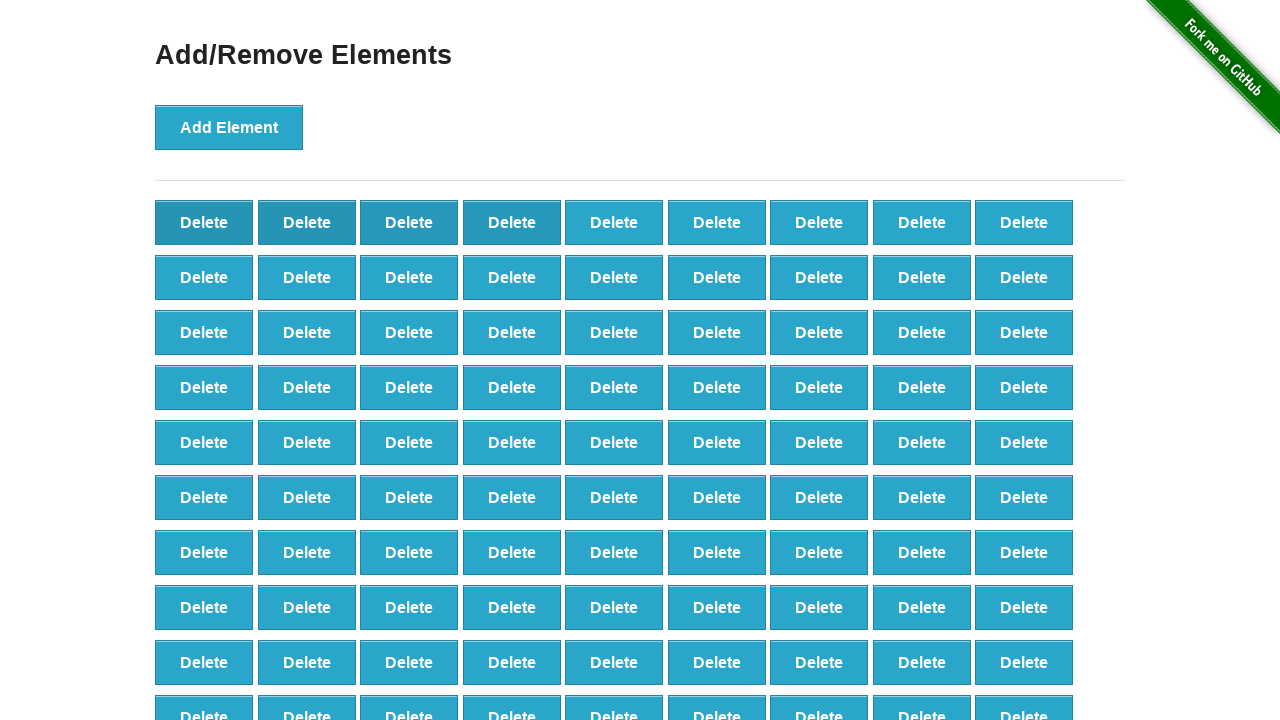

Deleted element 5/20 at (614, 222) on button.added-manually >> nth=4
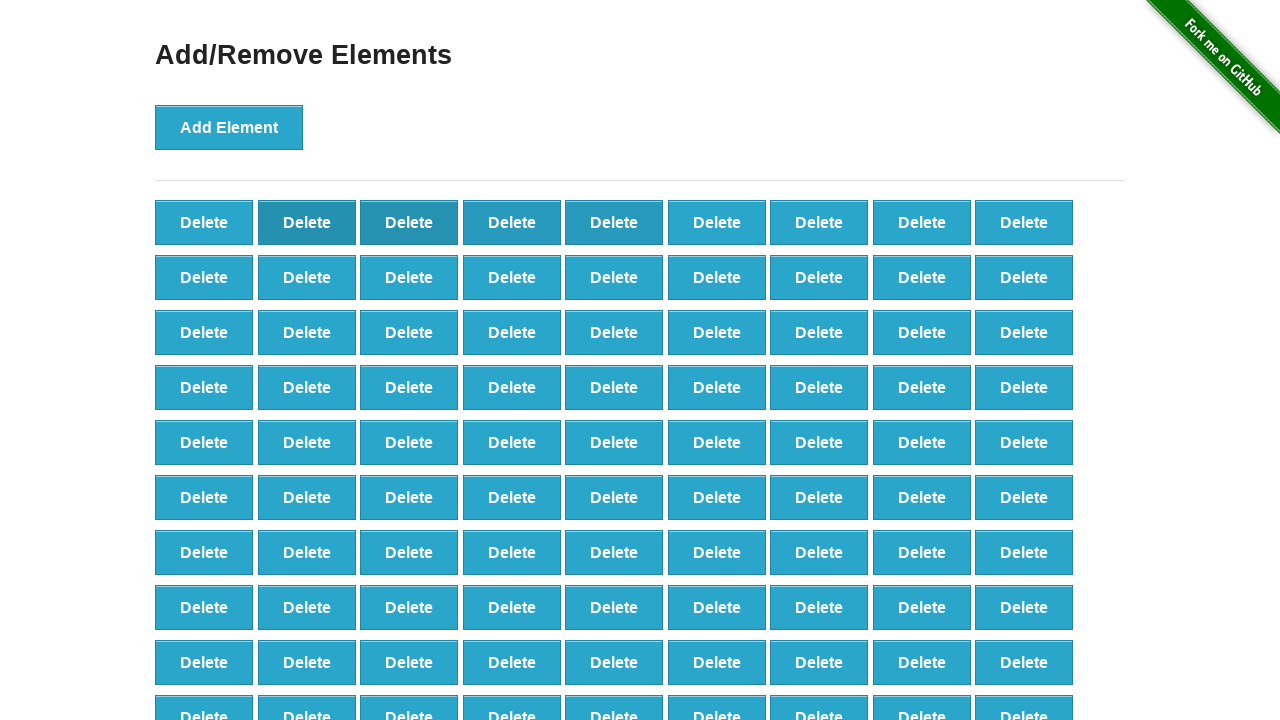

Deleted element 6/20 at (717, 222) on button.added-manually >> nth=5
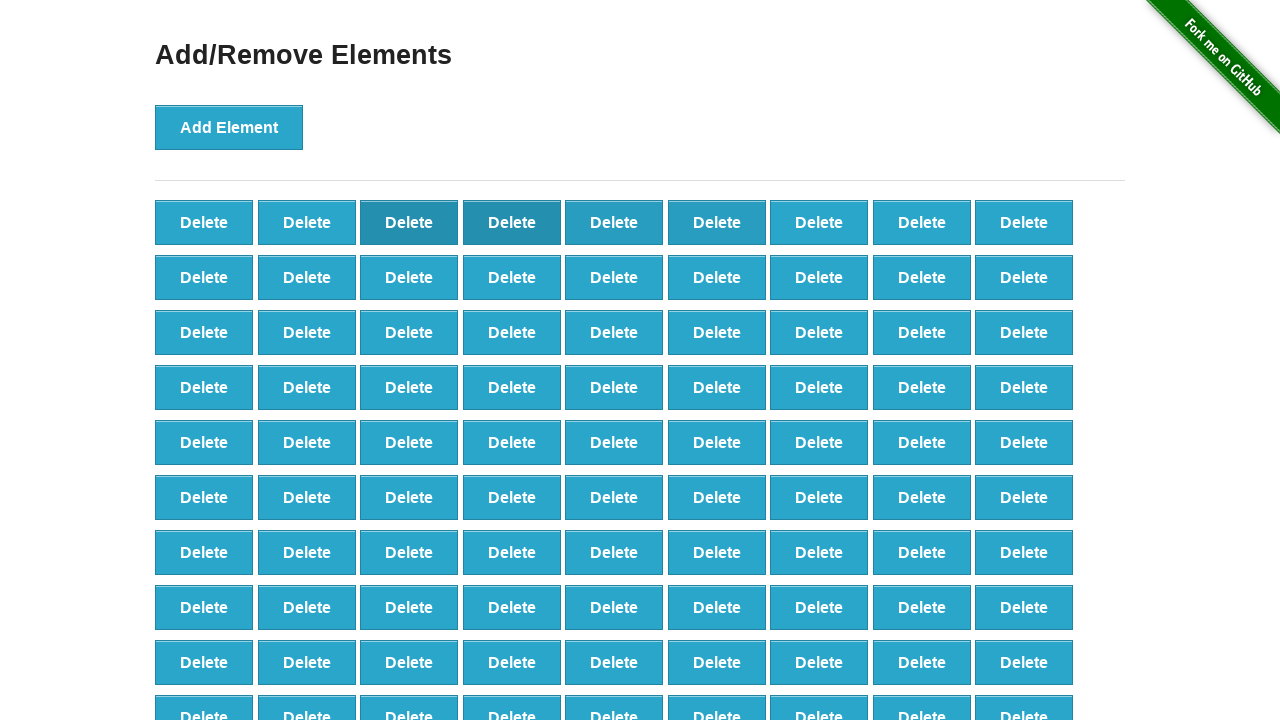

Deleted element 7/20 at (819, 222) on button.added-manually >> nth=6
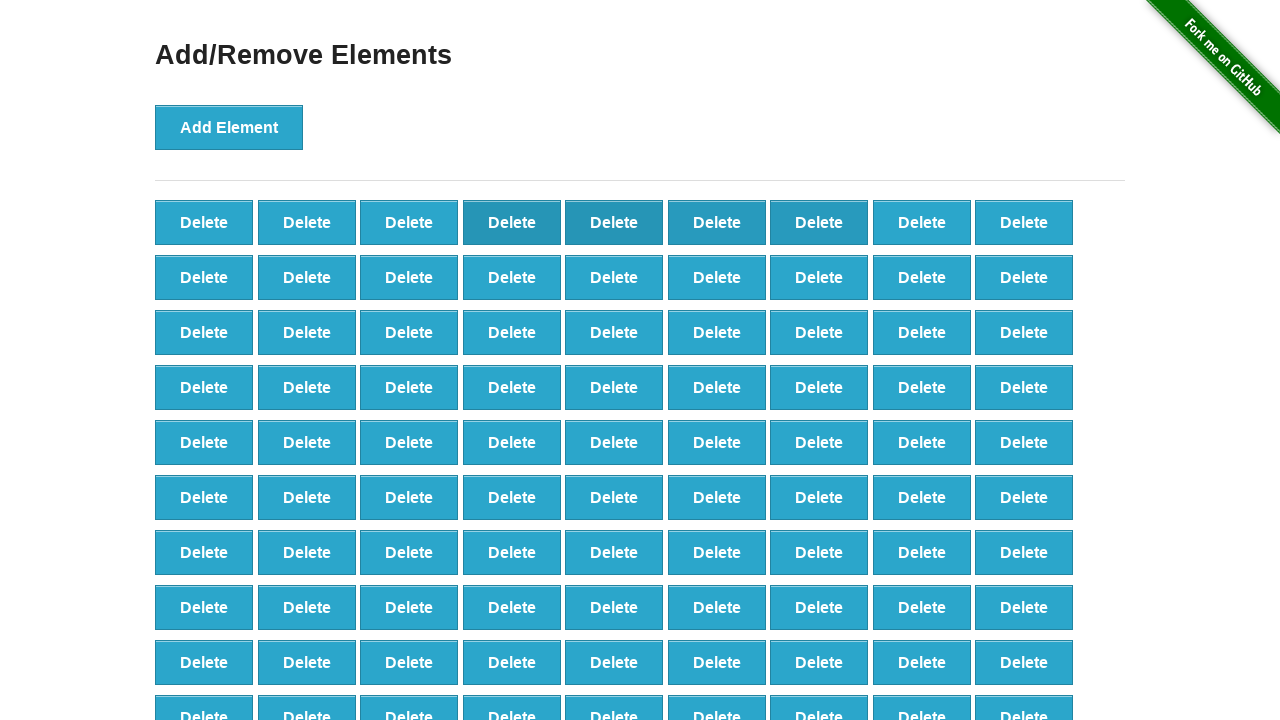

Deleted element 8/20 at (922, 222) on button.added-manually >> nth=7
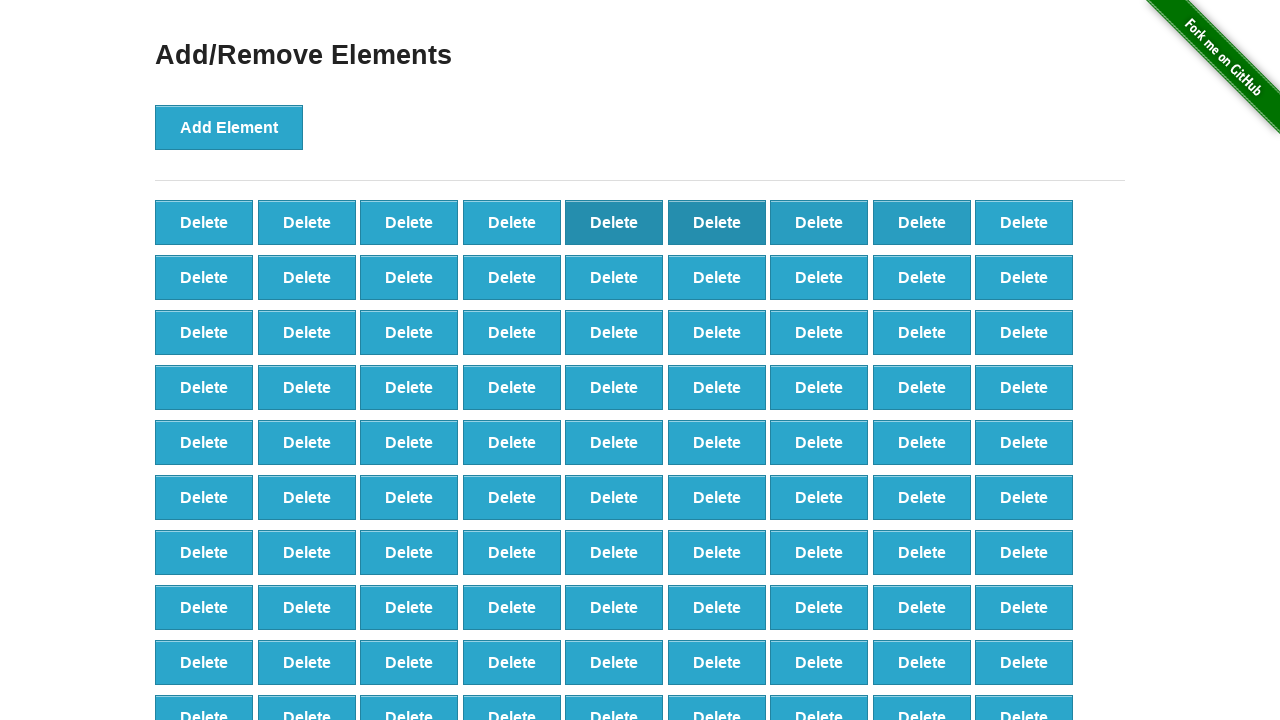

Deleted element 9/20 at (1024, 222) on button.added-manually >> nth=8
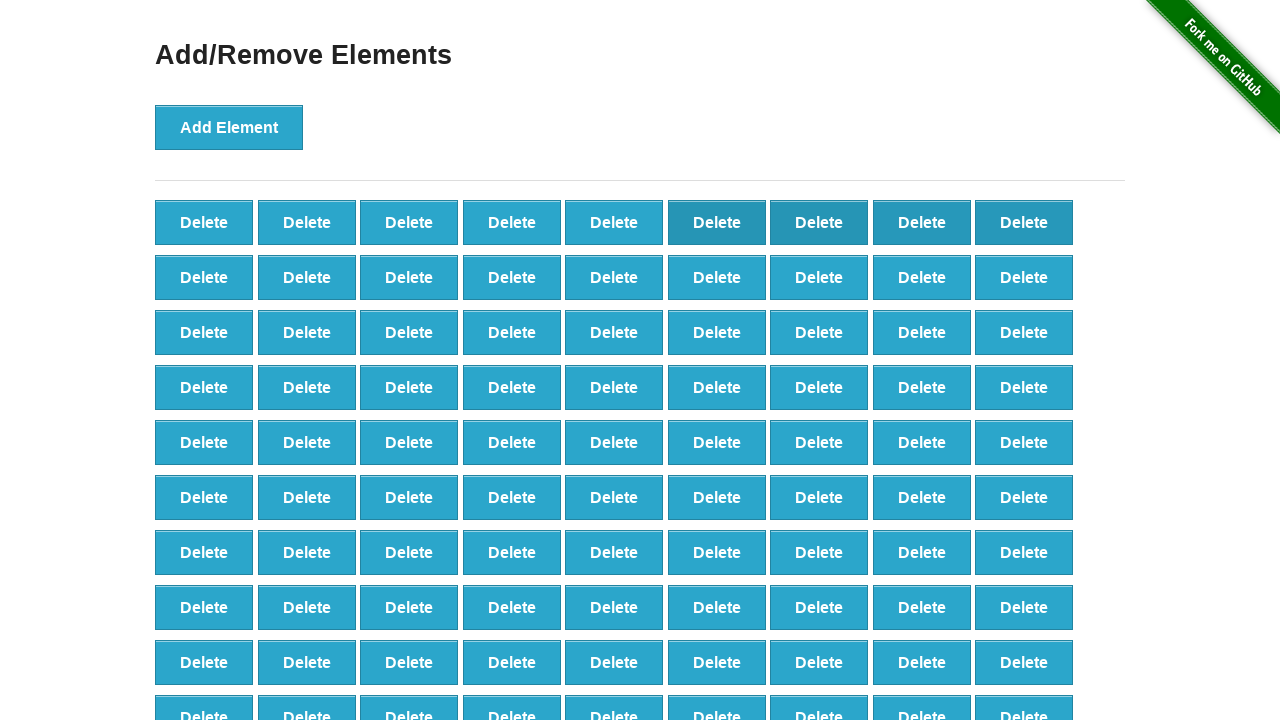

Deleted element 10/20 at (204, 277) on button.added-manually >> nth=9
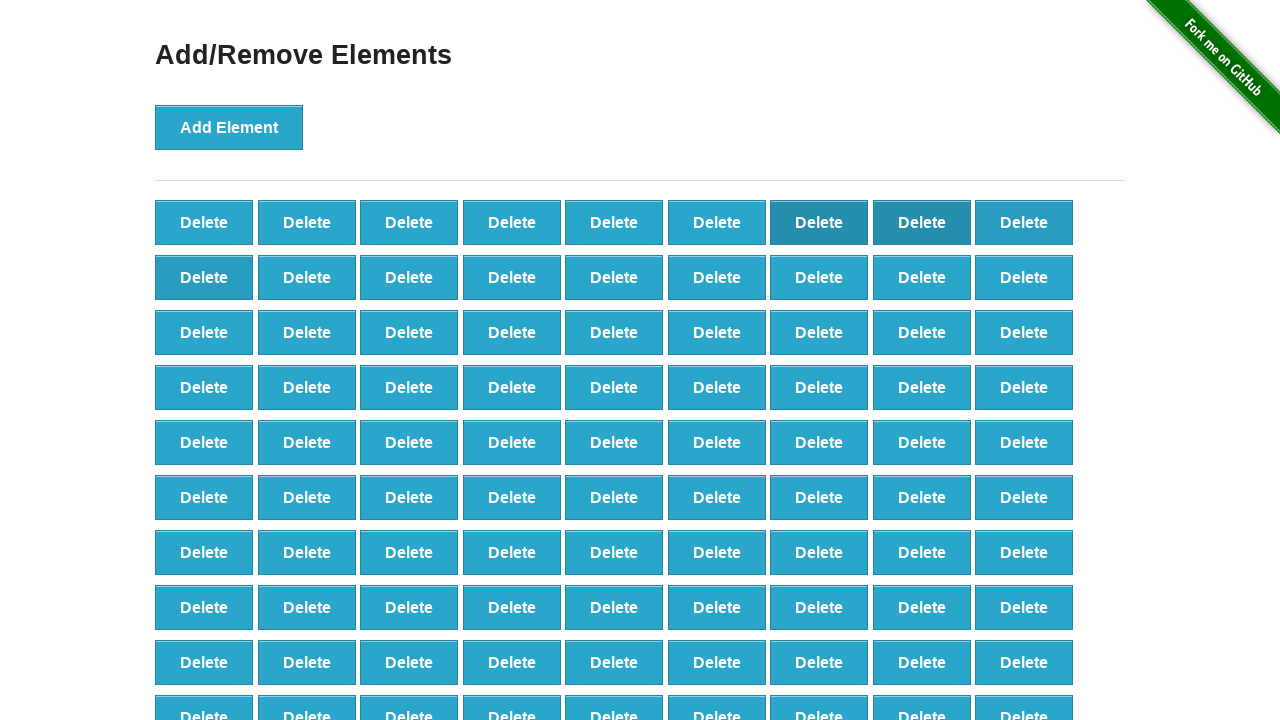

Deleted element 11/20 at (307, 277) on button.added-manually >> nth=10
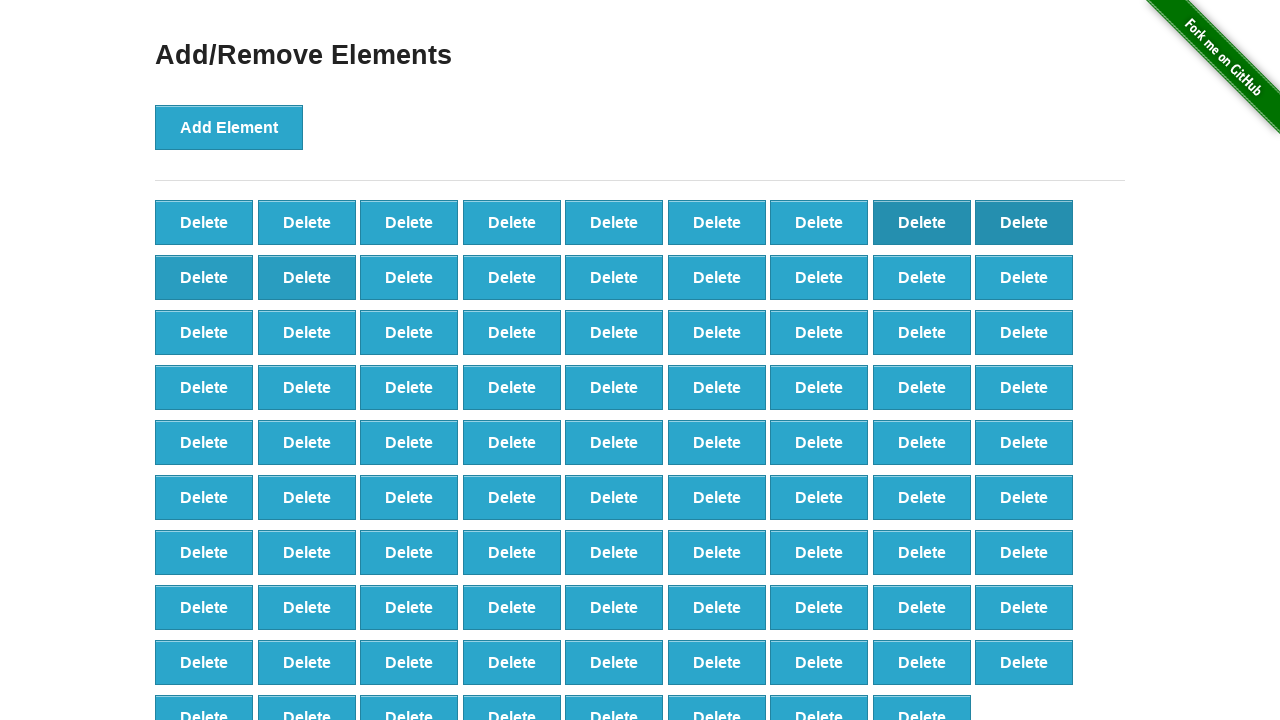

Deleted element 12/20 at (409, 277) on button.added-manually >> nth=11
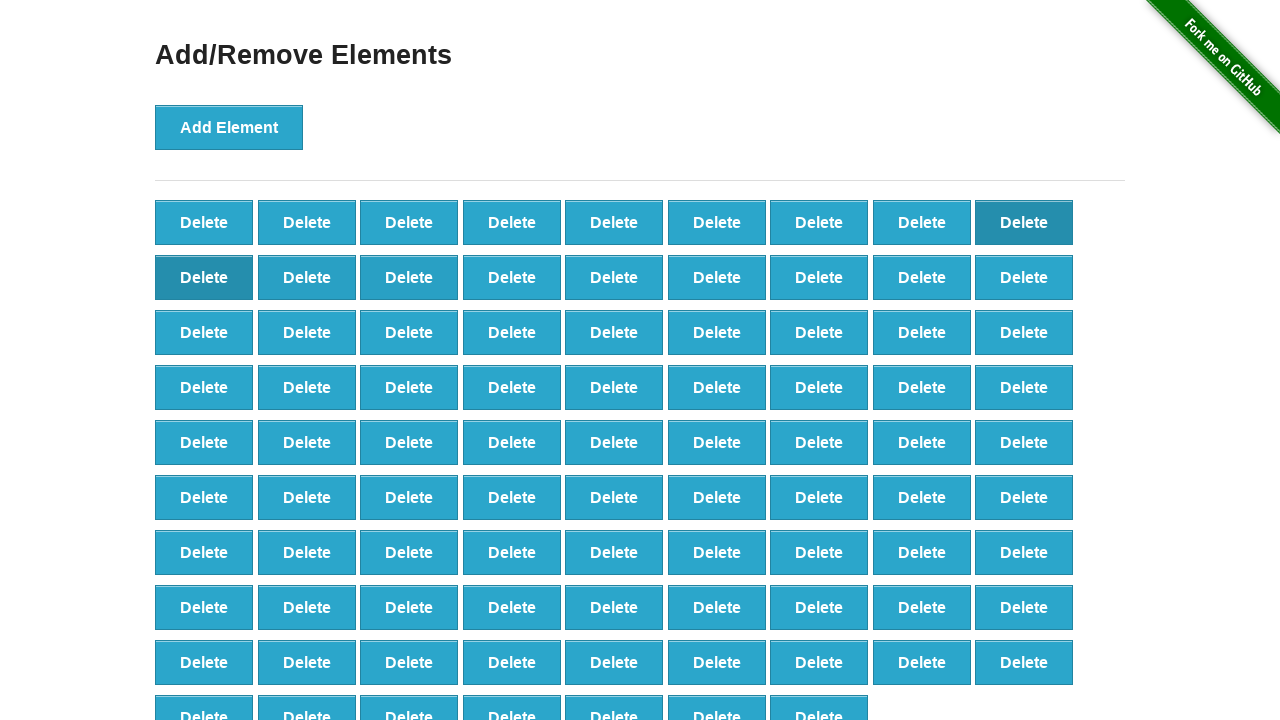

Deleted element 13/20 at (512, 277) on button.added-manually >> nth=12
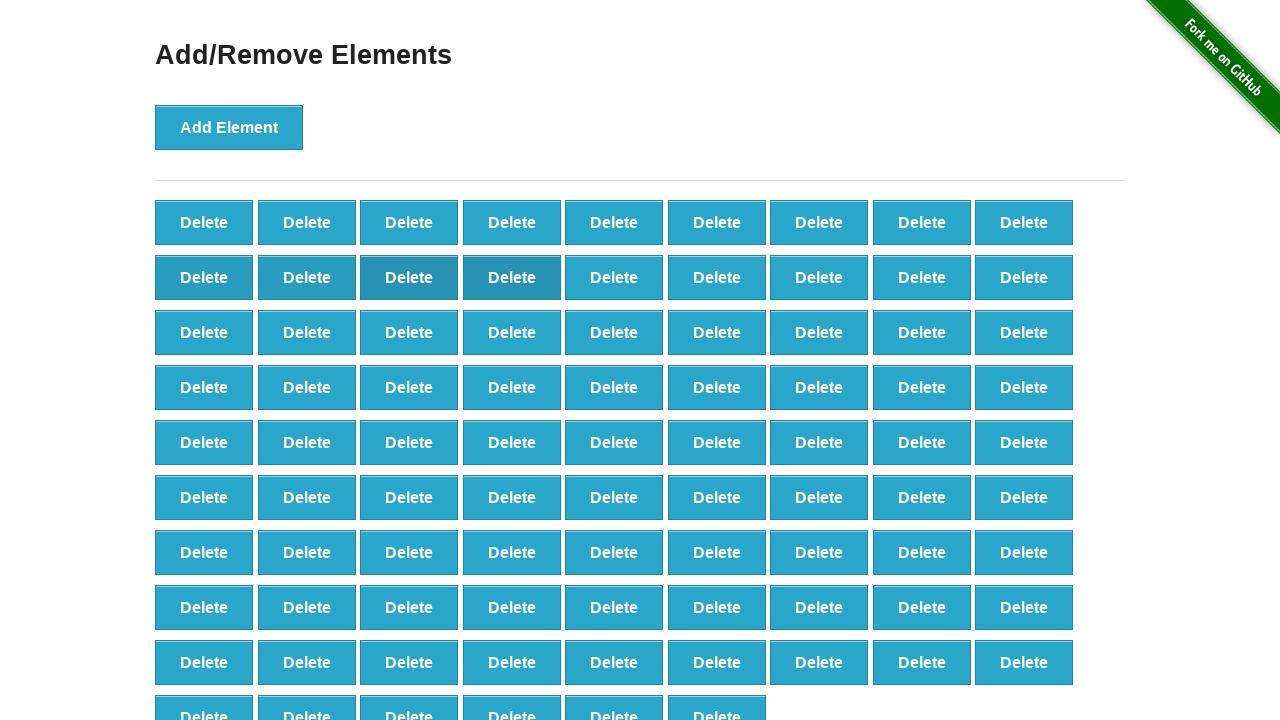

Deleted element 14/20 at (614, 277) on button.added-manually >> nth=13
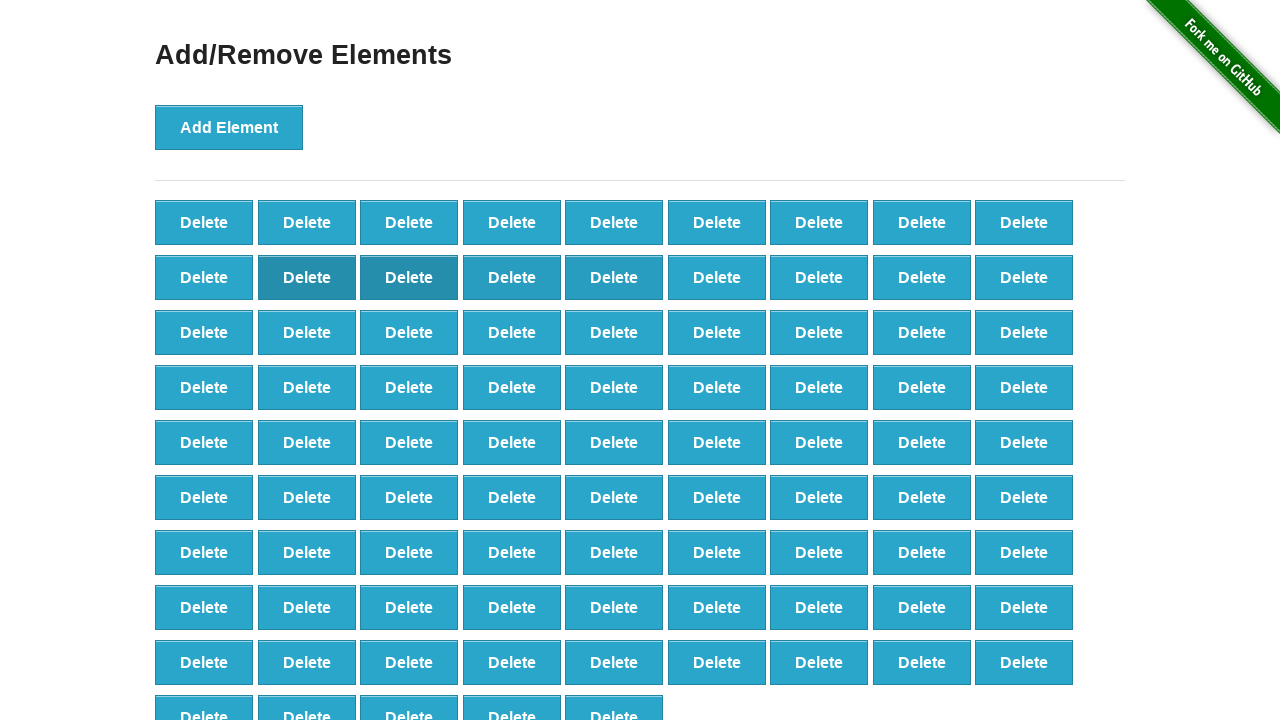

Deleted element 15/20 at (717, 277) on button.added-manually >> nth=14
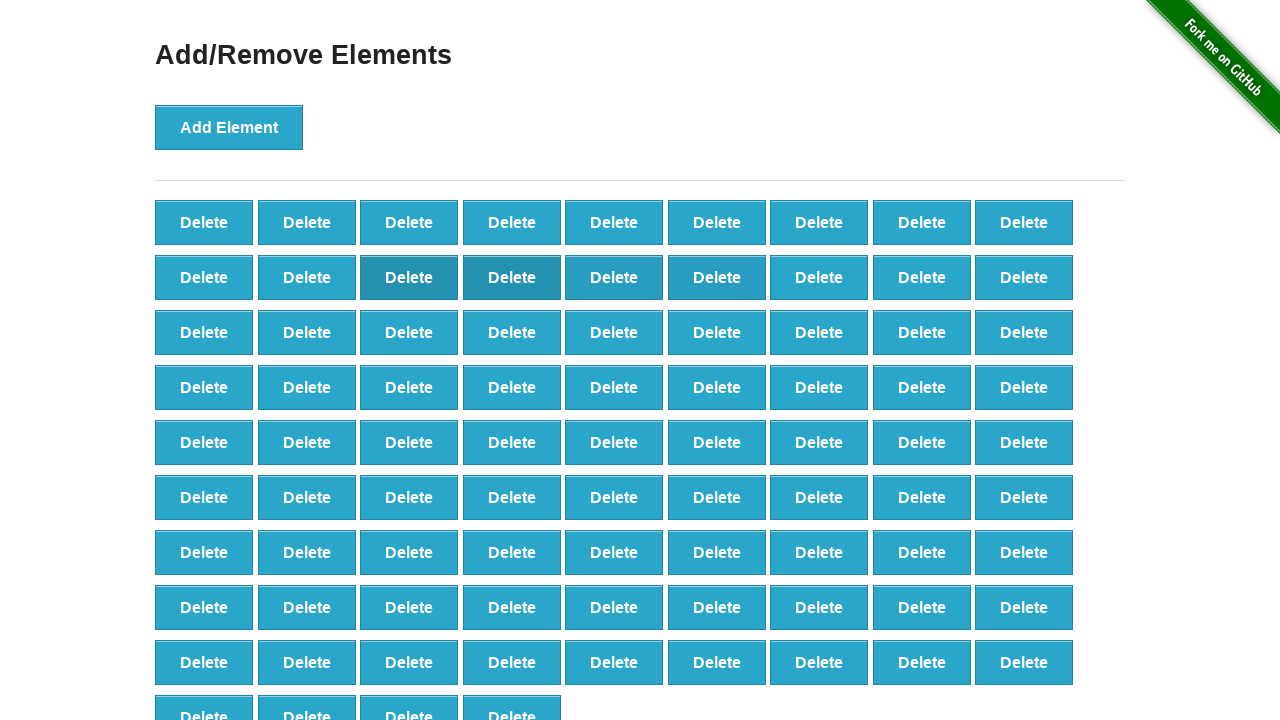

Deleted element 16/20 at (819, 277) on button.added-manually >> nth=15
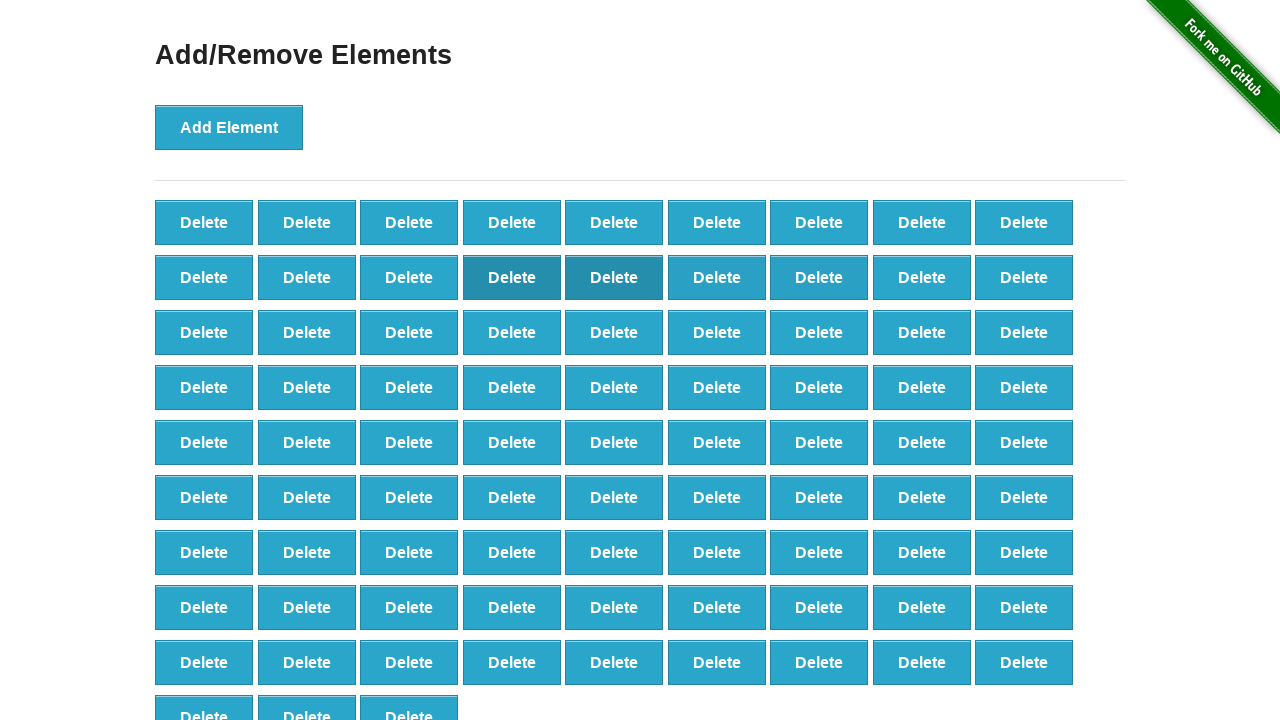

Deleted element 17/20 at (922, 277) on button.added-manually >> nth=16
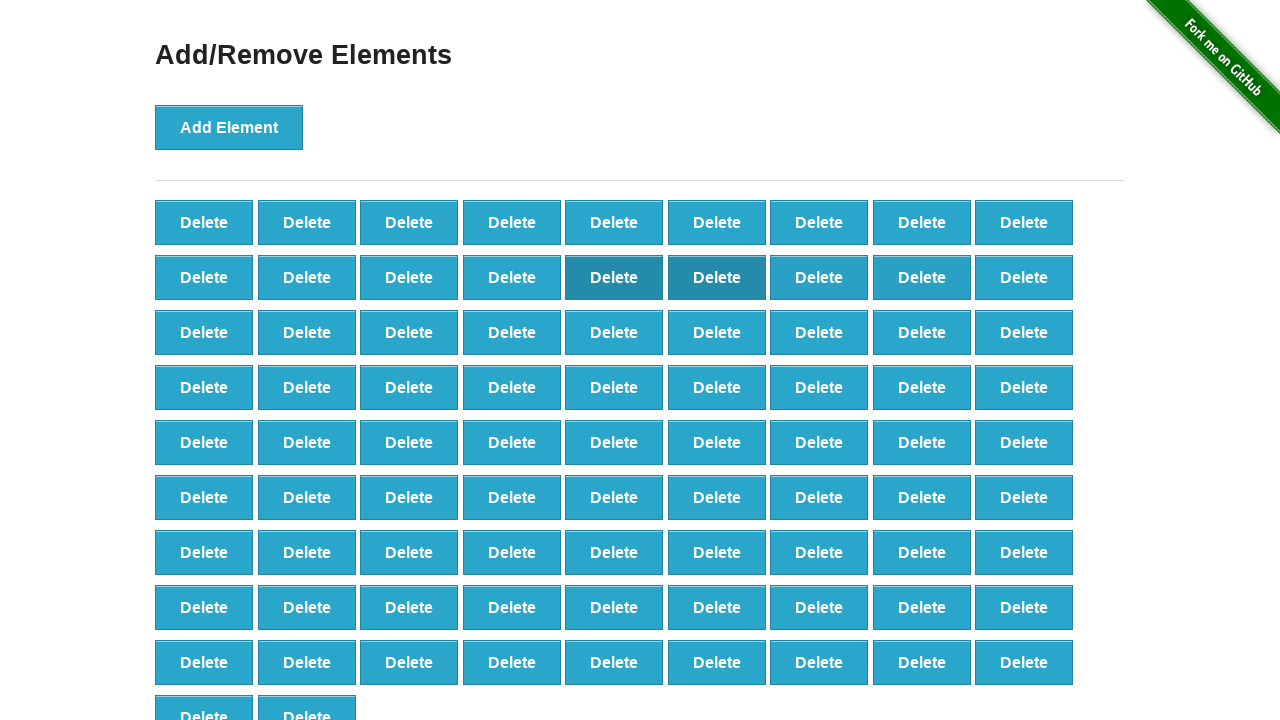

Deleted element 18/20 at (1024, 277) on button.added-manually >> nth=17
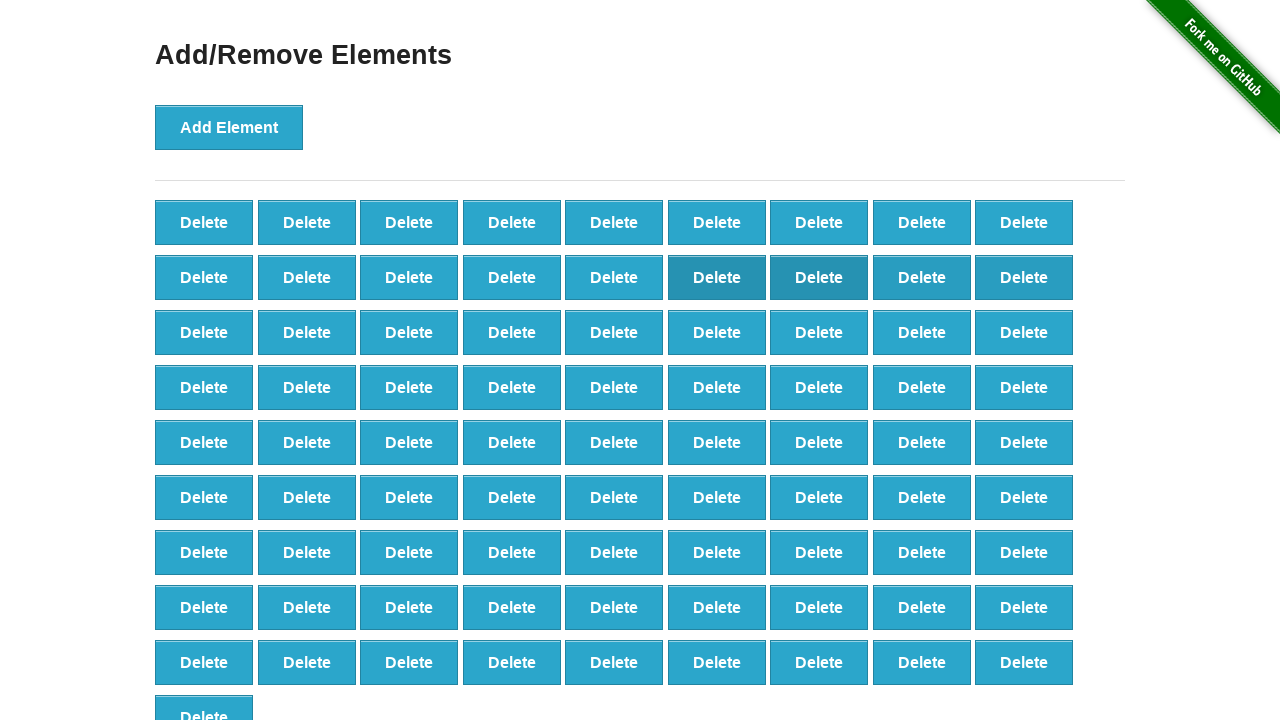

Deleted element 19/20 at (204, 332) on button.added-manually >> nth=18
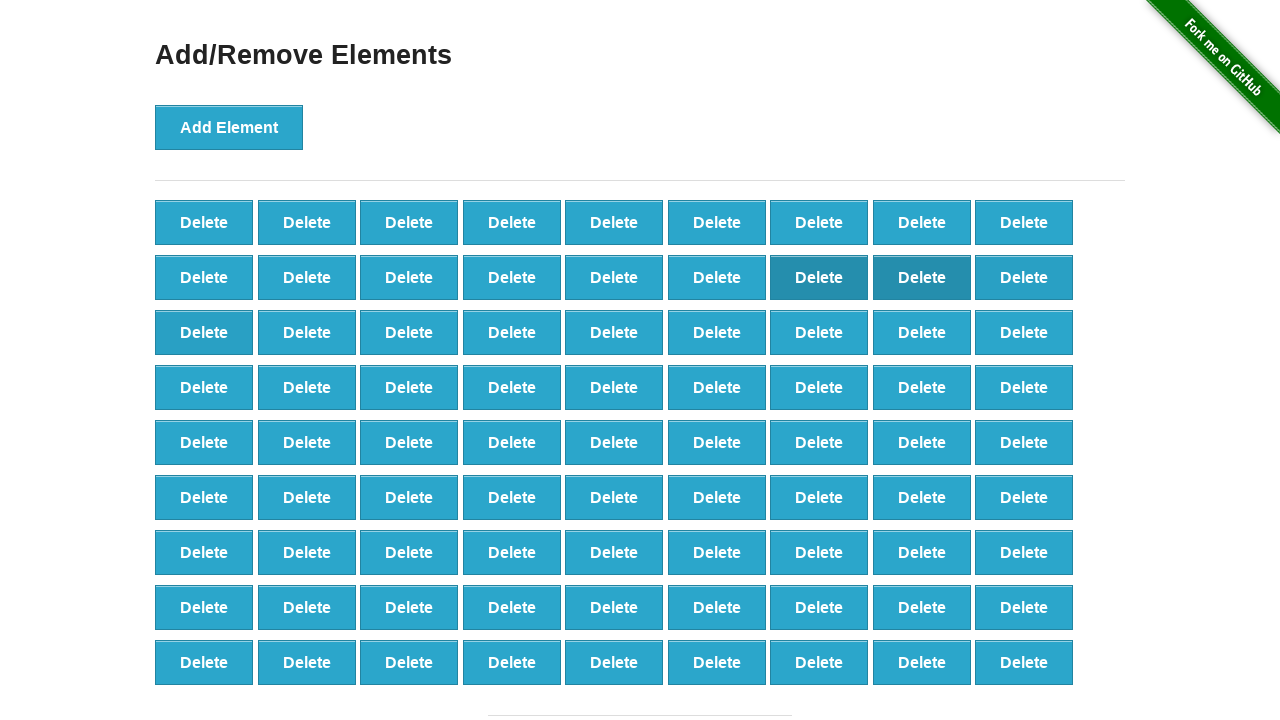

Deleted element 20/20 at (307, 332) on button.added-manually >> nth=19
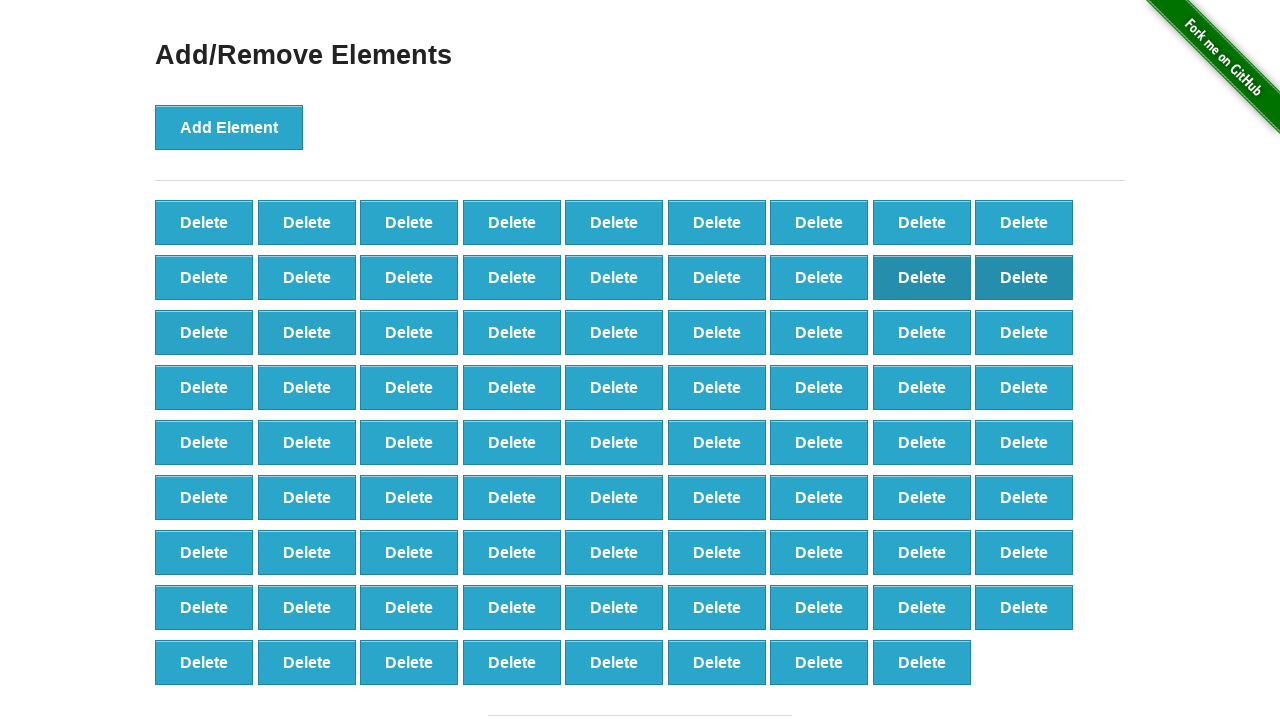

Counted remaining delete buttons
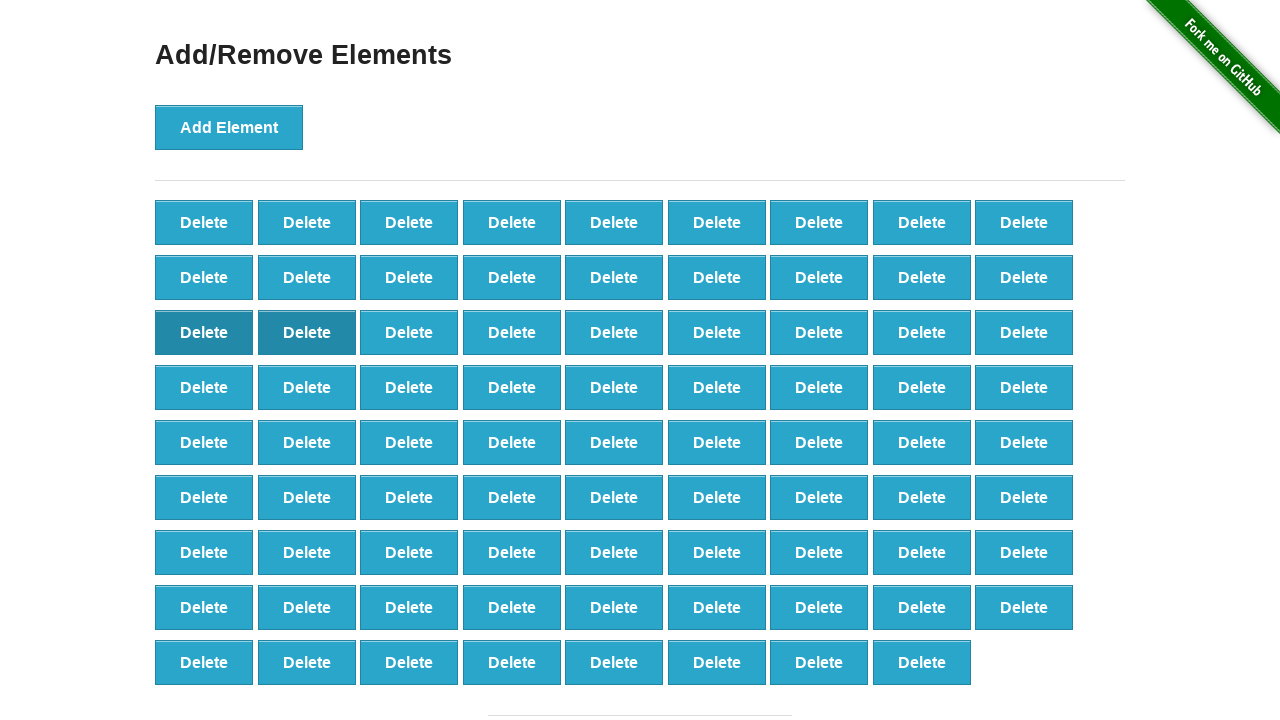

Verified that 80 elements remain after deleting 20 from 100
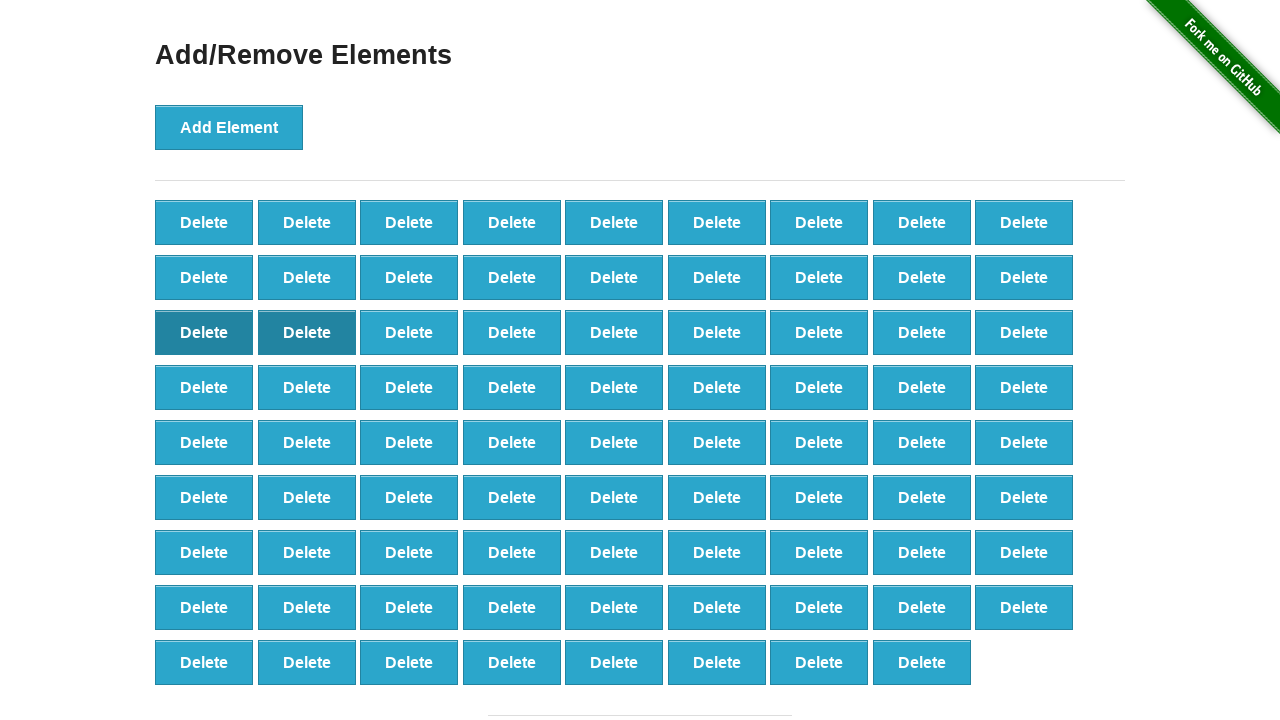

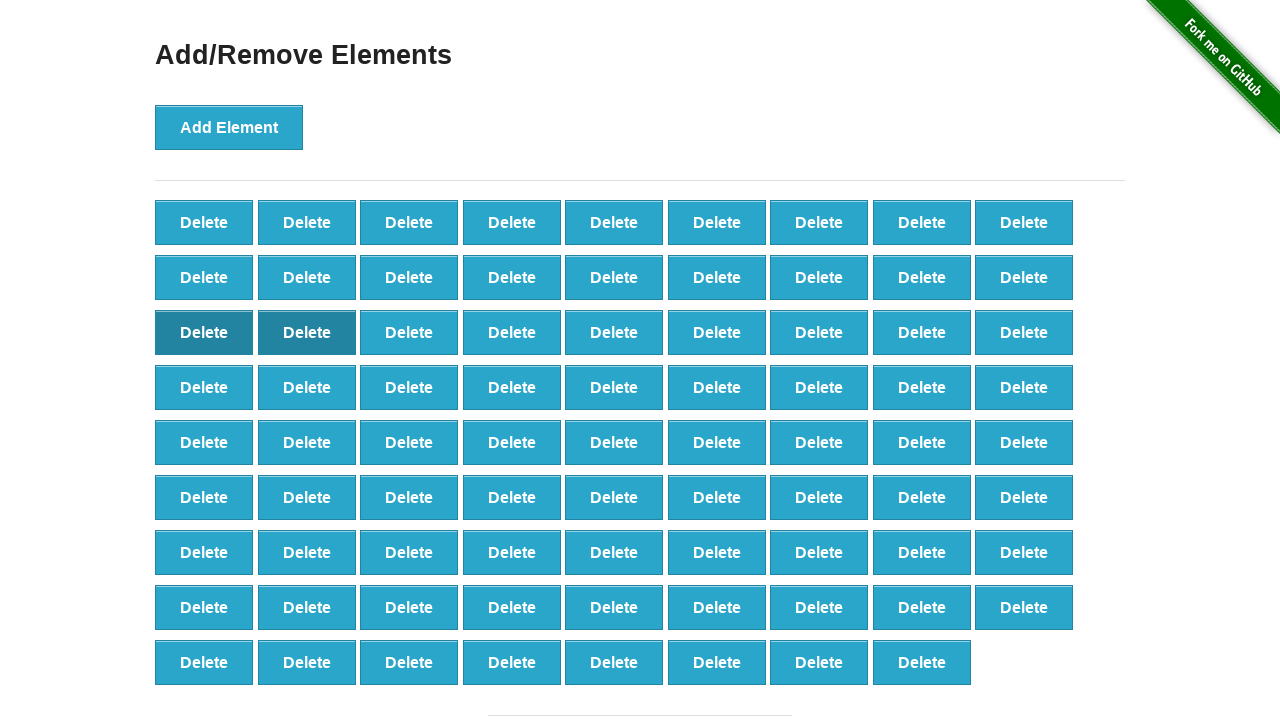